Tests filling a large form with 100 input fields by entering text in each field and clicking the submit button.

Starting URL: http://suninjuly.github.io/huge_form.html

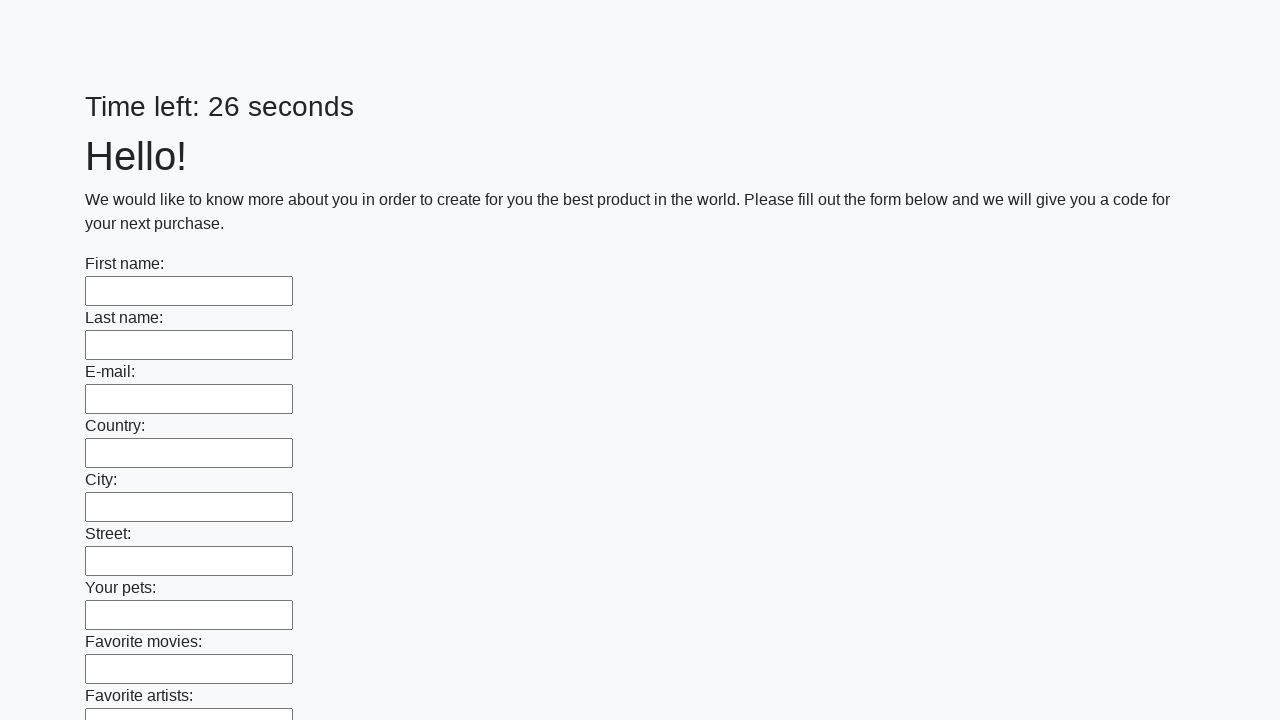

Navigated to huge form test page
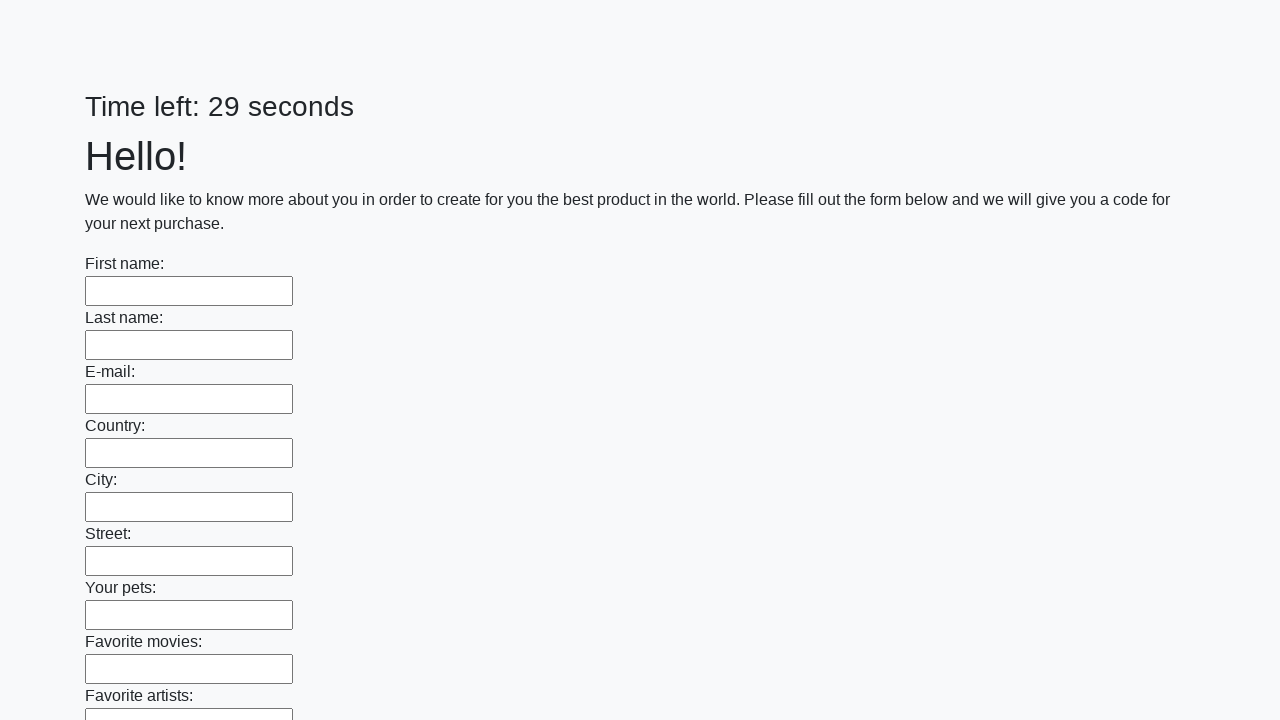

Waited for input elements to load
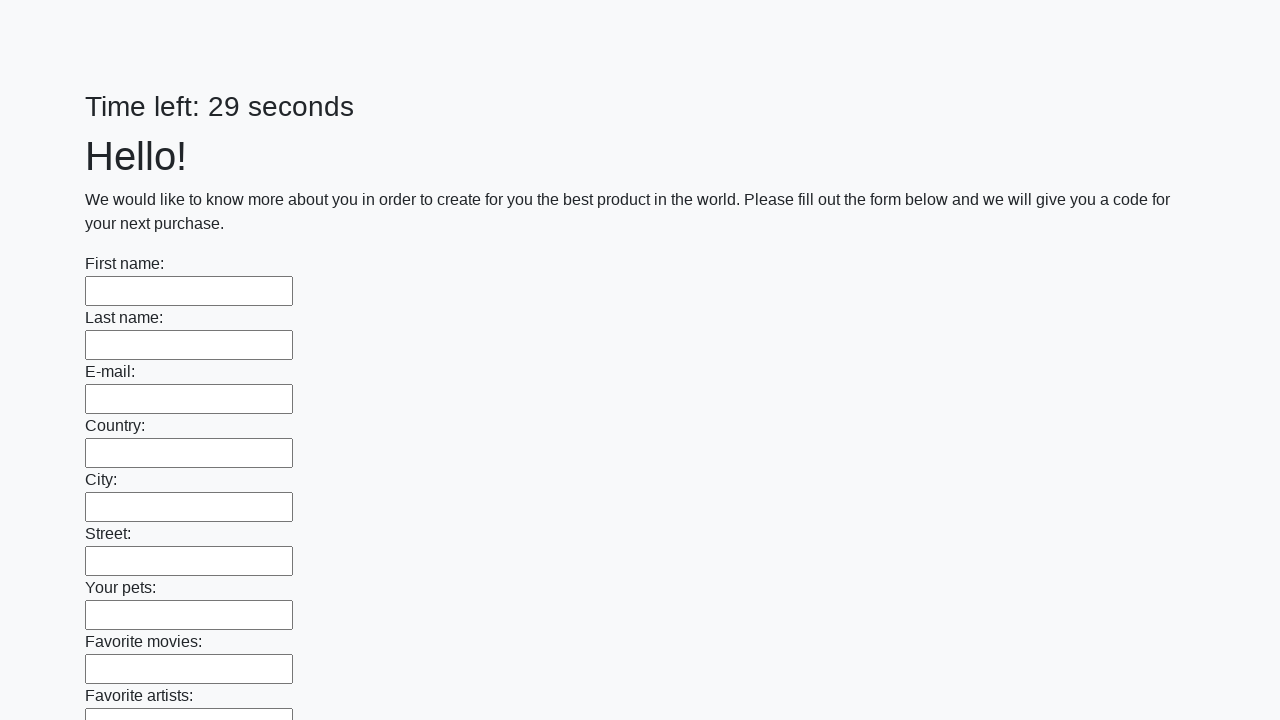

Located all 100 input fields in the form
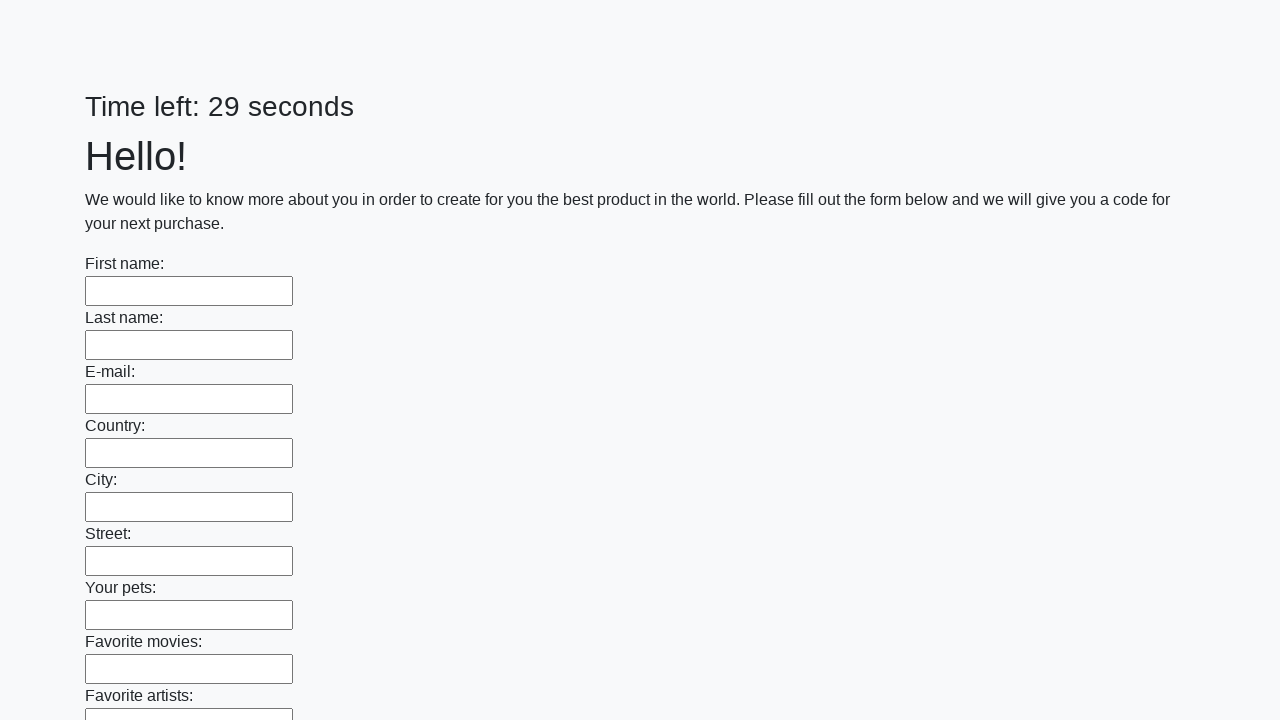

Filled input field with text 'Мой ответ' on input >> nth=0
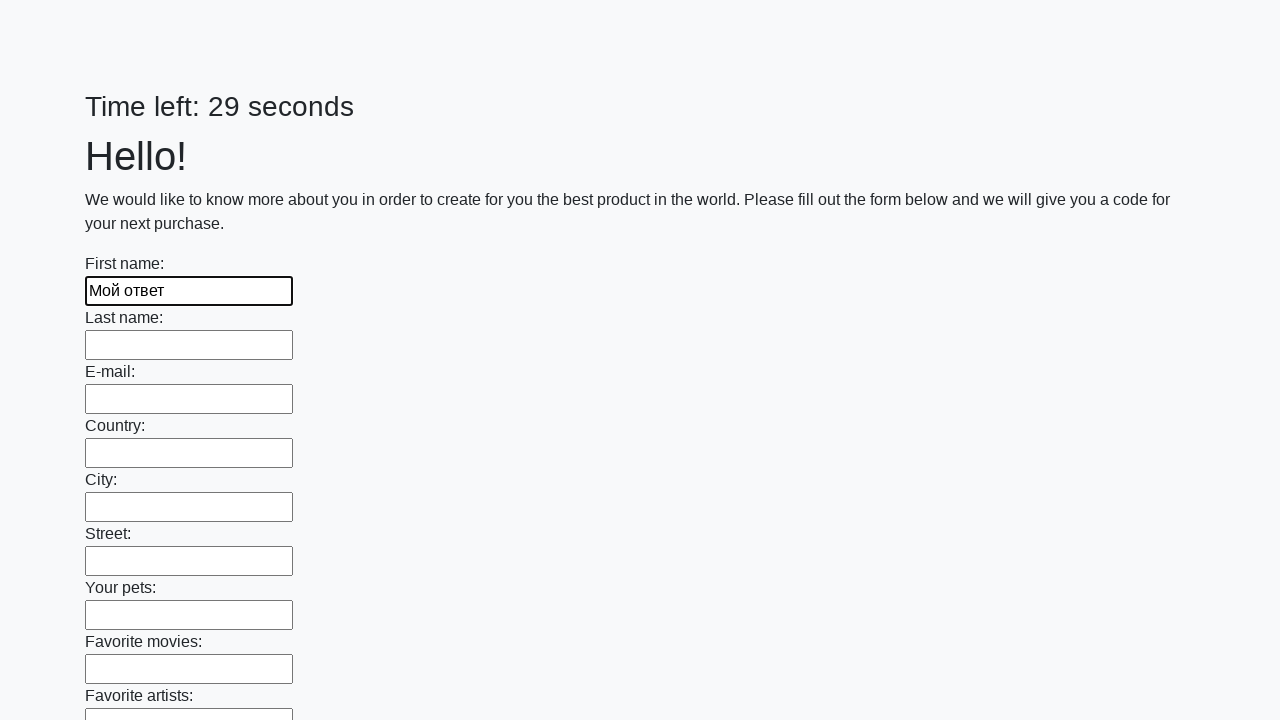

Filled input field with text 'Мой ответ' on input >> nth=1
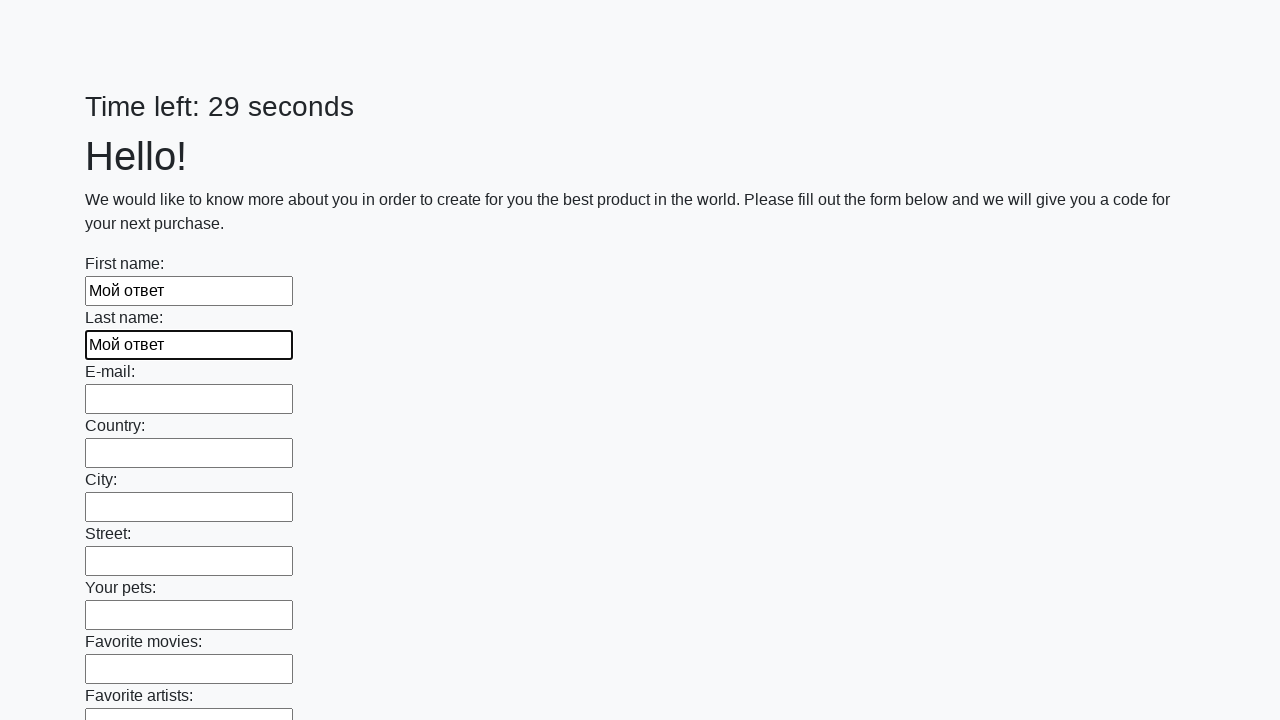

Filled input field with text 'Мой ответ' on input >> nth=2
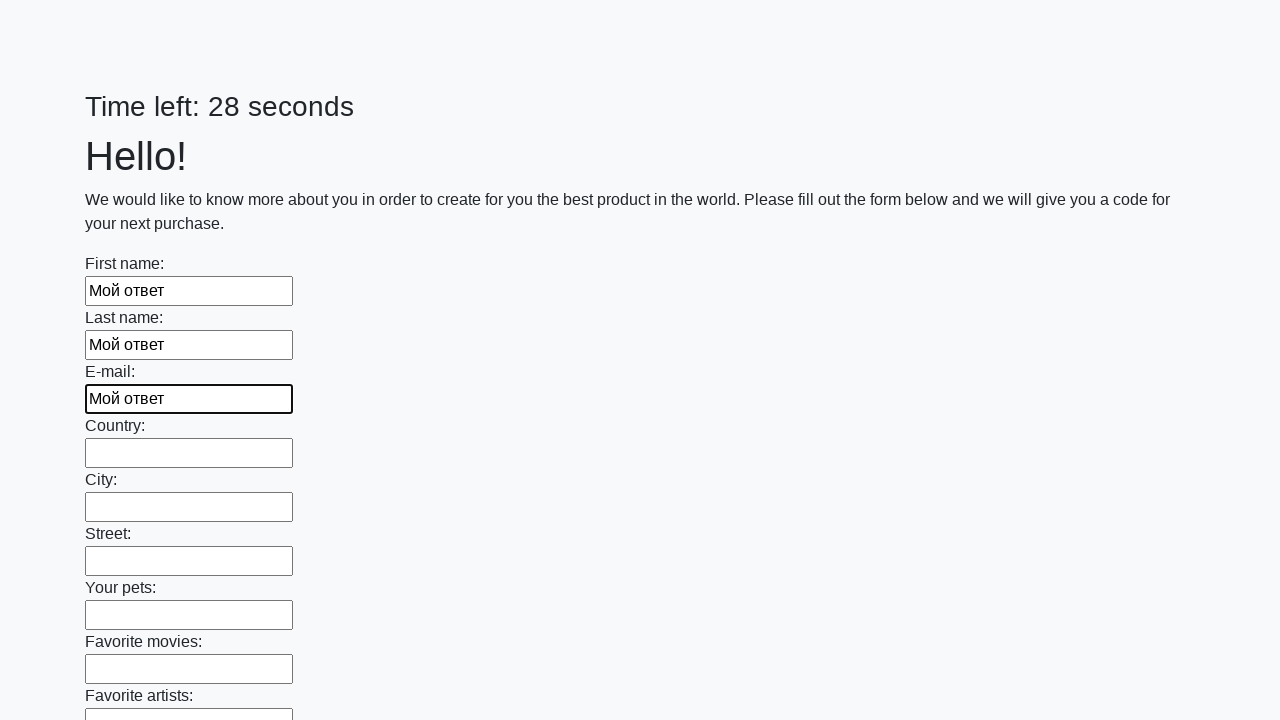

Filled input field with text 'Мой ответ' on input >> nth=3
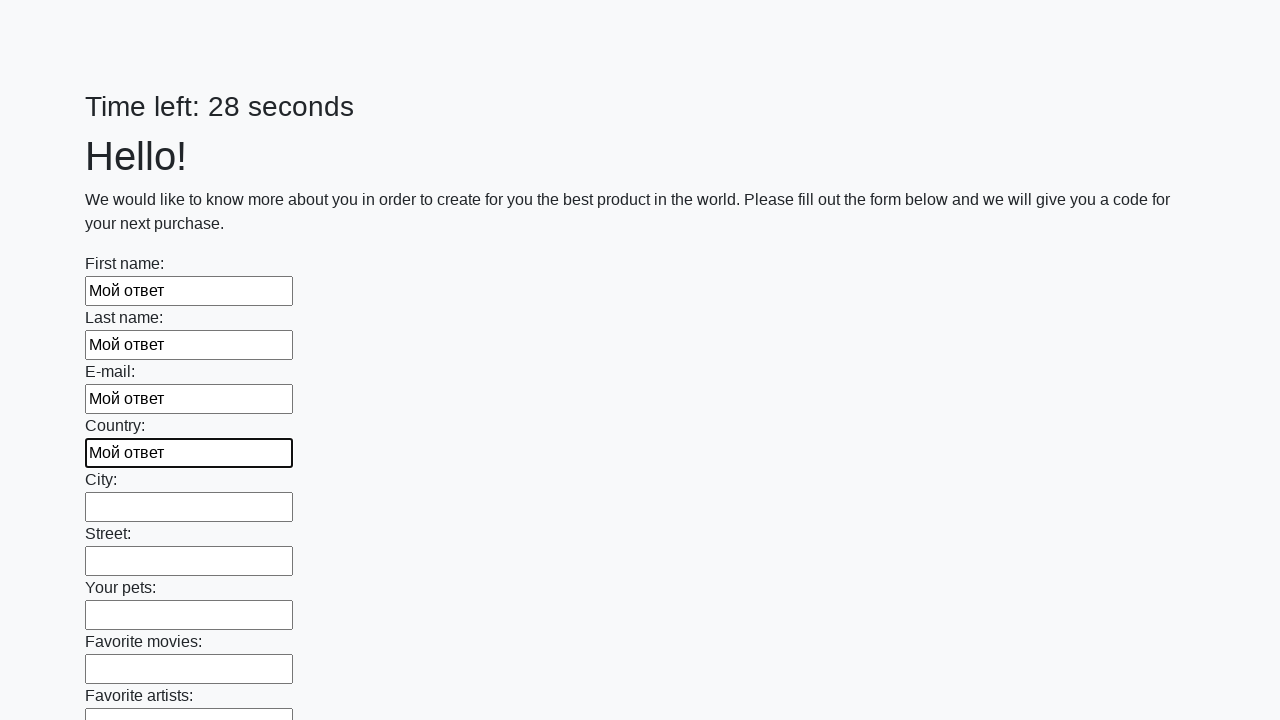

Filled input field with text 'Мой ответ' on input >> nth=4
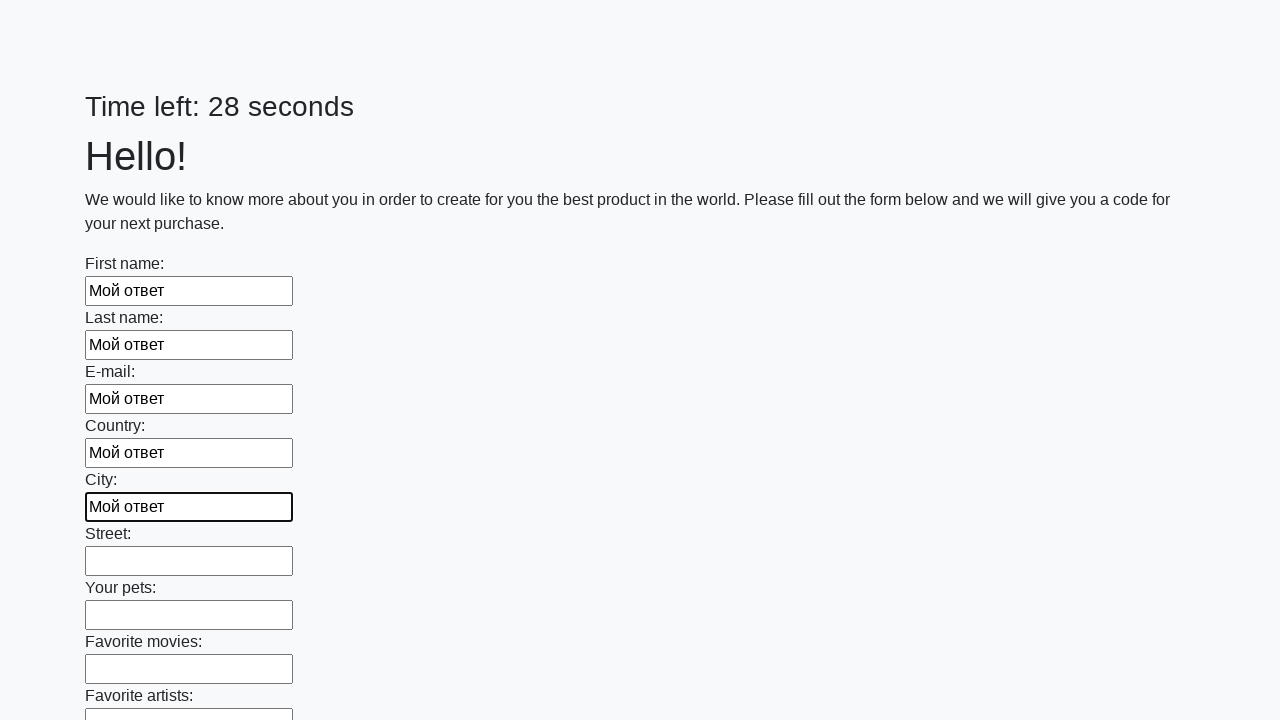

Filled input field with text 'Мой ответ' on input >> nth=5
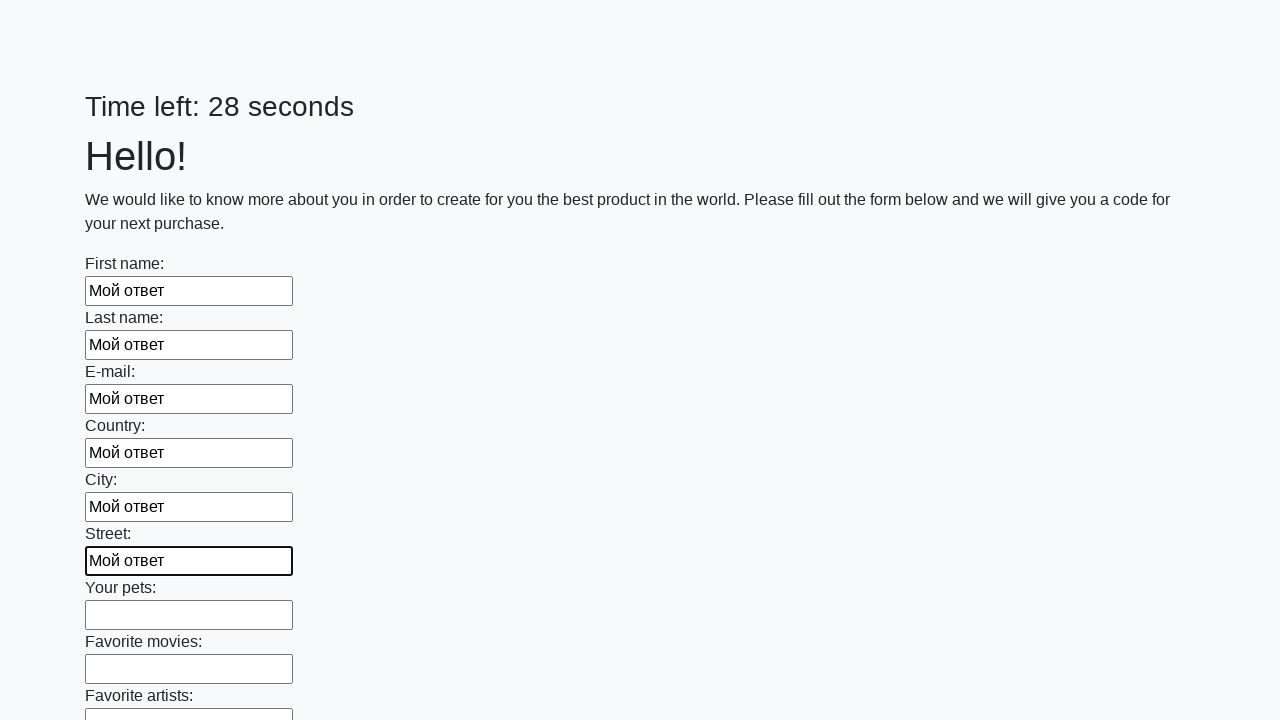

Filled input field with text 'Мой ответ' on input >> nth=6
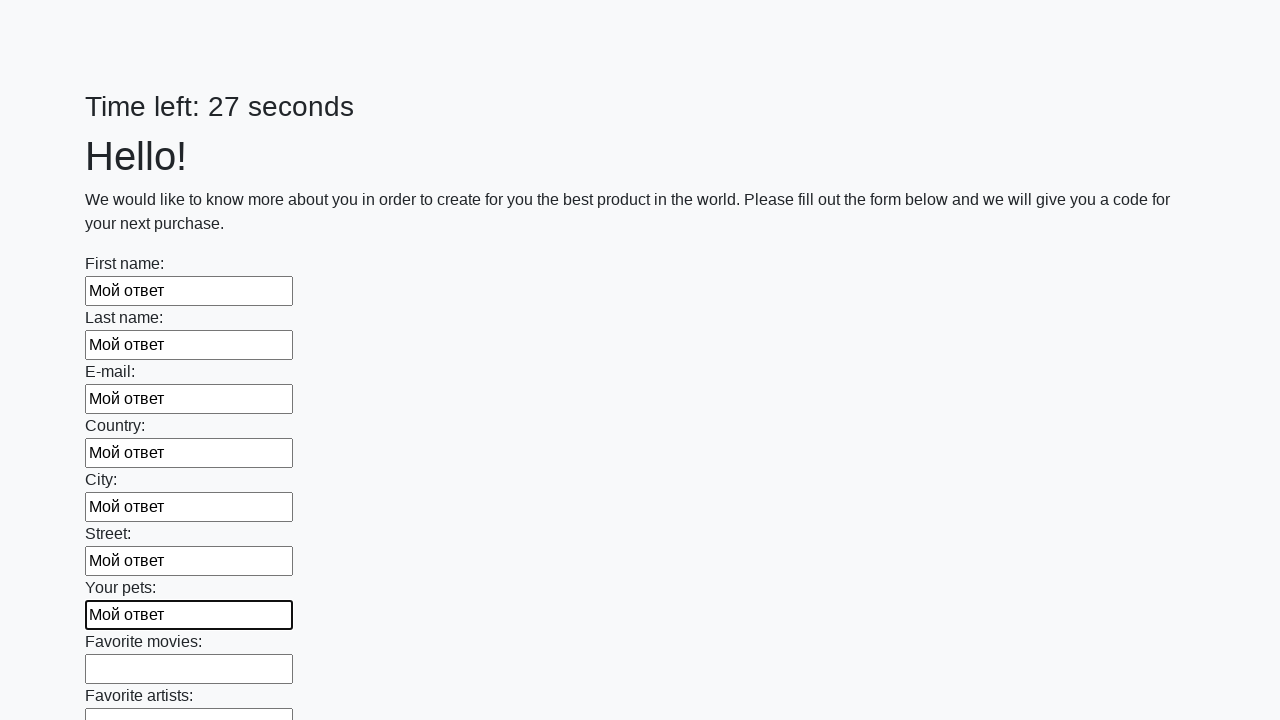

Filled input field with text 'Мой ответ' on input >> nth=7
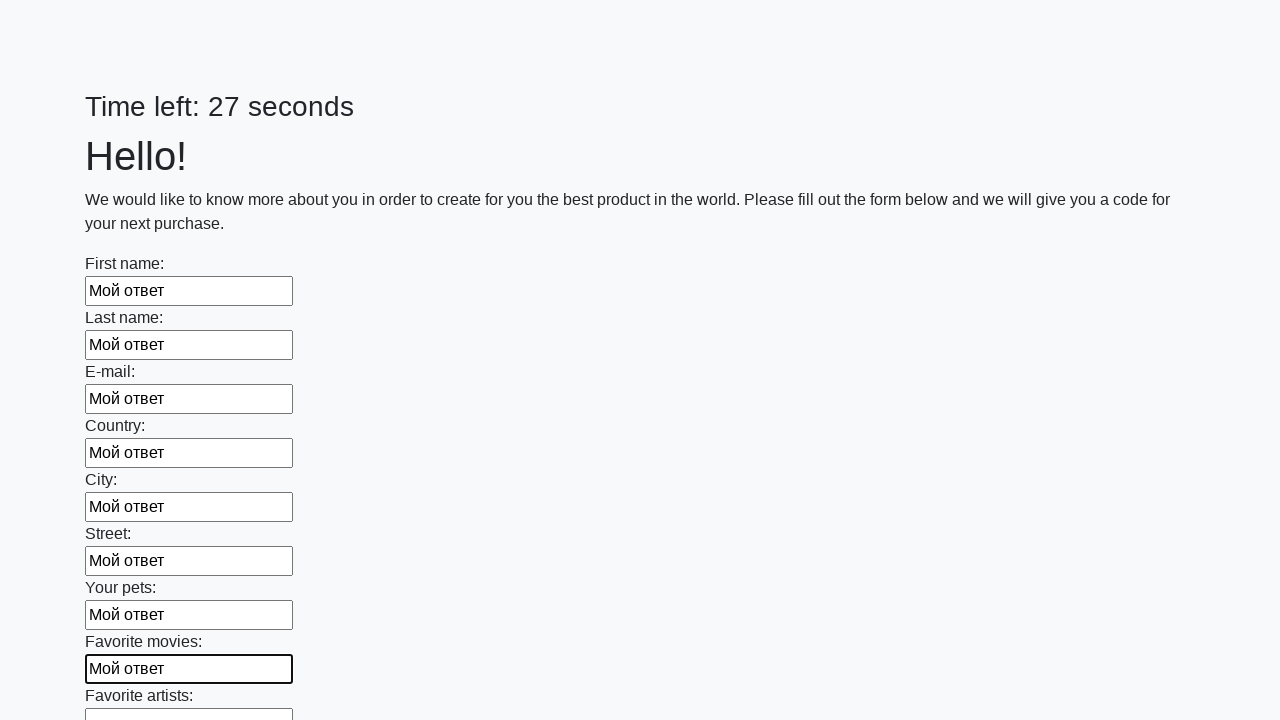

Filled input field with text 'Мой ответ' on input >> nth=8
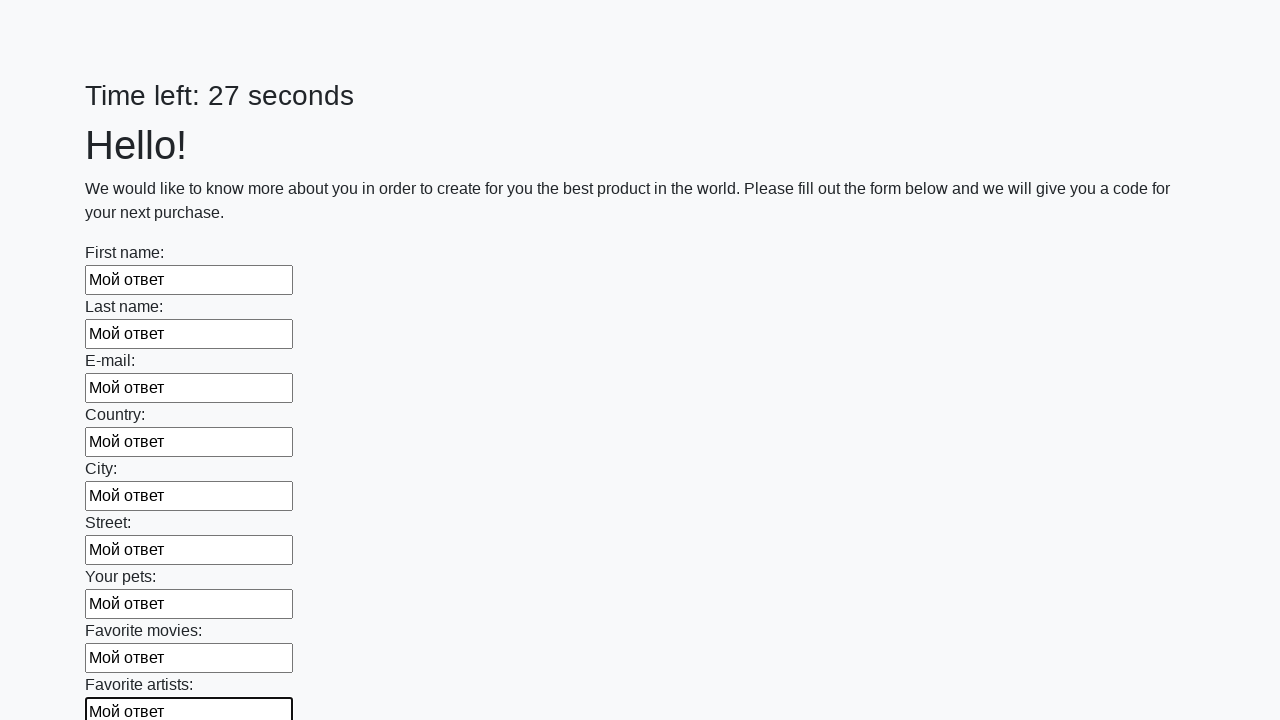

Filled input field with text 'Мой ответ' on input >> nth=9
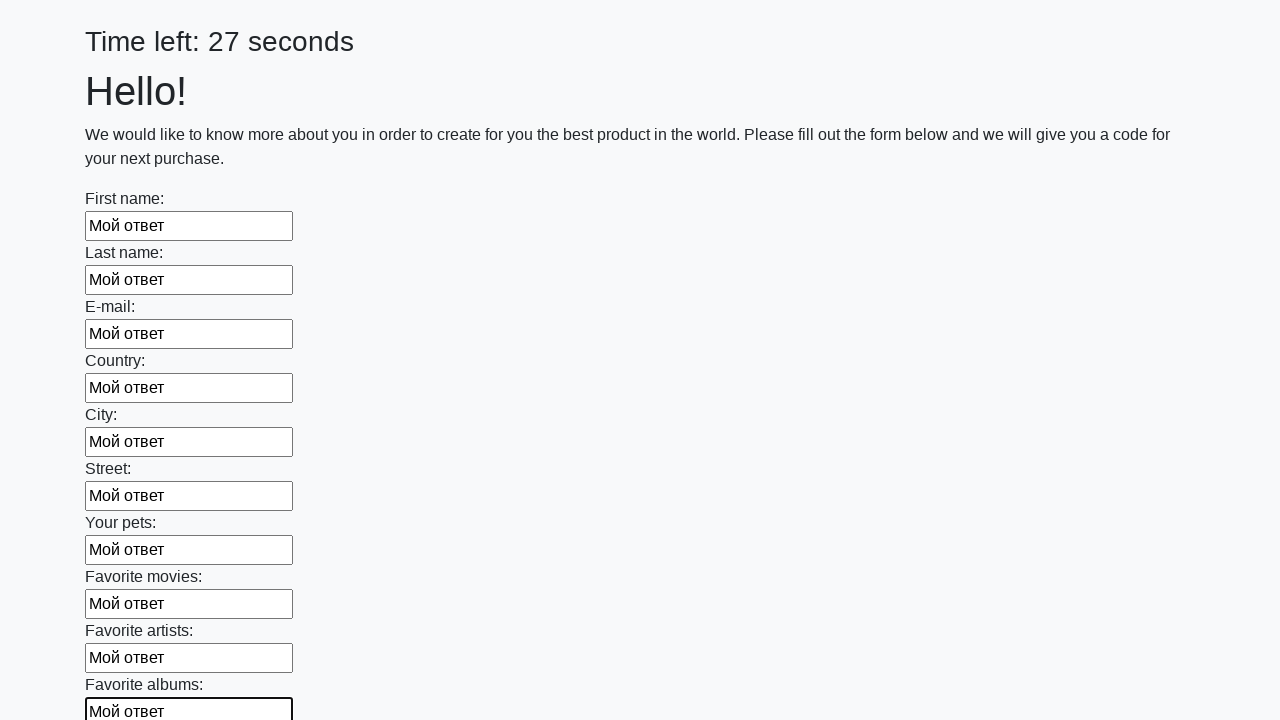

Filled input field with text 'Мой ответ' on input >> nth=10
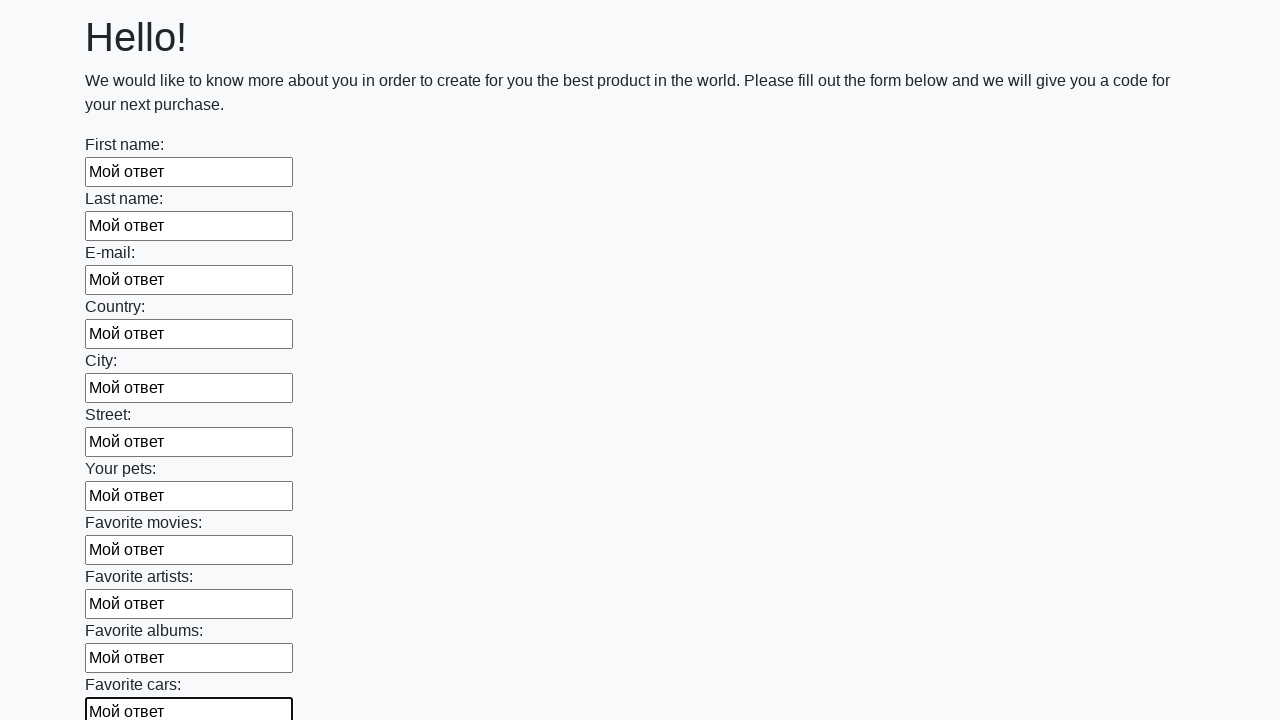

Filled input field with text 'Мой ответ' on input >> nth=11
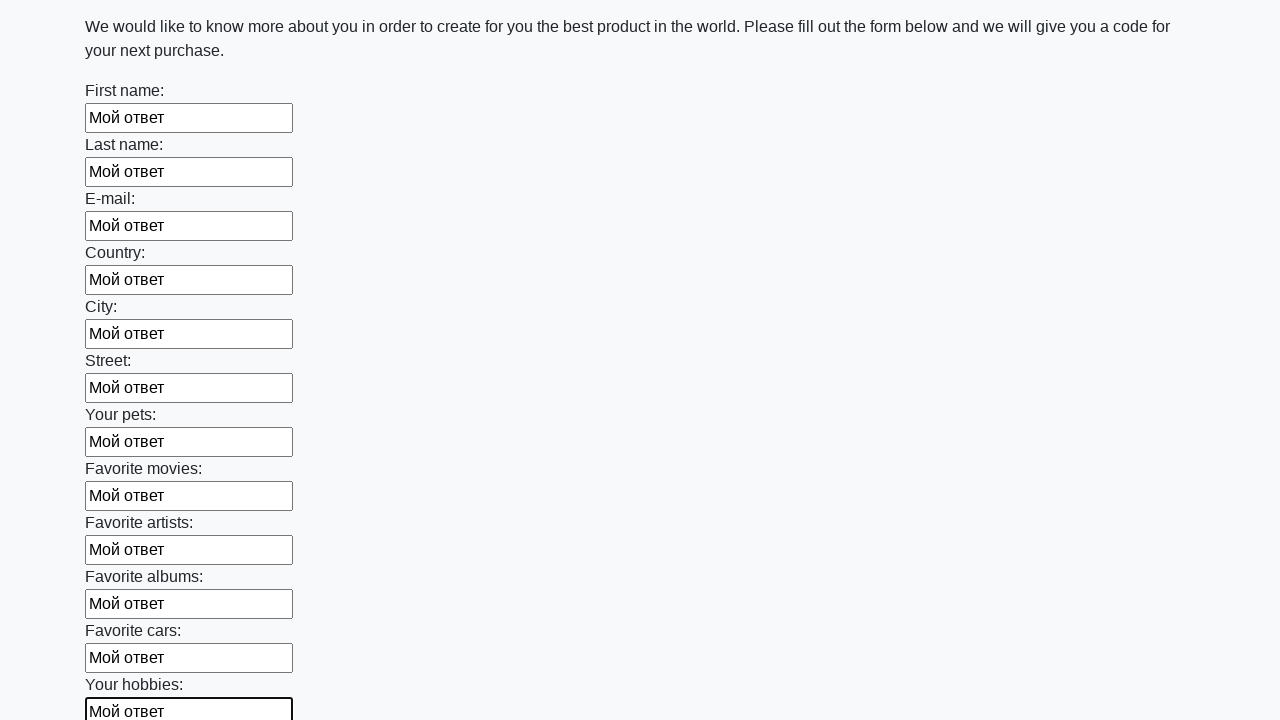

Filled input field with text 'Мой ответ' on input >> nth=12
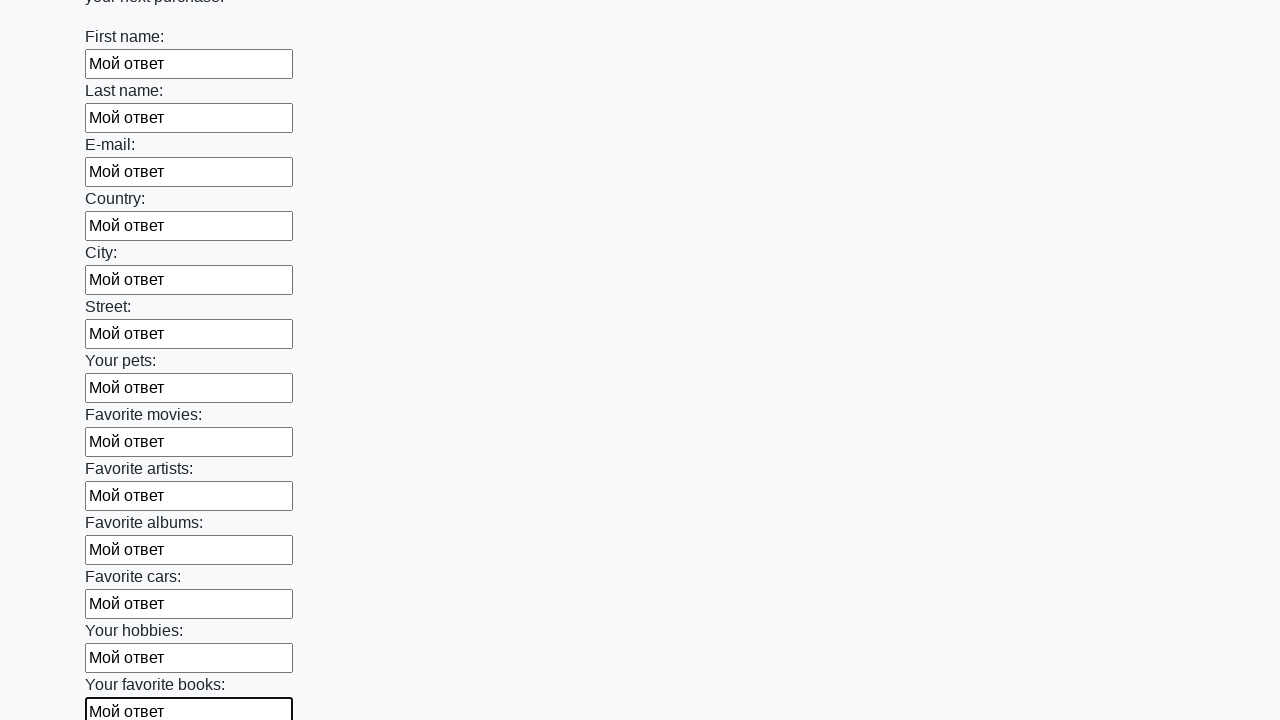

Filled input field with text 'Мой ответ' on input >> nth=13
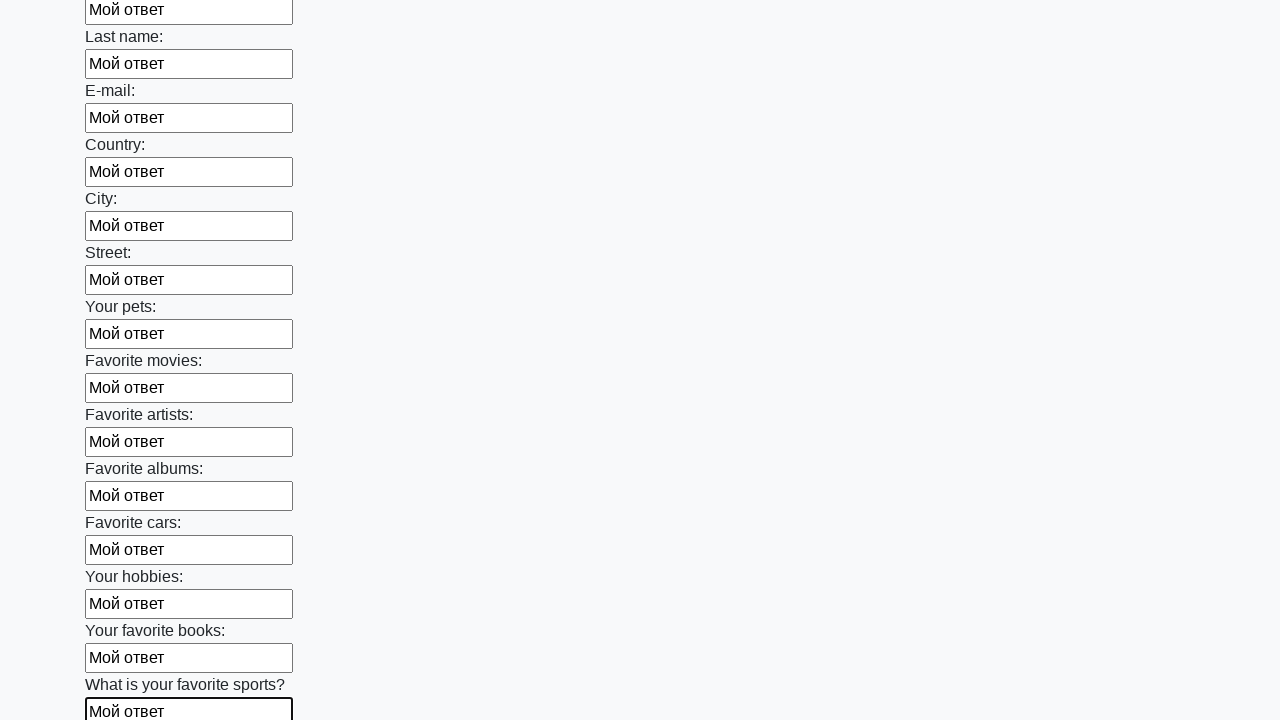

Filled input field with text 'Мой ответ' on input >> nth=14
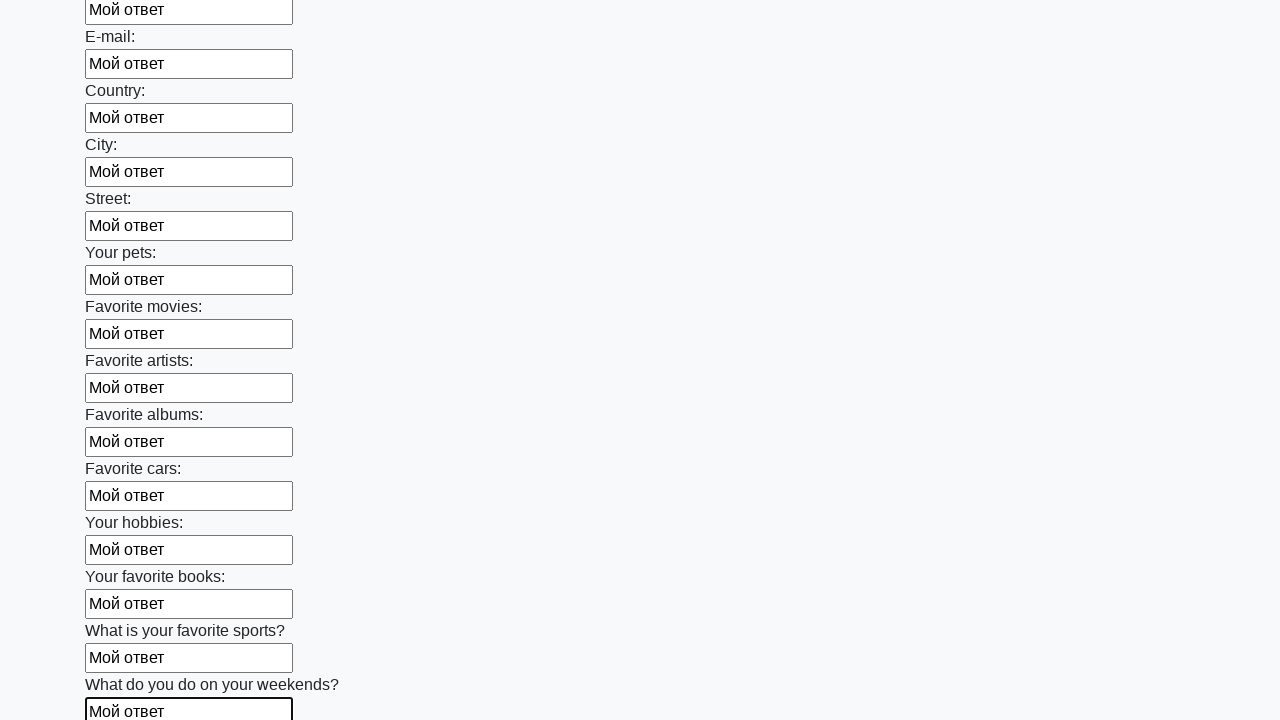

Filled input field with text 'Мой ответ' on input >> nth=15
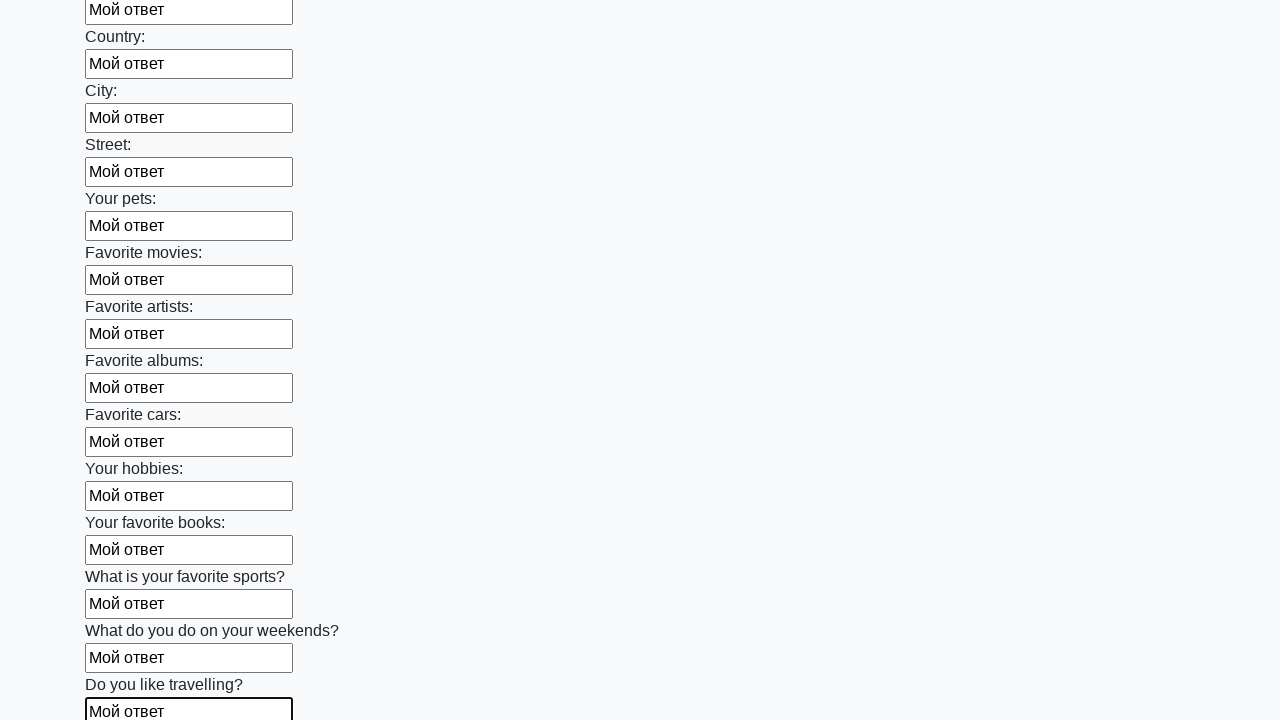

Filled input field with text 'Мой ответ' on input >> nth=16
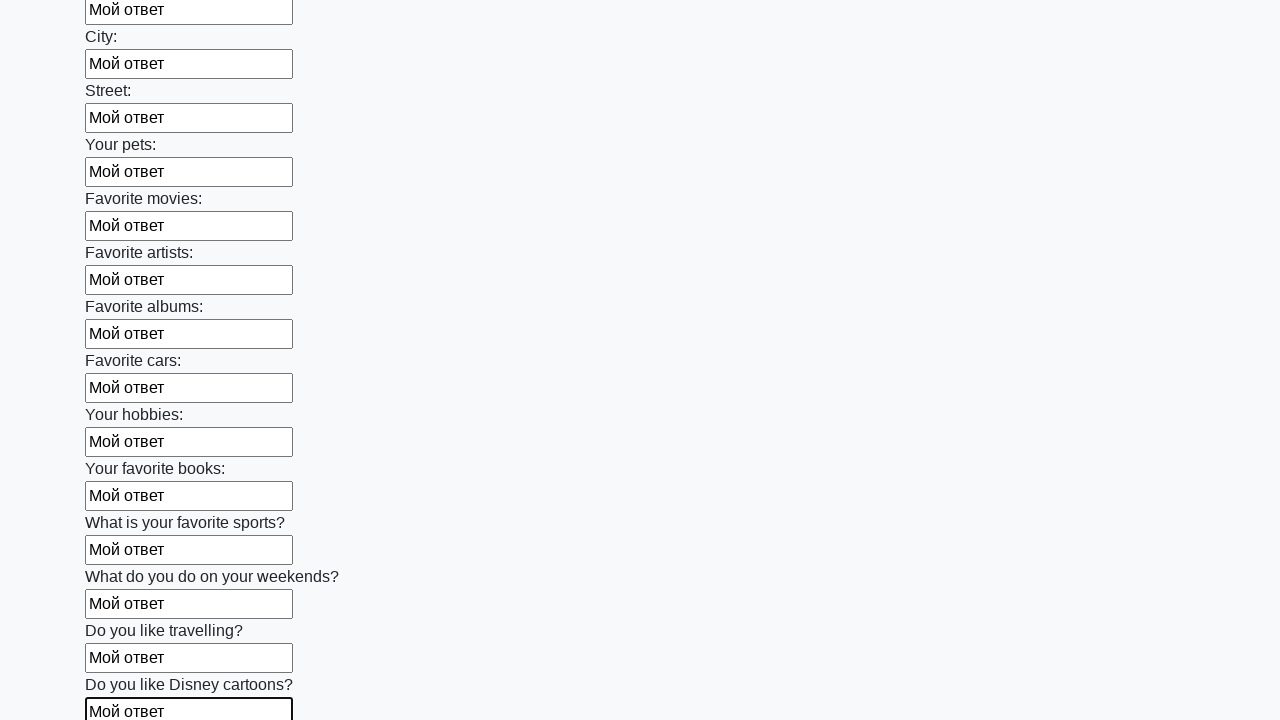

Filled input field with text 'Мой ответ' on input >> nth=17
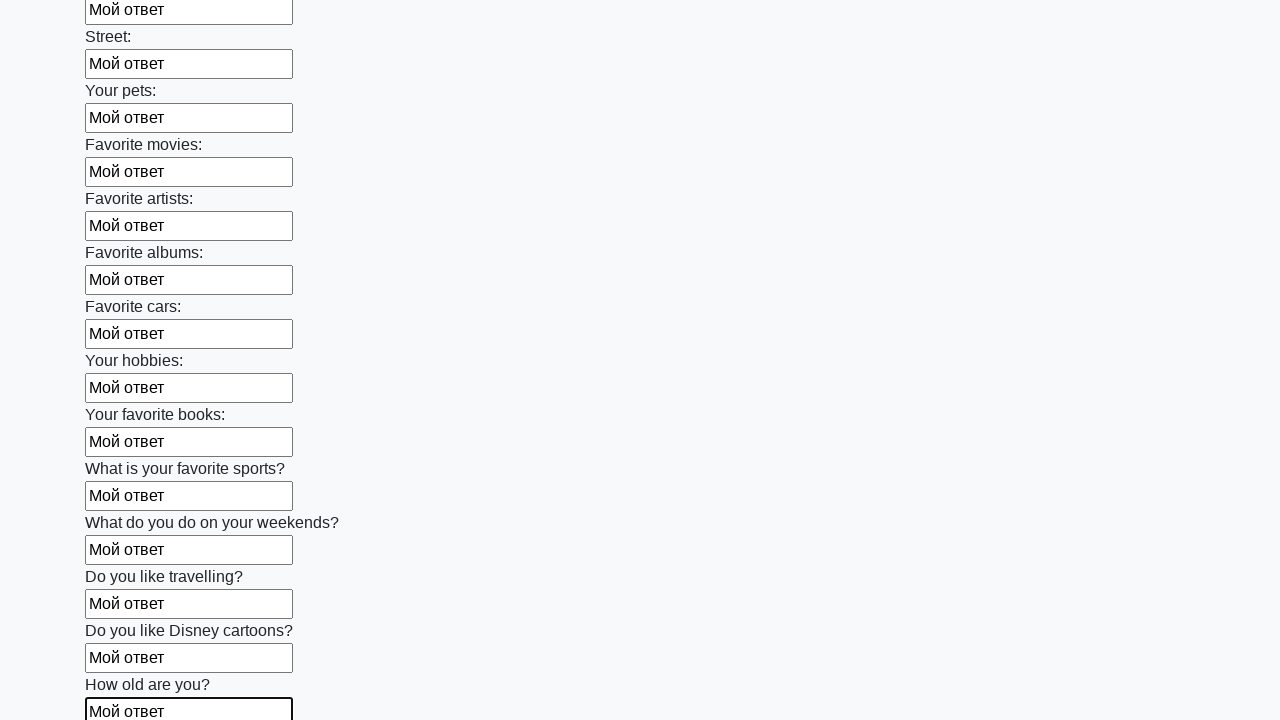

Filled input field with text 'Мой ответ' on input >> nth=18
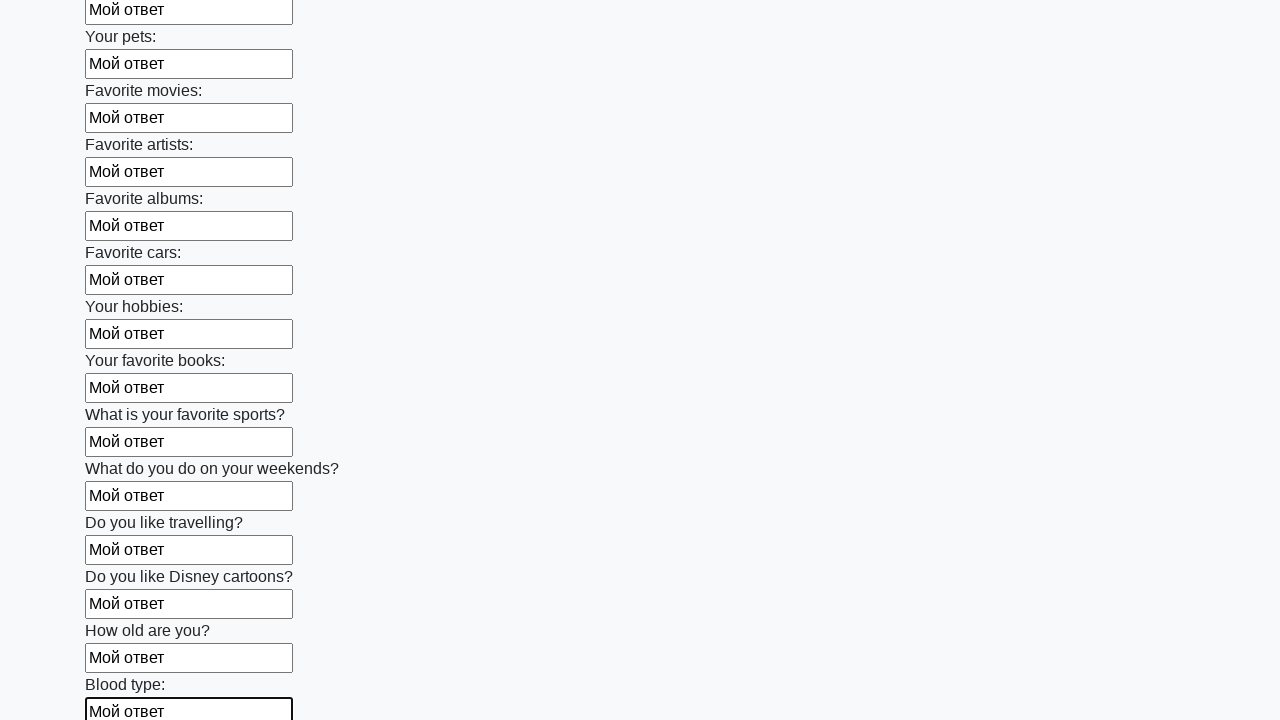

Filled input field with text 'Мой ответ' on input >> nth=19
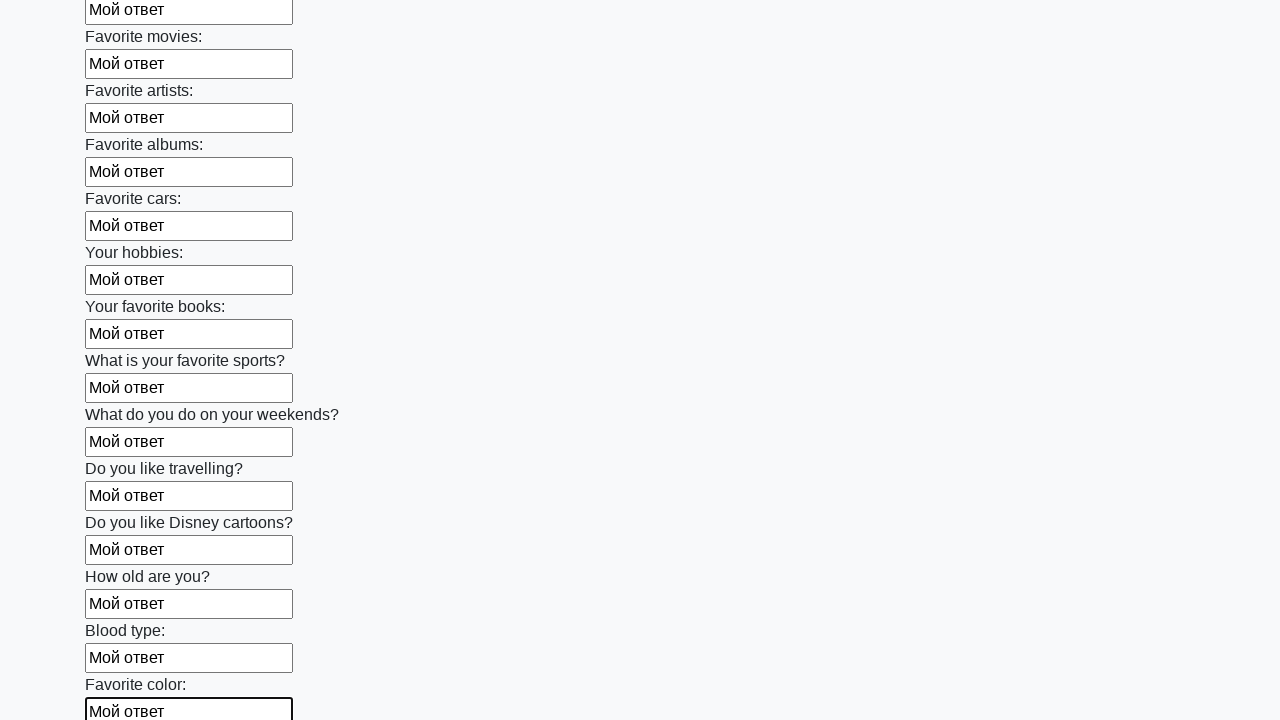

Filled input field with text 'Мой ответ' on input >> nth=20
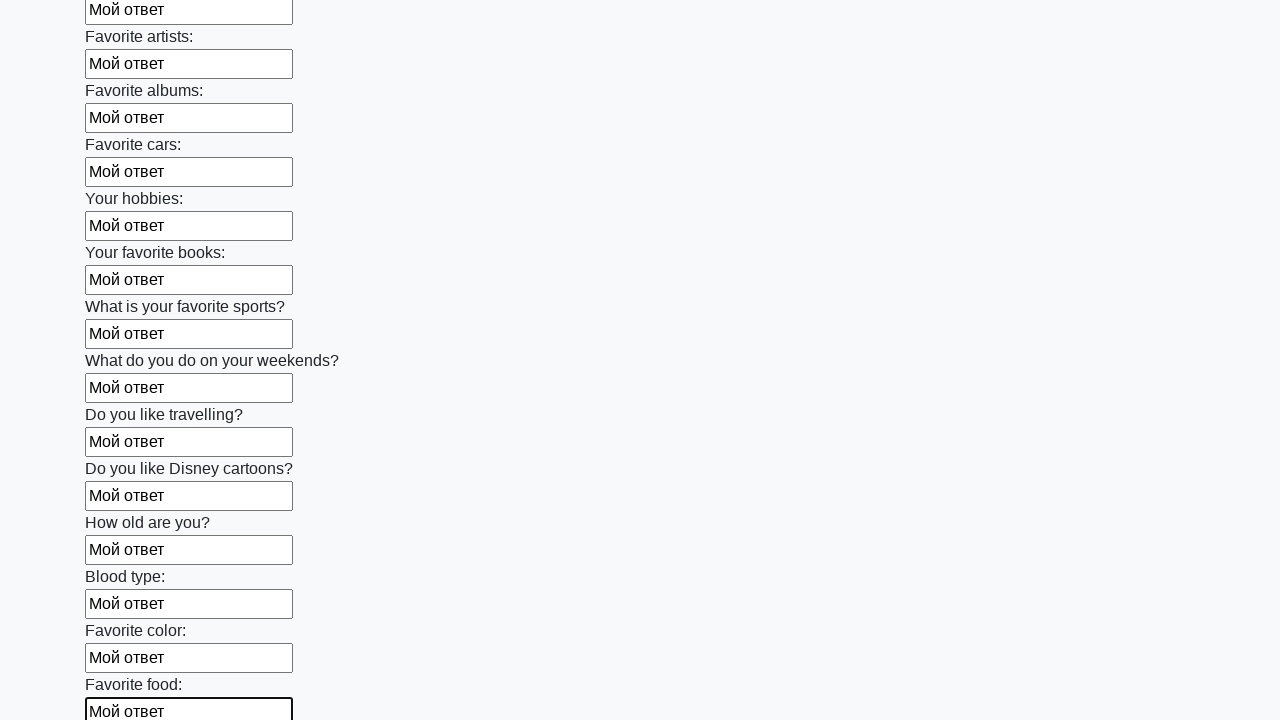

Filled input field with text 'Мой ответ' on input >> nth=21
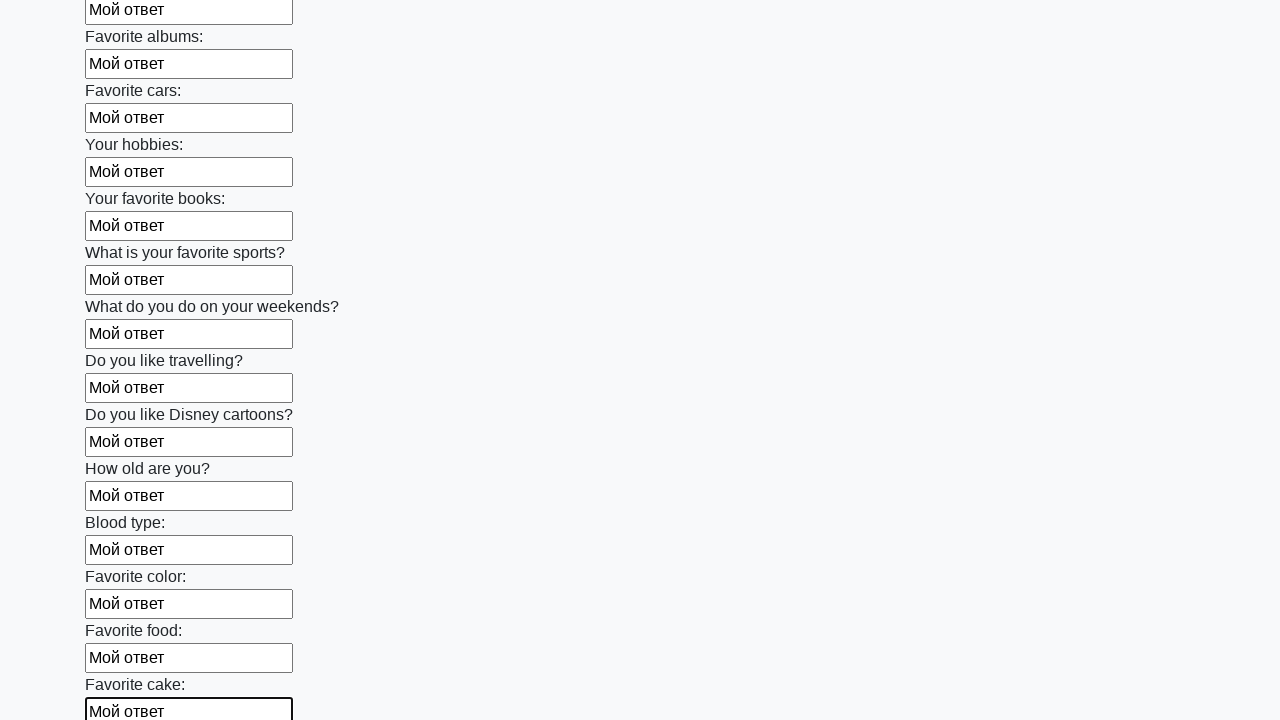

Filled input field with text 'Мой ответ' on input >> nth=22
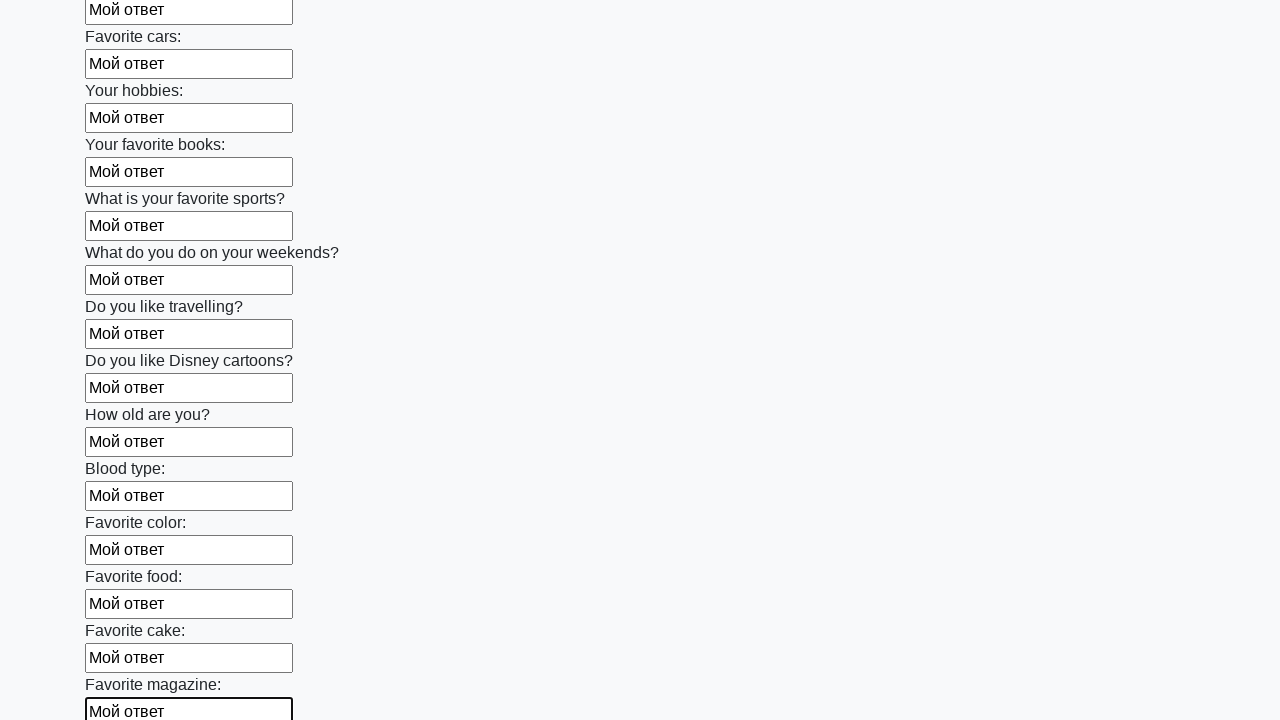

Filled input field with text 'Мой ответ' on input >> nth=23
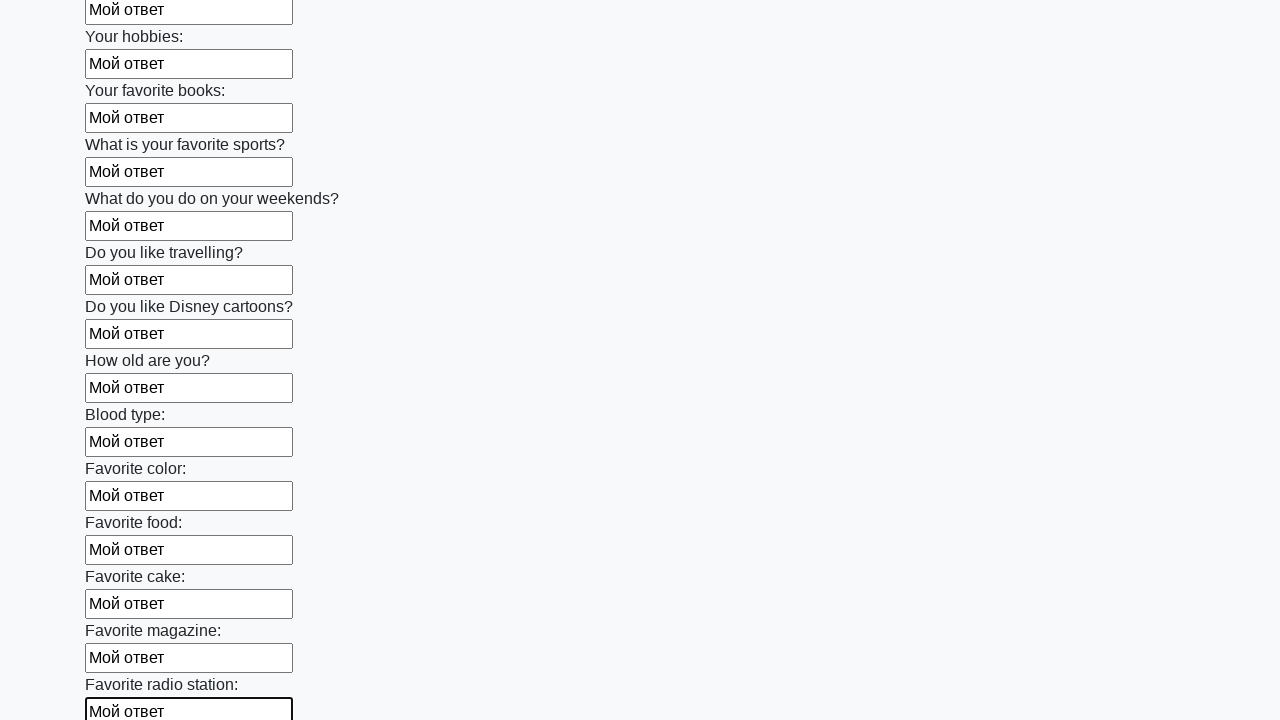

Filled input field with text 'Мой ответ' on input >> nth=24
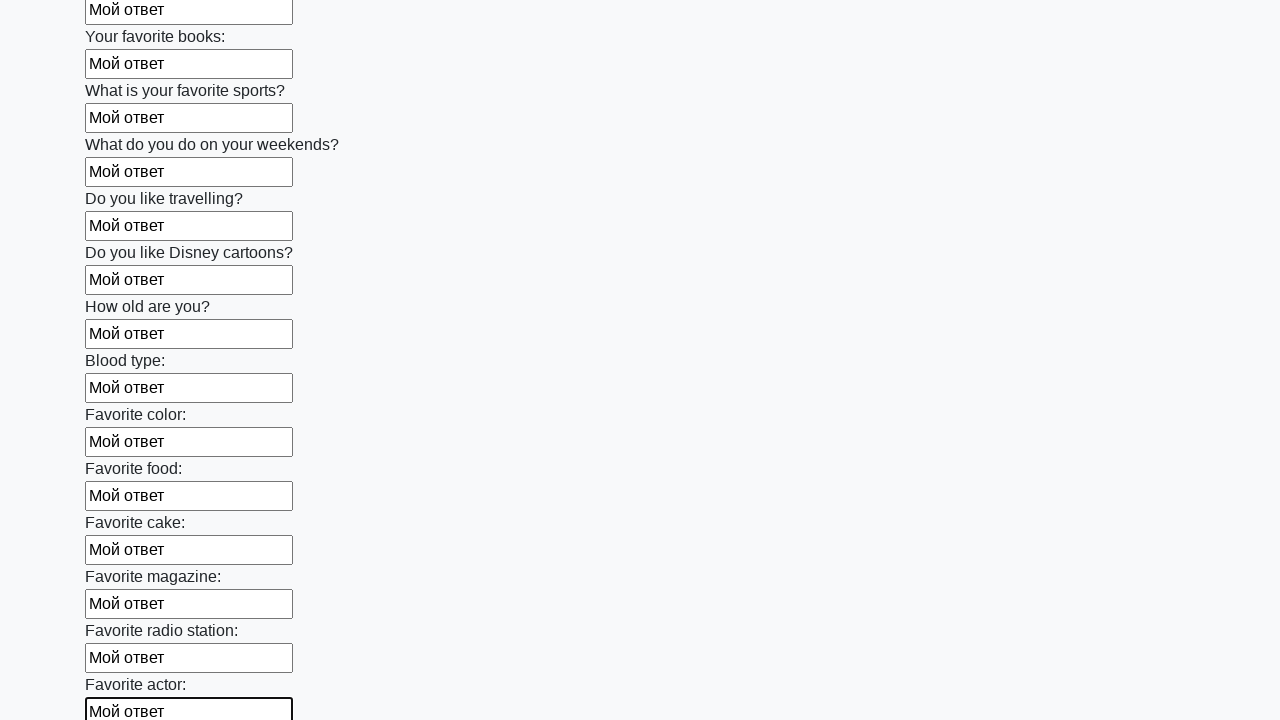

Filled input field with text 'Мой ответ' on input >> nth=25
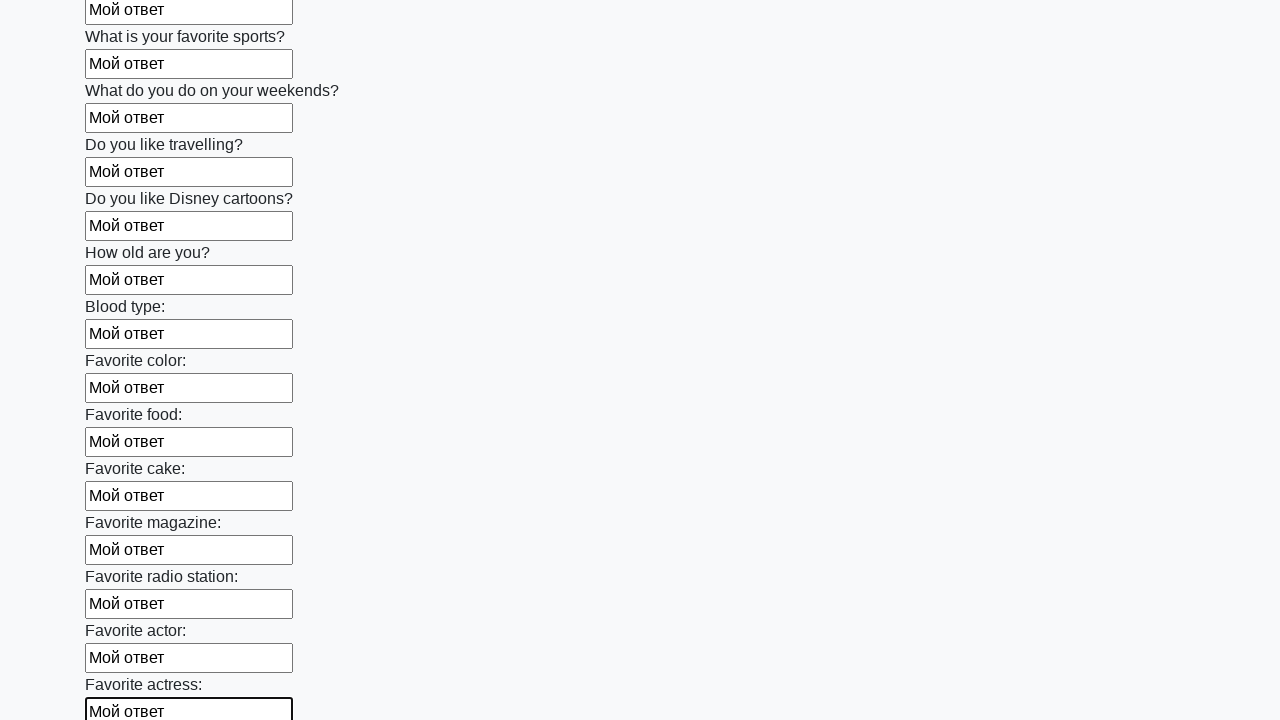

Filled input field with text 'Мой ответ' on input >> nth=26
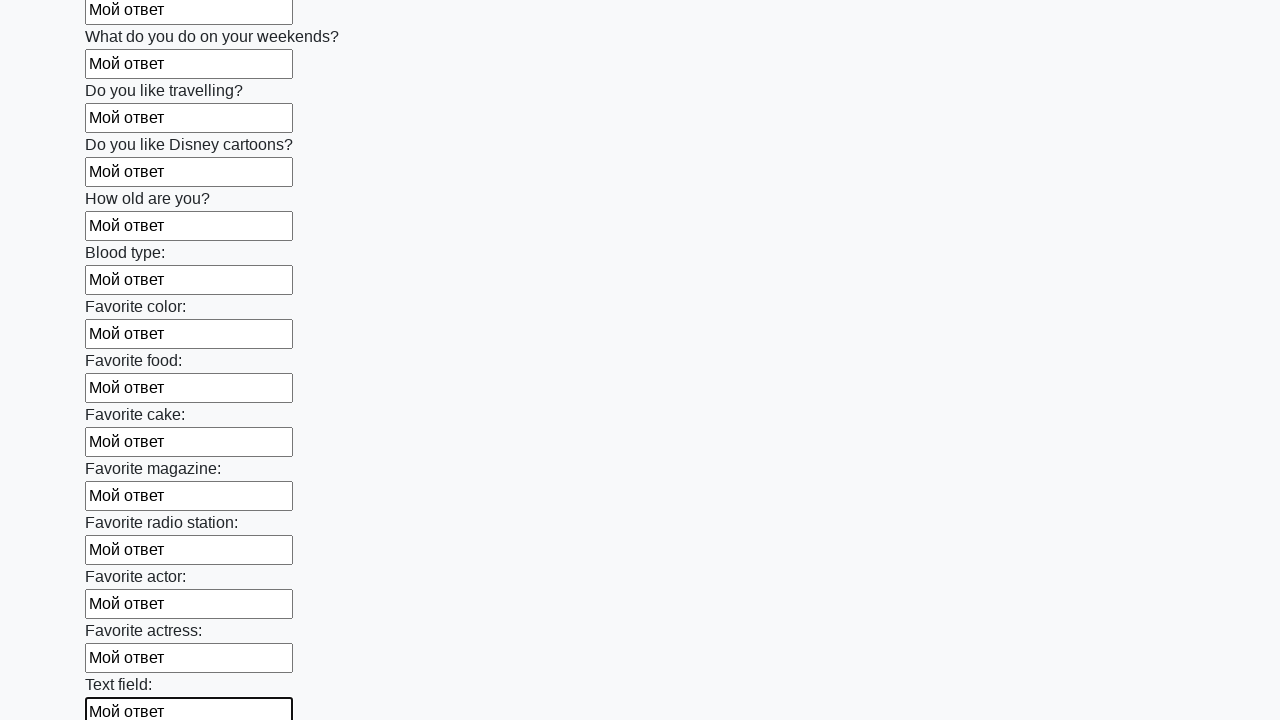

Filled input field with text 'Мой ответ' on input >> nth=27
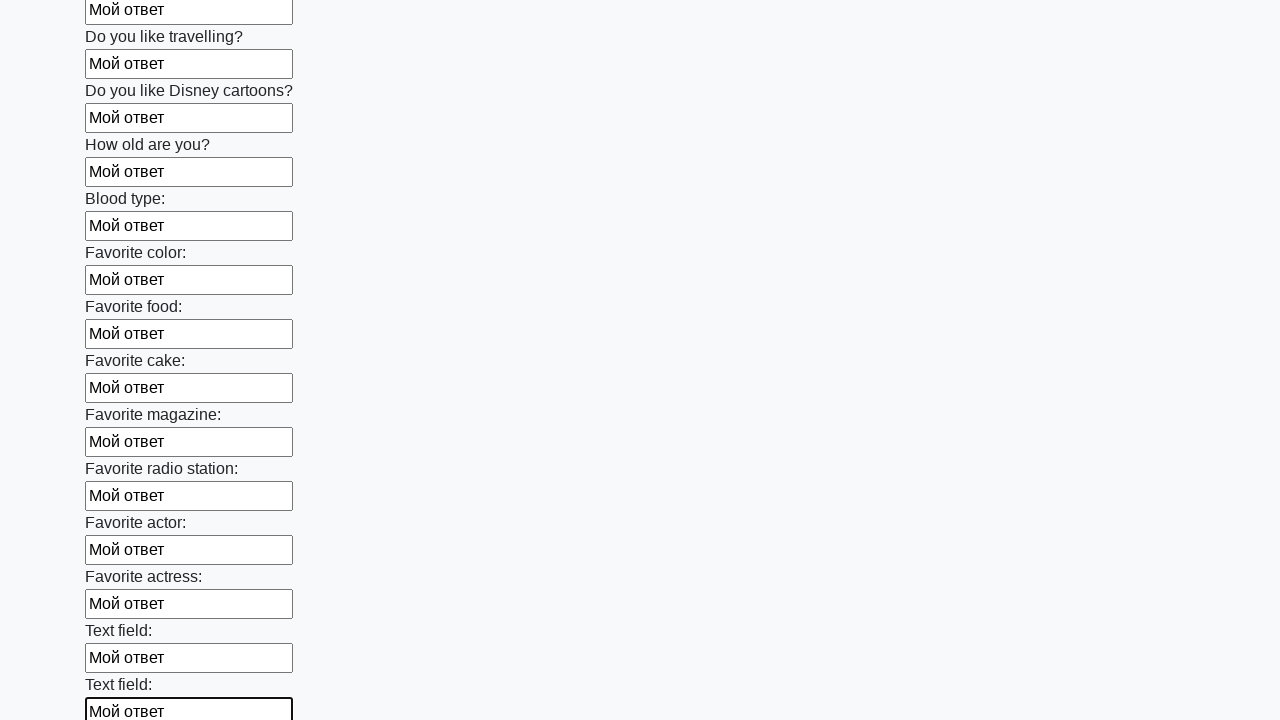

Filled input field with text 'Мой ответ' on input >> nth=28
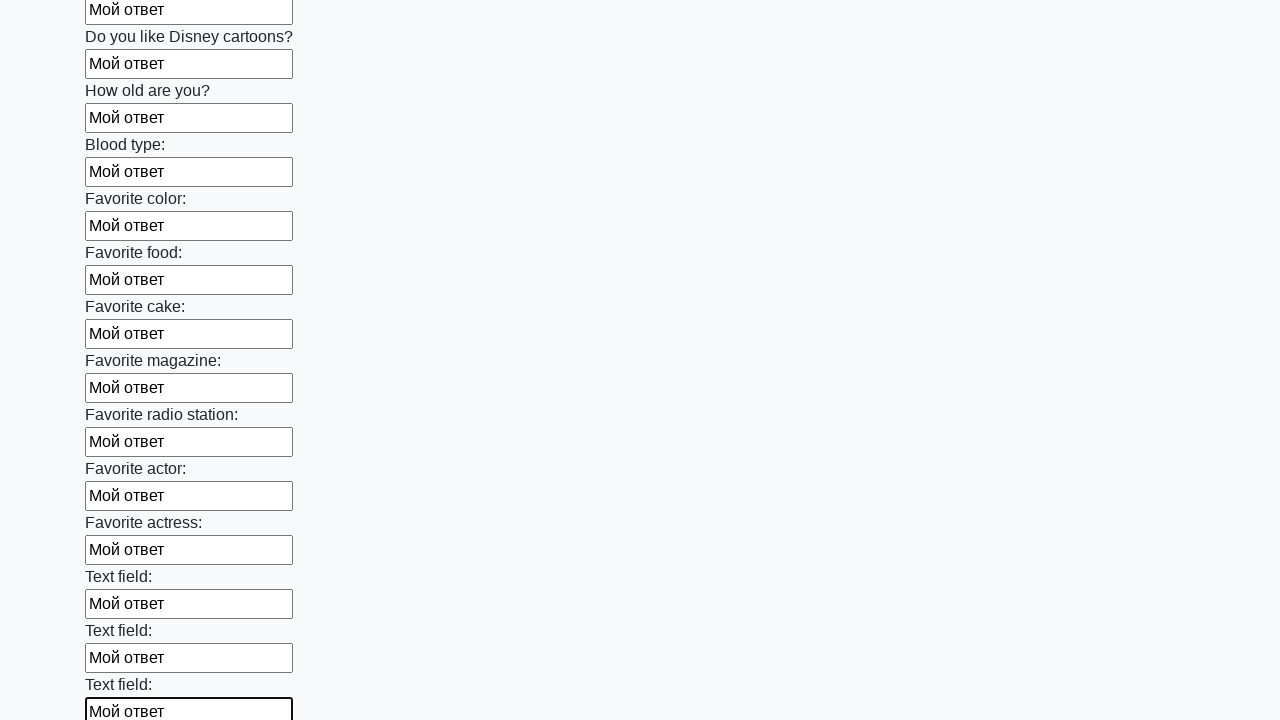

Filled input field with text 'Мой ответ' on input >> nth=29
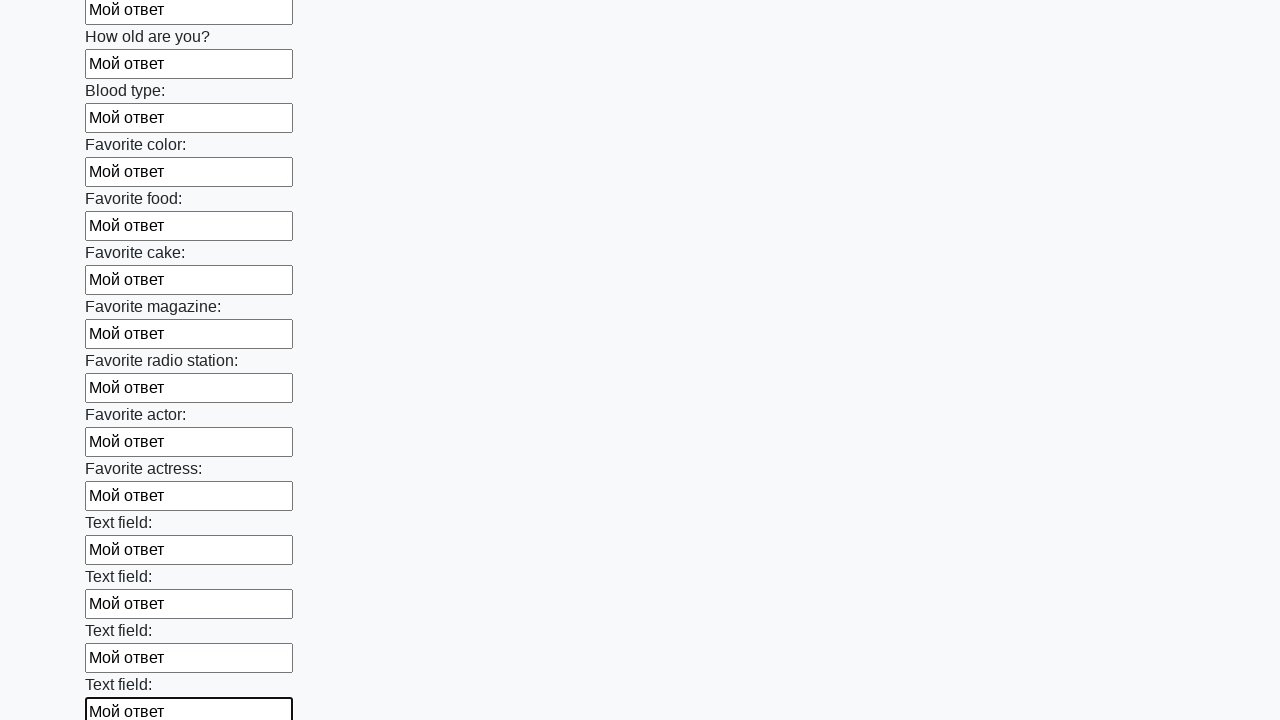

Filled input field with text 'Мой ответ' on input >> nth=30
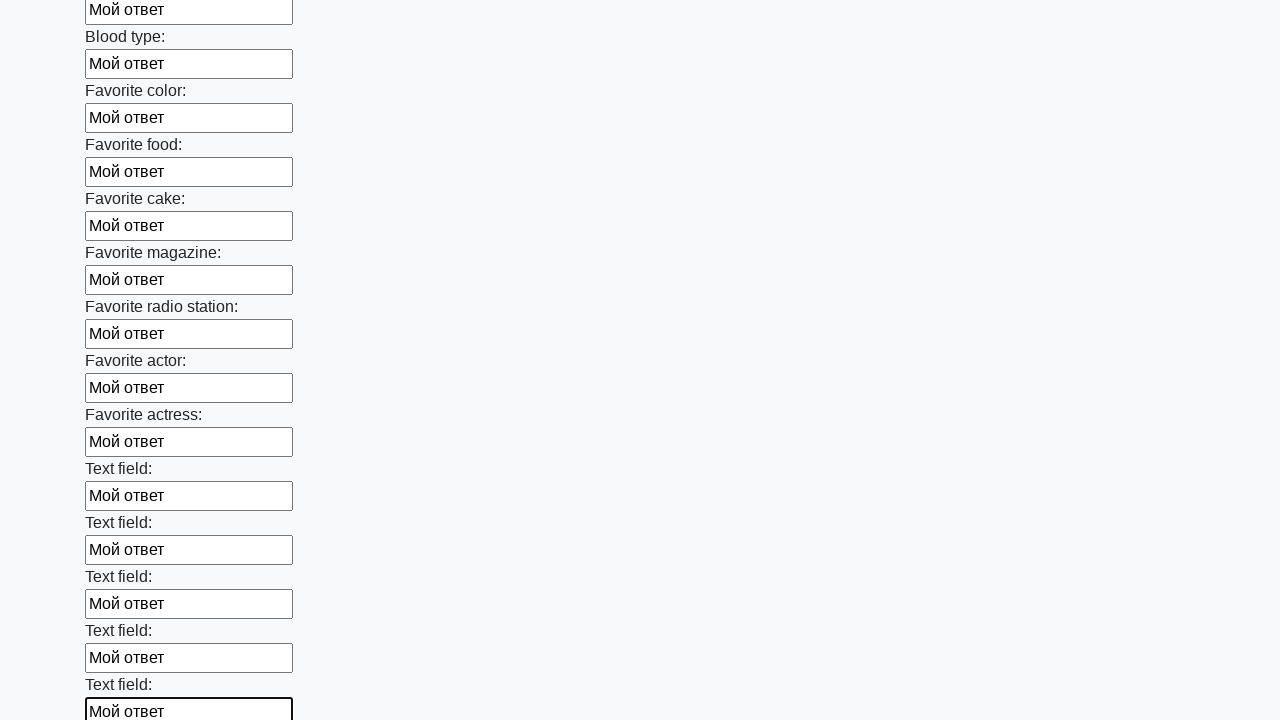

Filled input field with text 'Мой ответ' on input >> nth=31
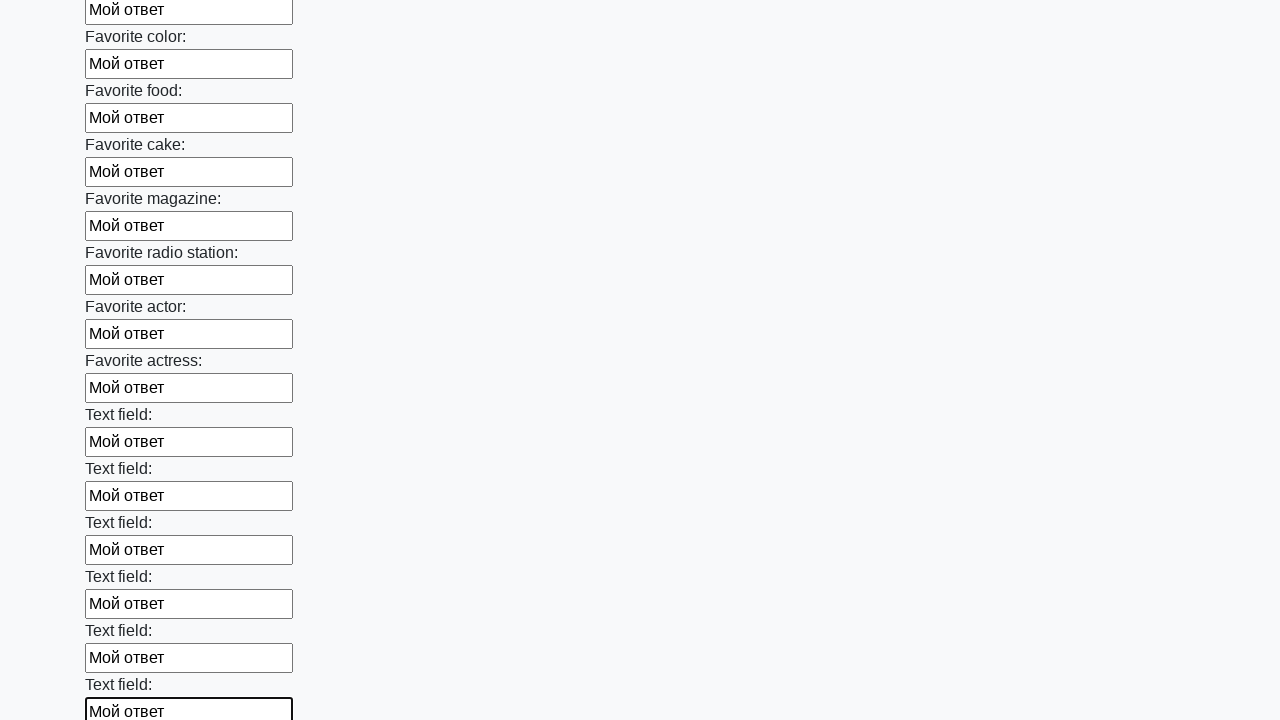

Filled input field with text 'Мой ответ' on input >> nth=32
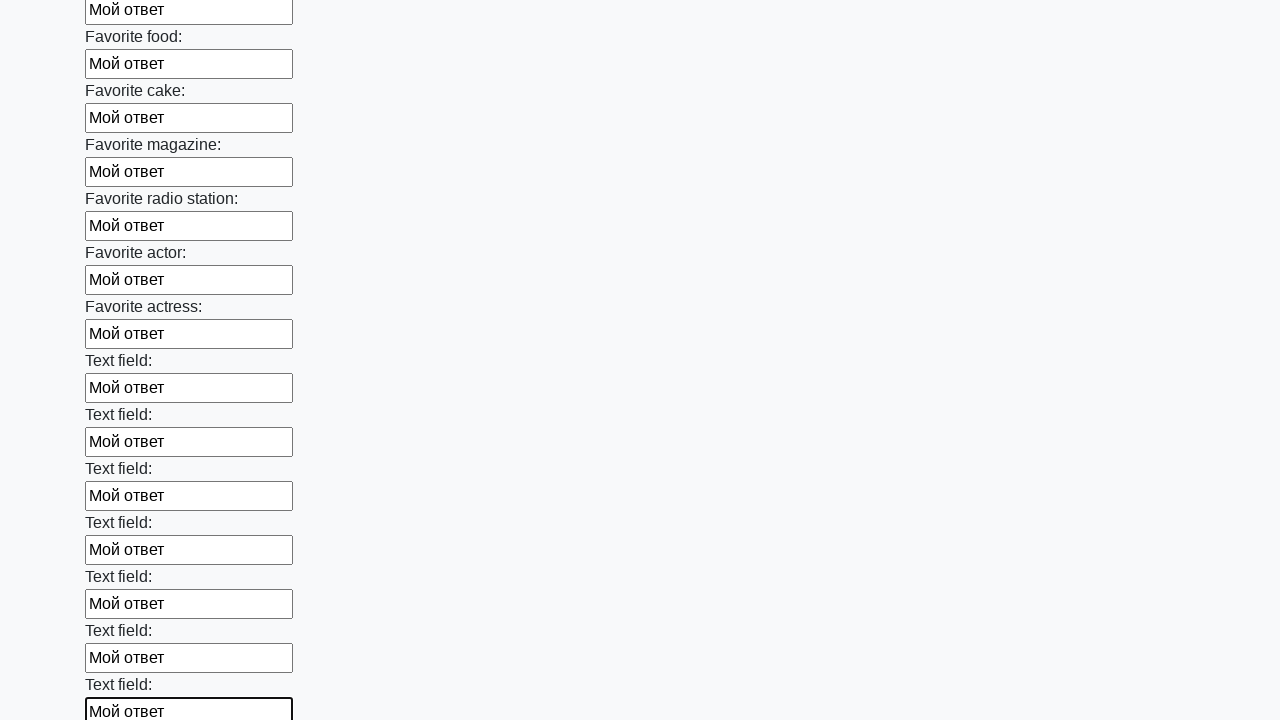

Filled input field with text 'Мой ответ' on input >> nth=33
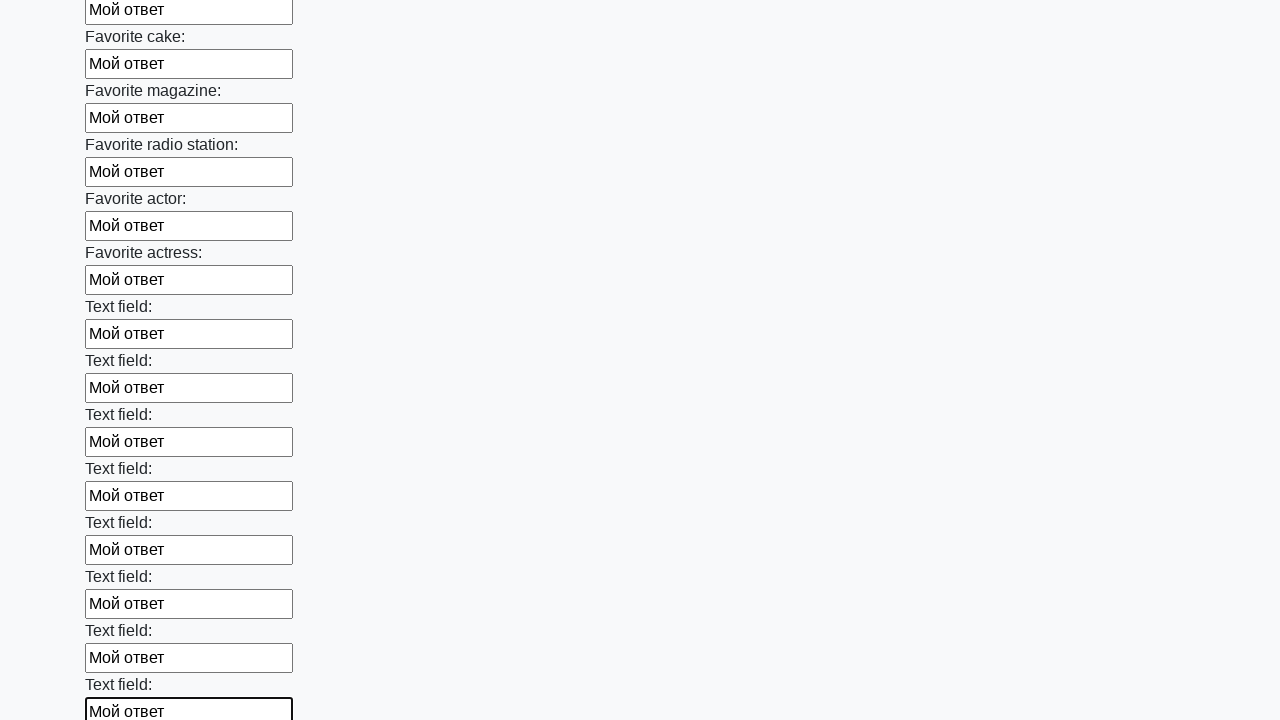

Filled input field with text 'Мой ответ' on input >> nth=34
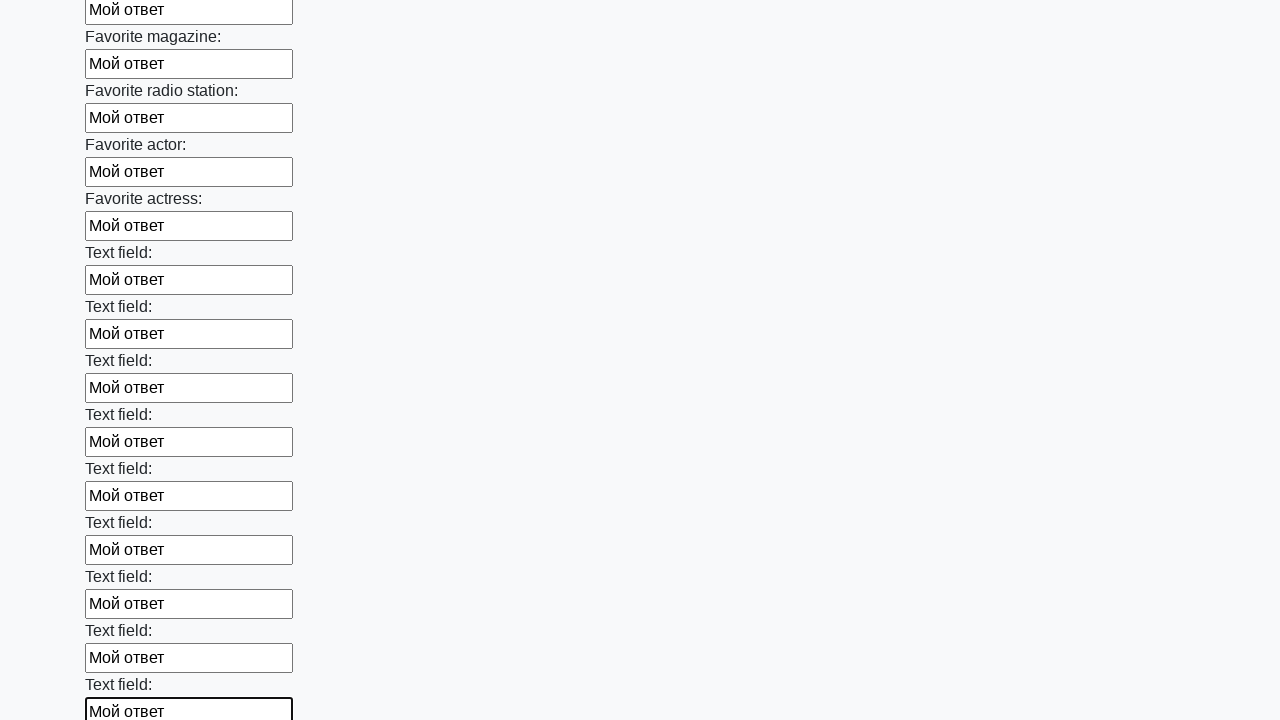

Filled input field with text 'Мой ответ' on input >> nth=35
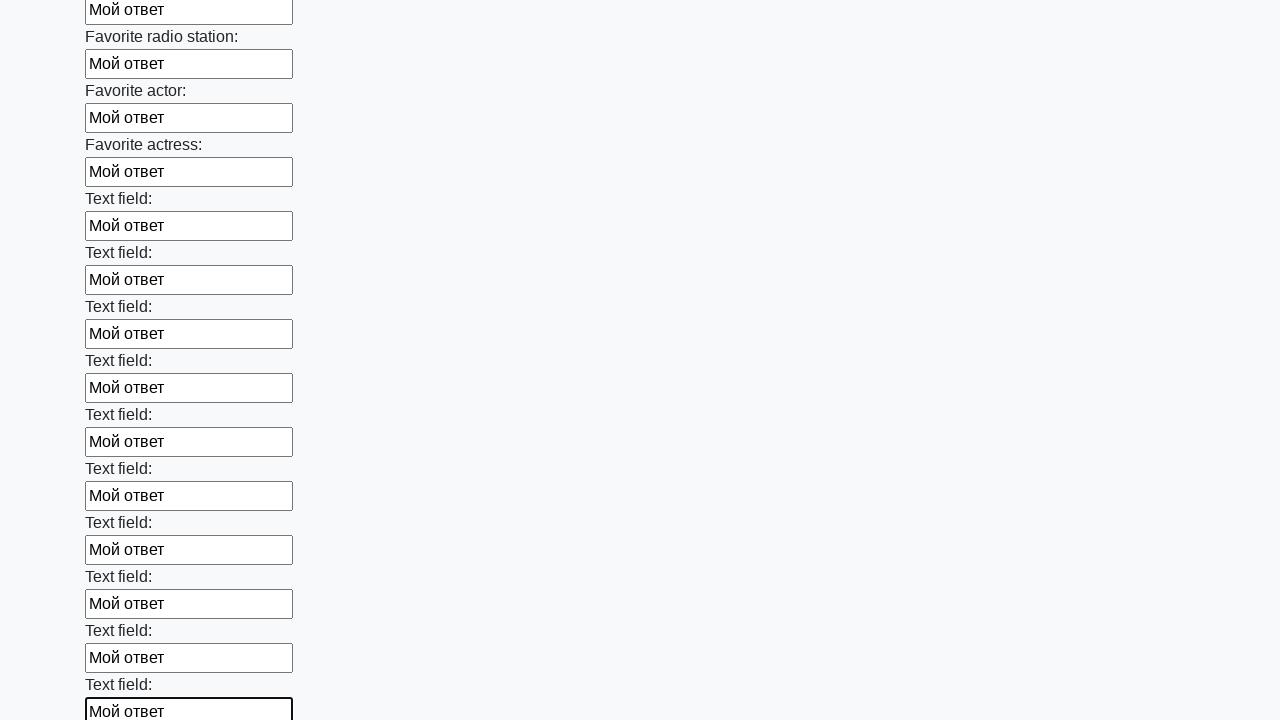

Filled input field with text 'Мой ответ' on input >> nth=36
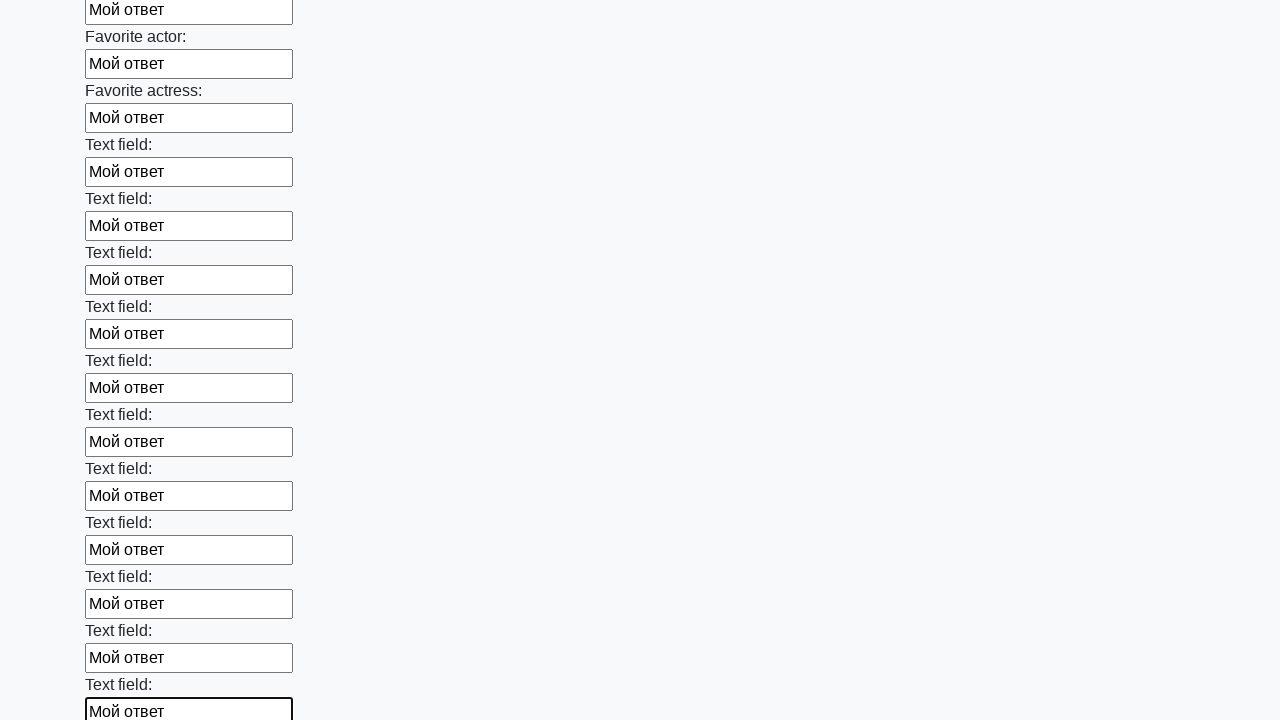

Filled input field with text 'Мой ответ' on input >> nth=37
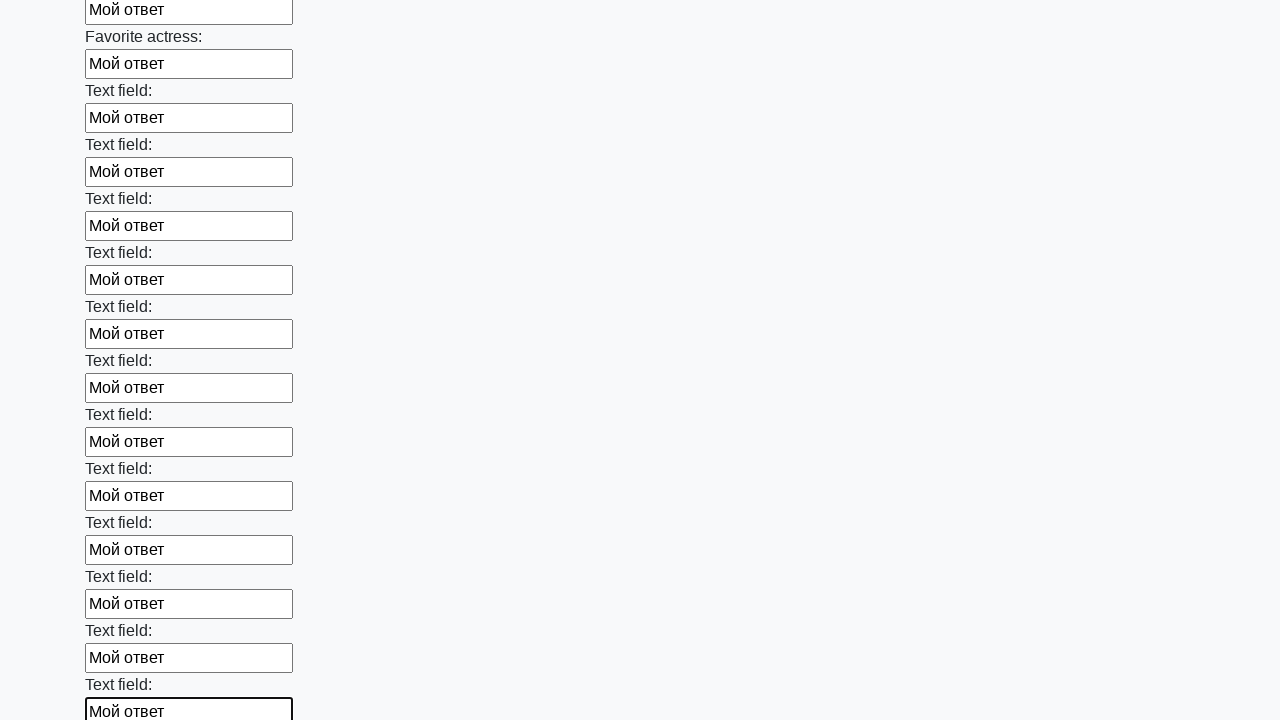

Filled input field with text 'Мой ответ' on input >> nth=38
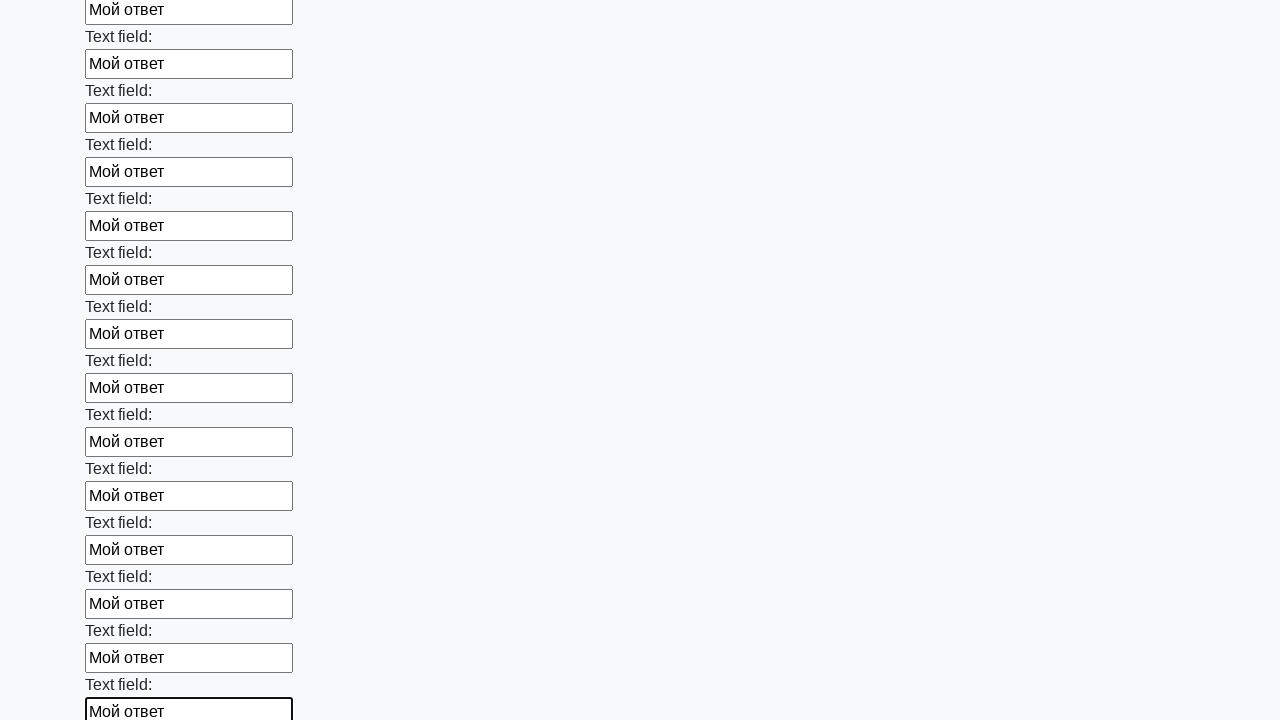

Filled input field with text 'Мой ответ' on input >> nth=39
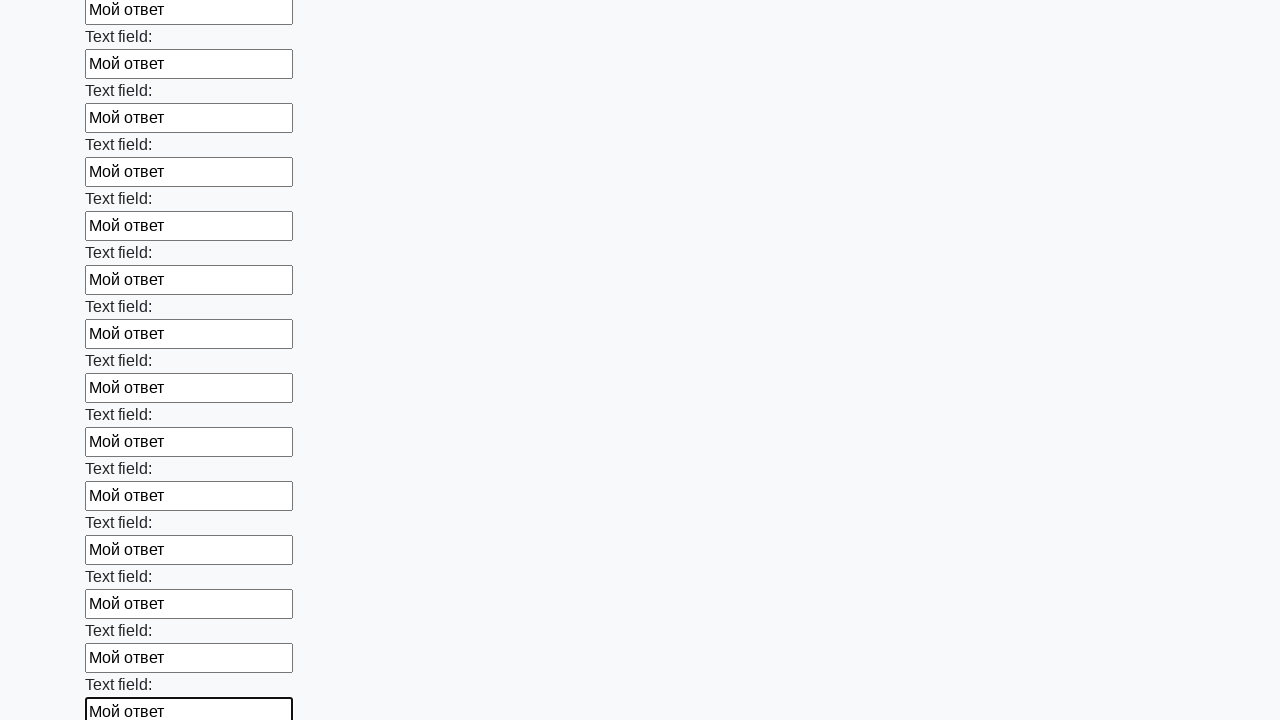

Filled input field with text 'Мой ответ' on input >> nth=40
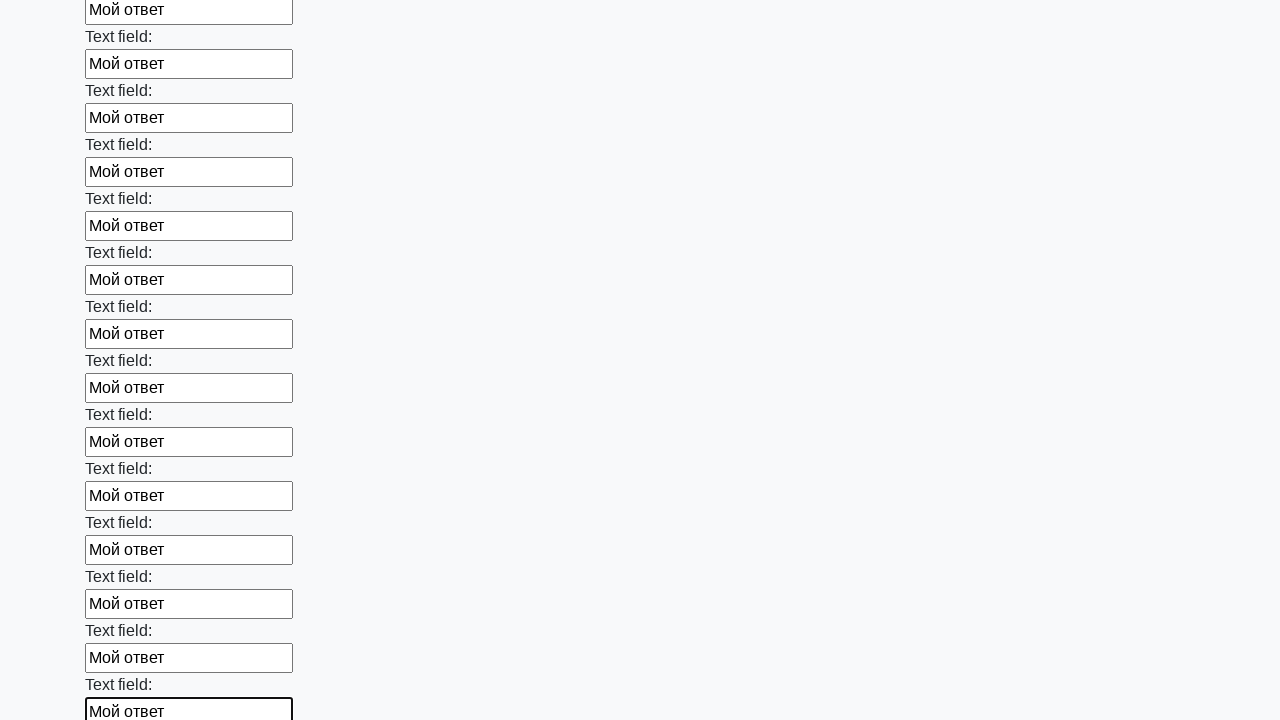

Filled input field with text 'Мой ответ' on input >> nth=41
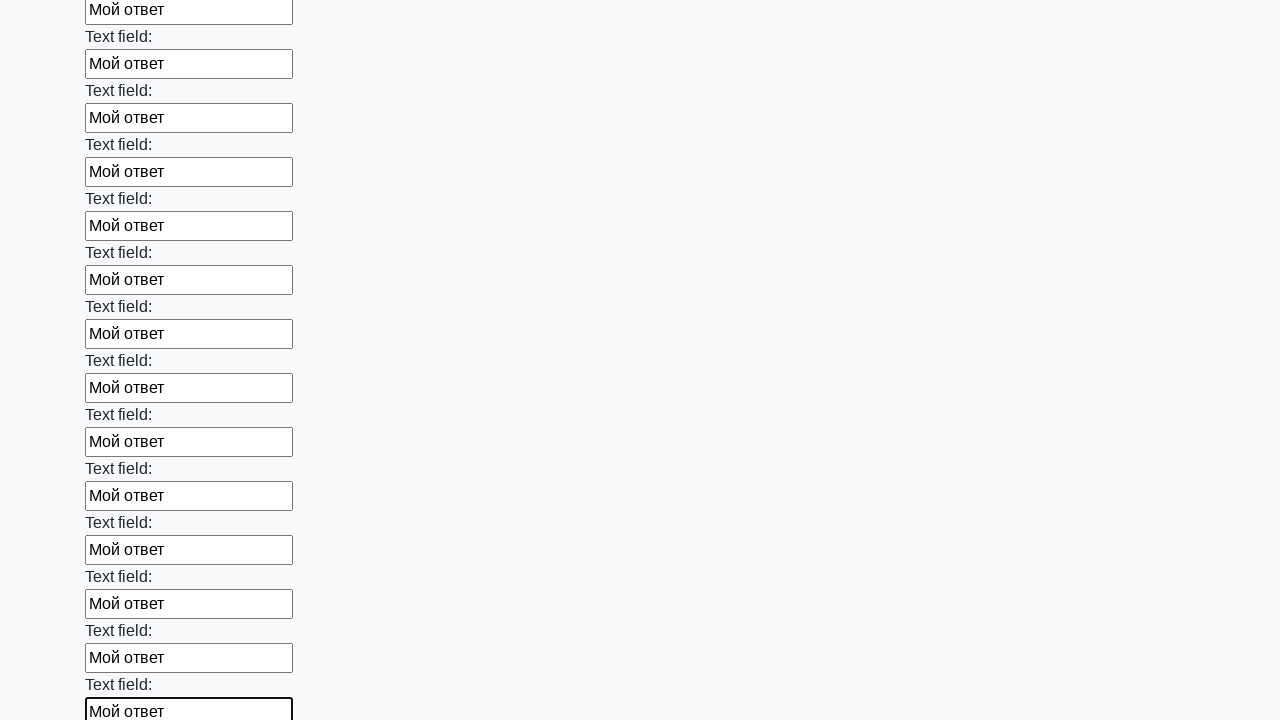

Filled input field with text 'Мой ответ' on input >> nth=42
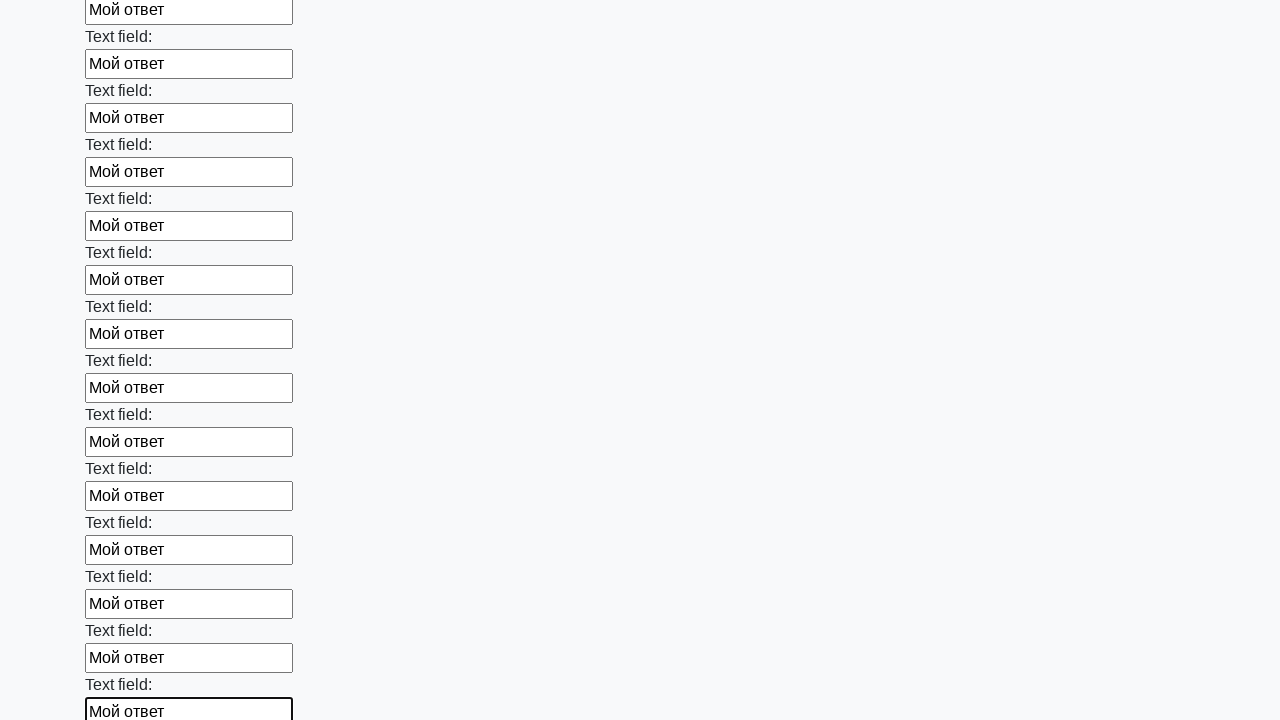

Filled input field with text 'Мой ответ' on input >> nth=43
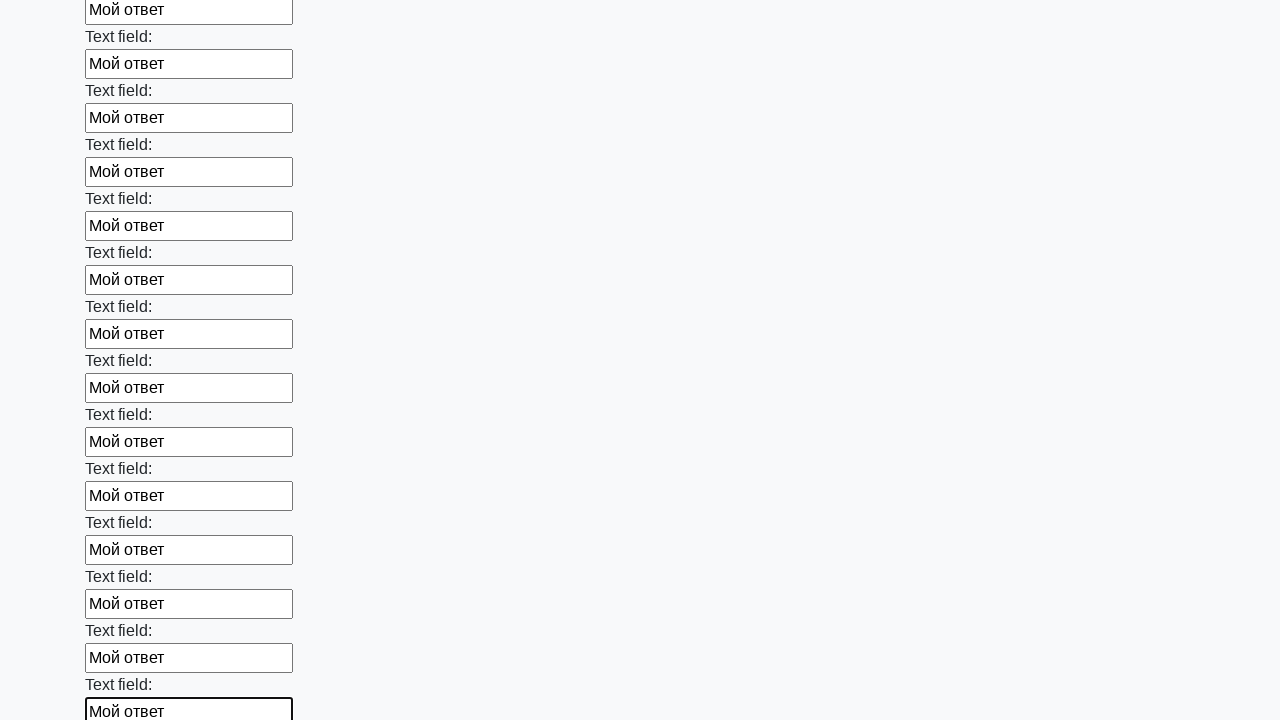

Filled input field with text 'Мой ответ' on input >> nth=44
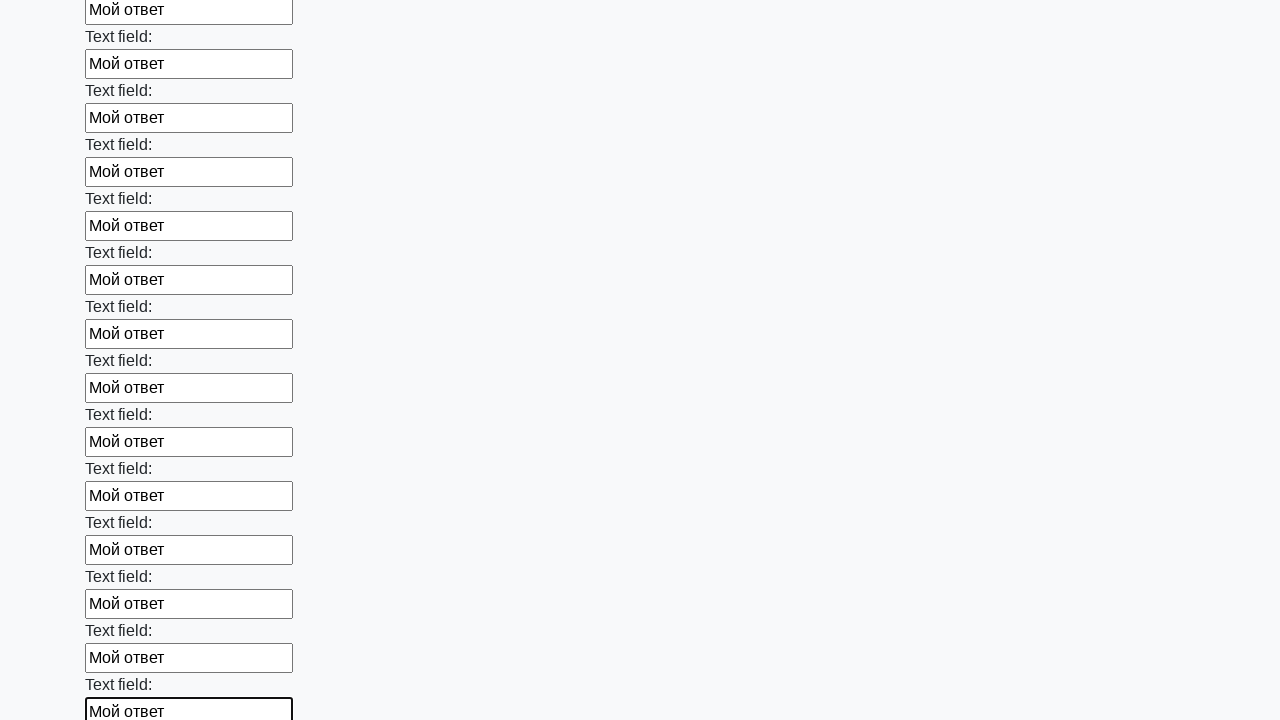

Filled input field with text 'Мой ответ' on input >> nth=45
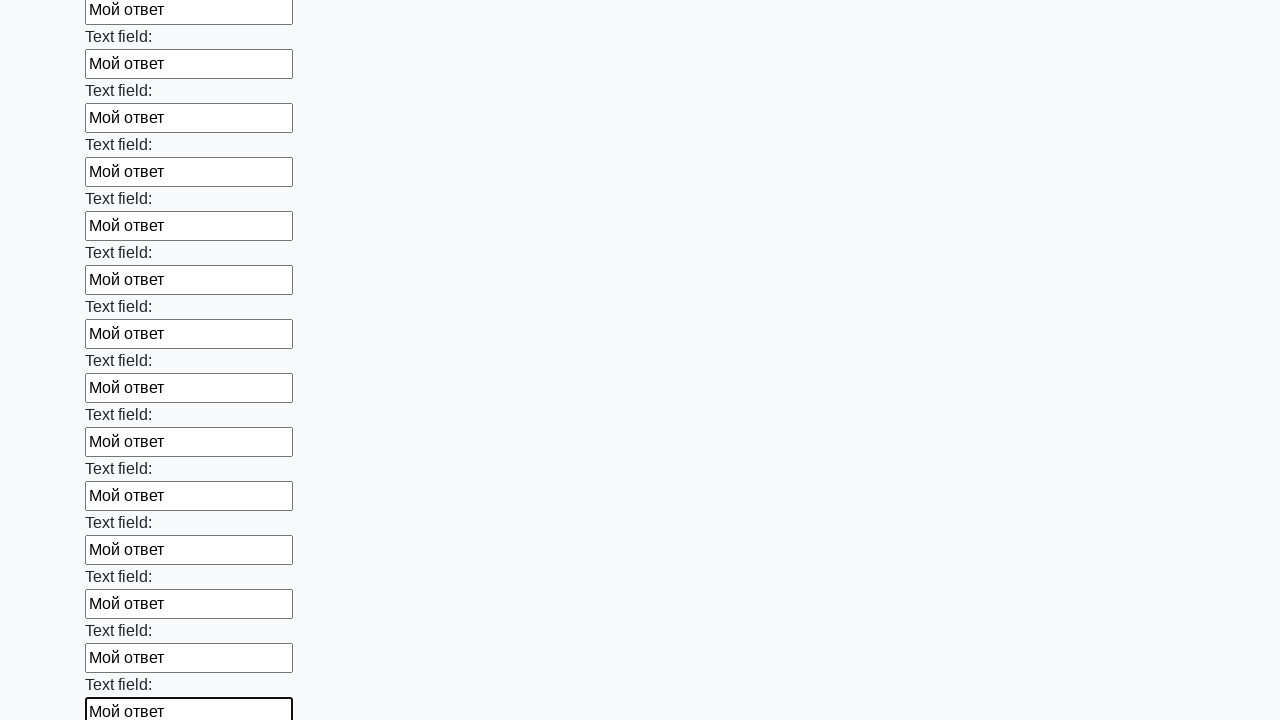

Filled input field with text 'Мой ответ' on input >> nth=46
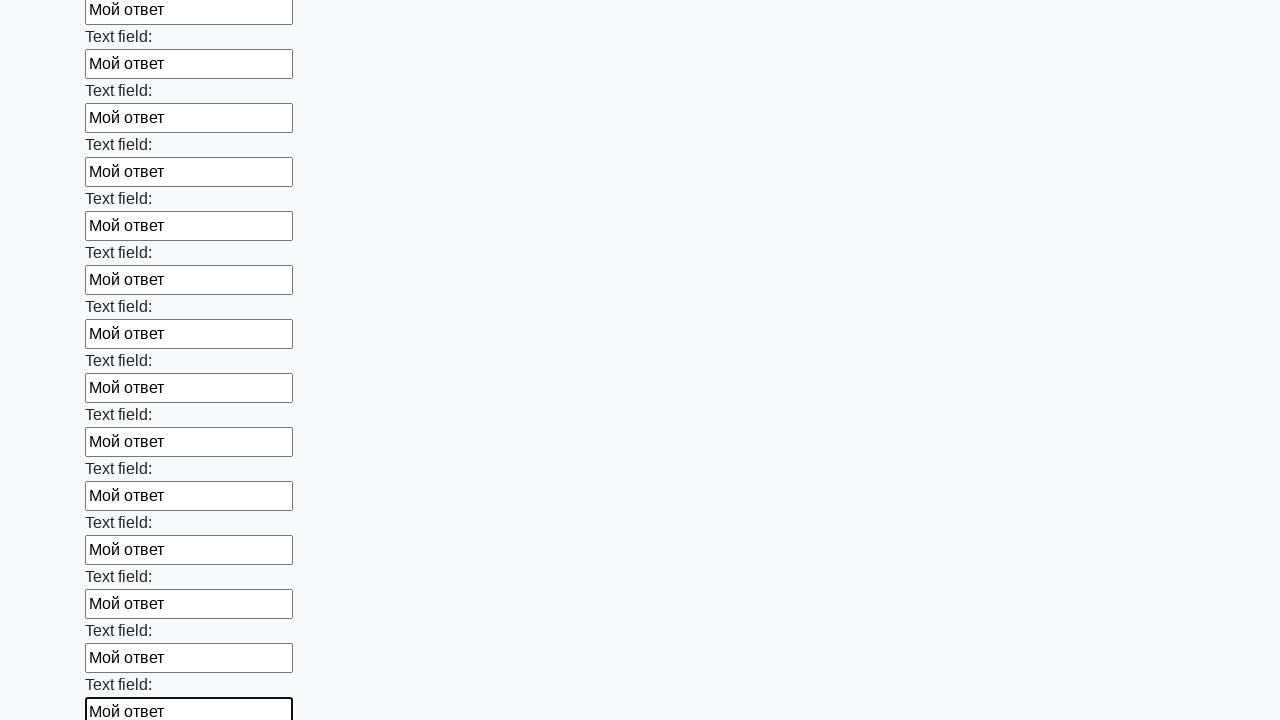

Filled input field with text 'Мой ответ' on input >> nth=47
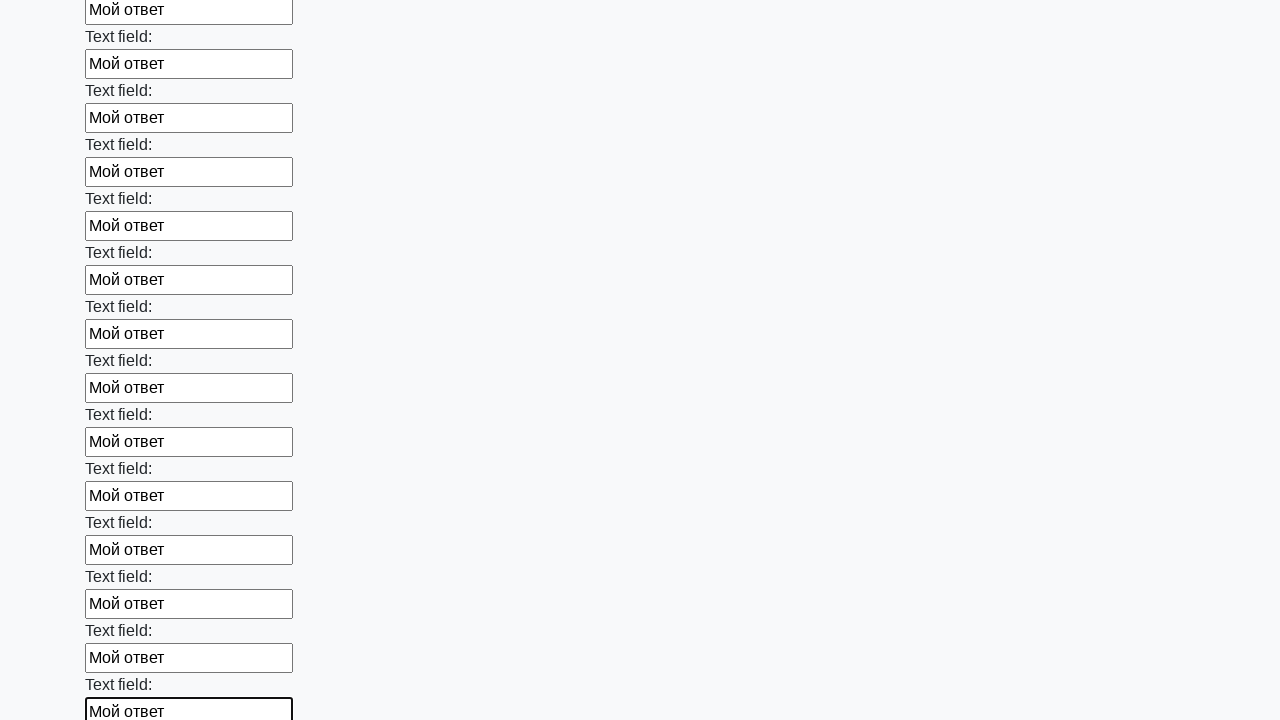

Filled input field with text 'Мой ответ' on input >> nth=48
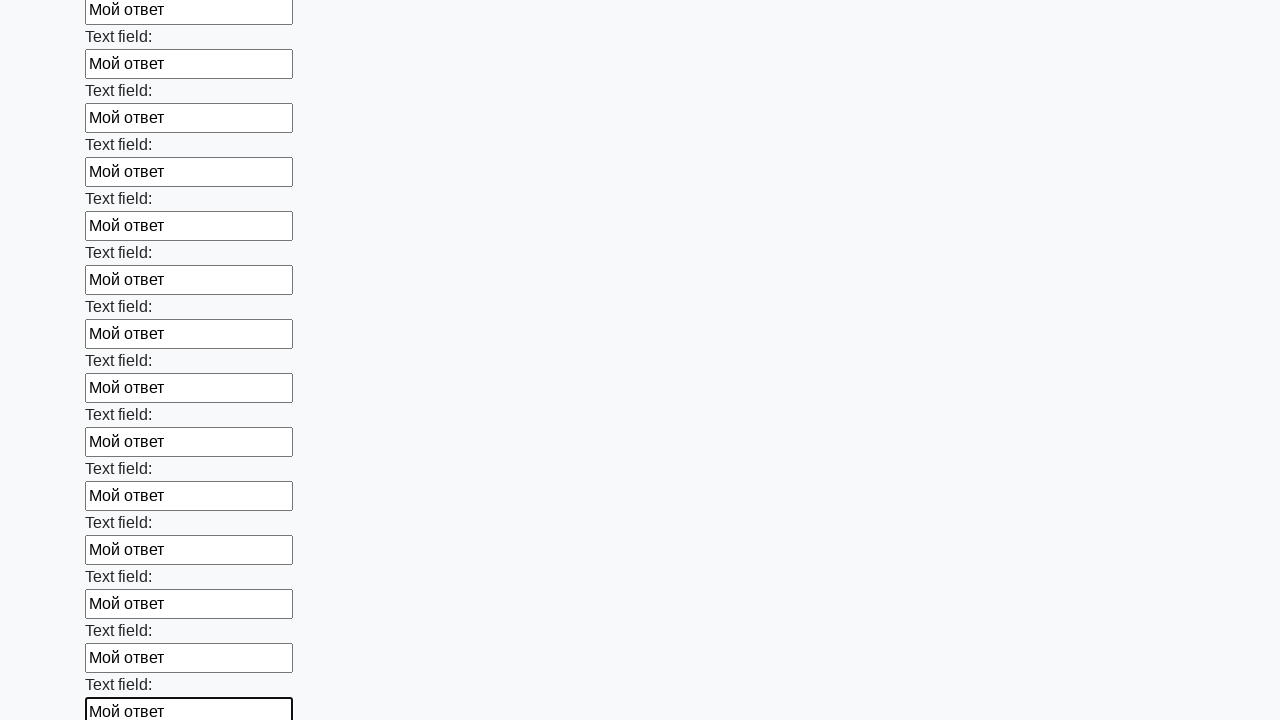

Filled input field with text 'Мой ответ' on input >> nth=49
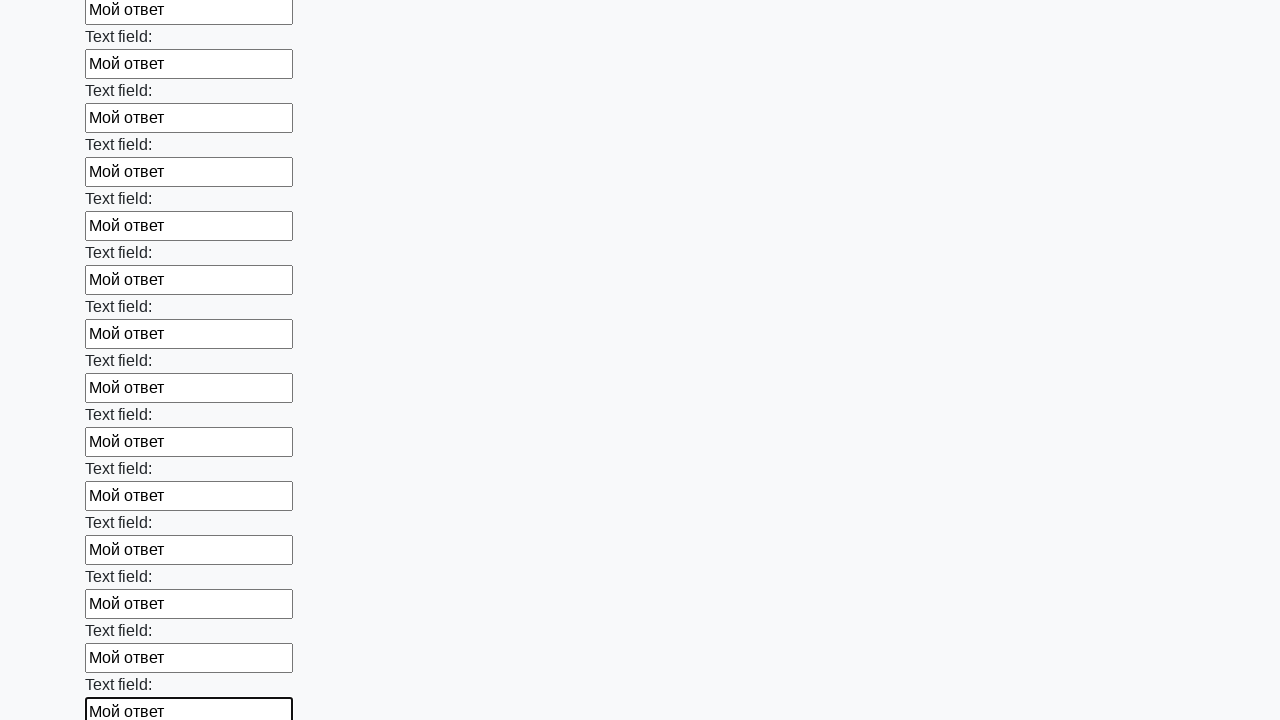

Filled input field with text 'Мой ответ' on input >> nth=50
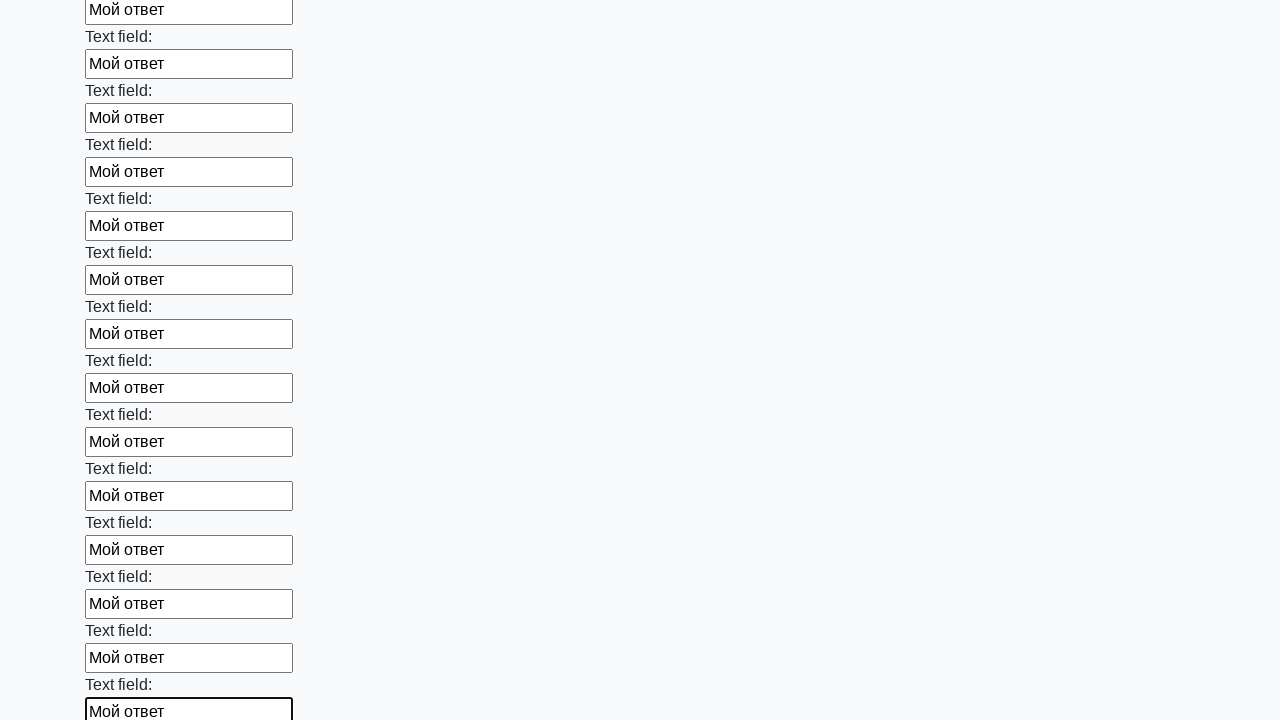

Filled input field with text 'Мой ответ' on input >> nth=51
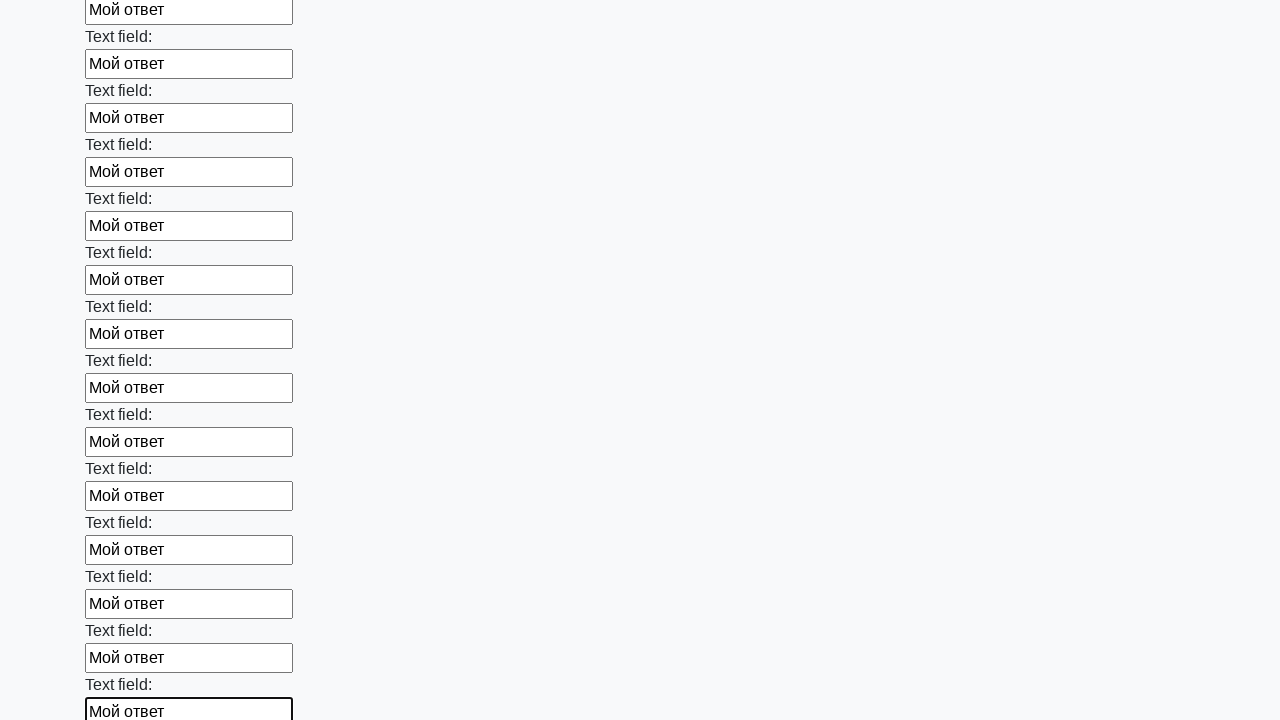

Filled input field with text 'Мой ответ' on input >> nth=52
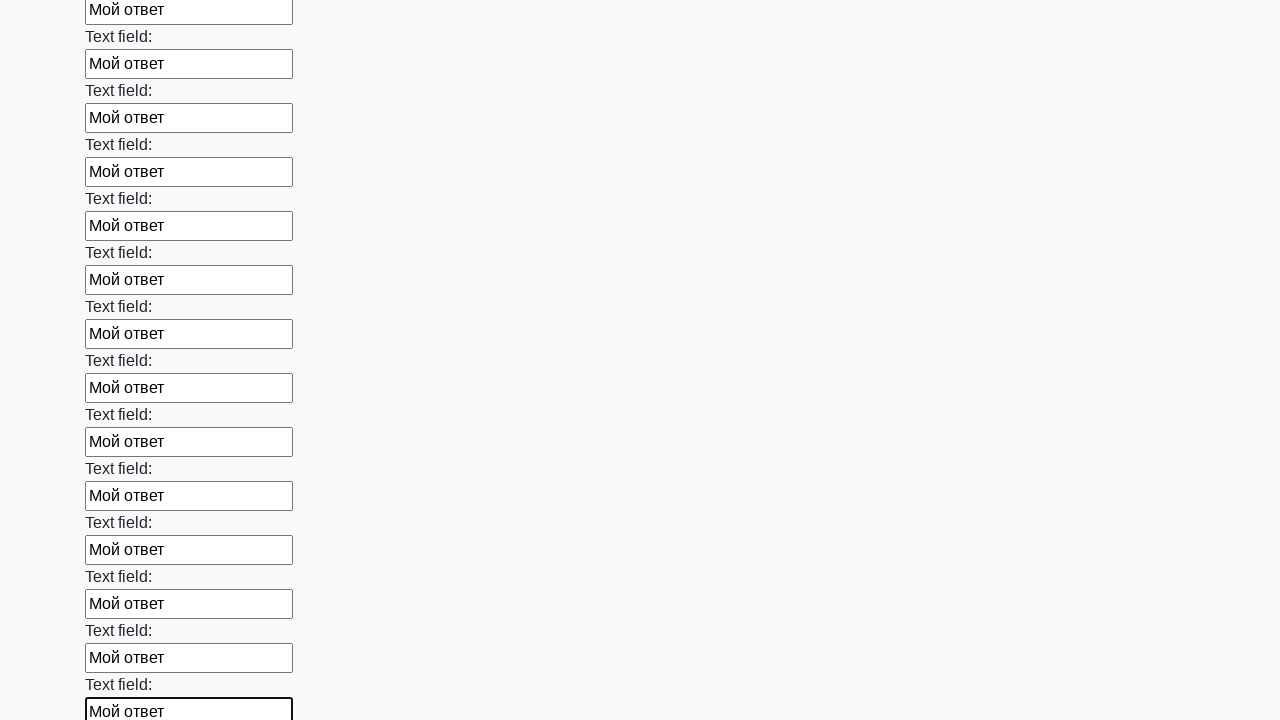

Filled input field with text 'Мой ответ' on input >> nth=53
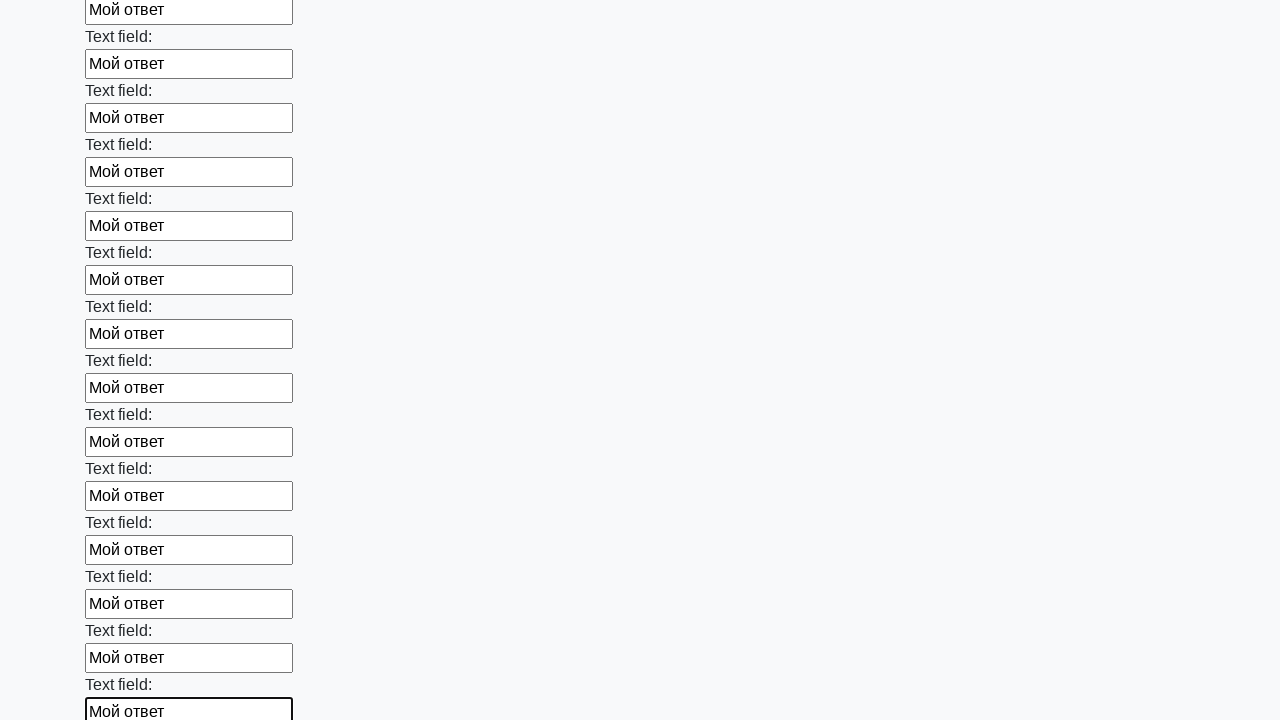

Filled input field with text 'Мой ответ' on input >> nth=54
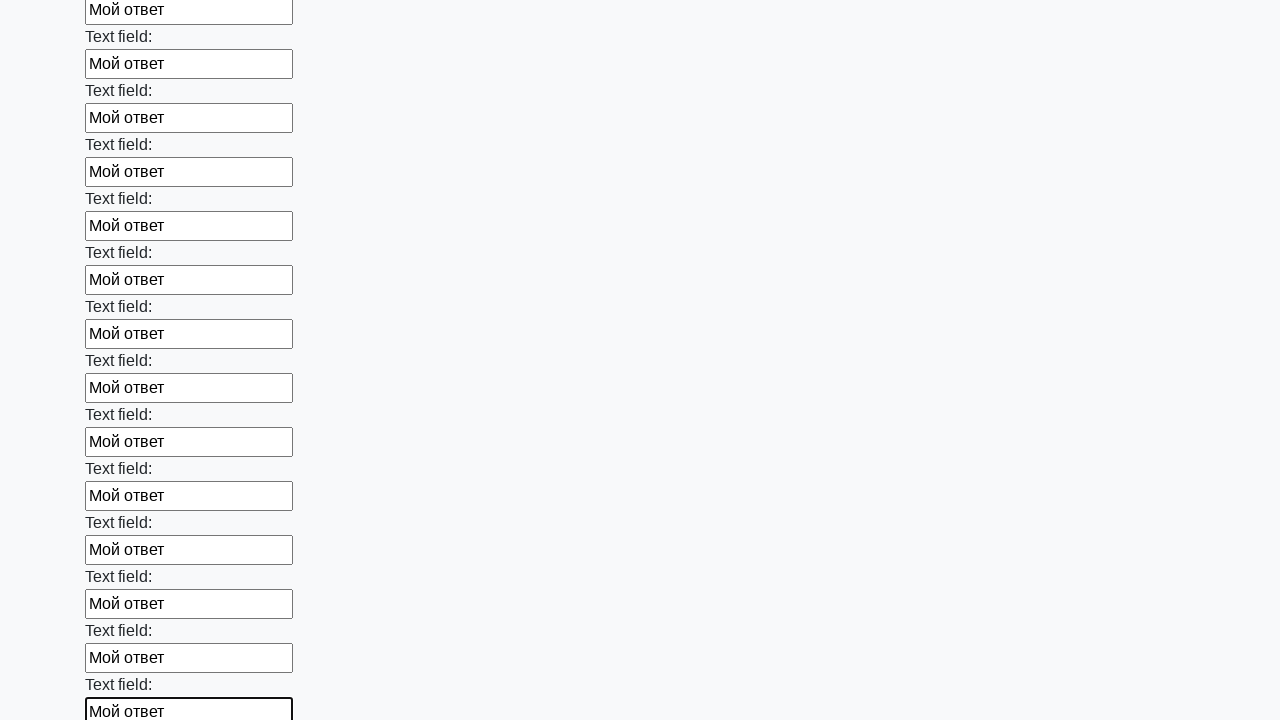

Filled input field with text 'Мой ответ' on input >> nth=55
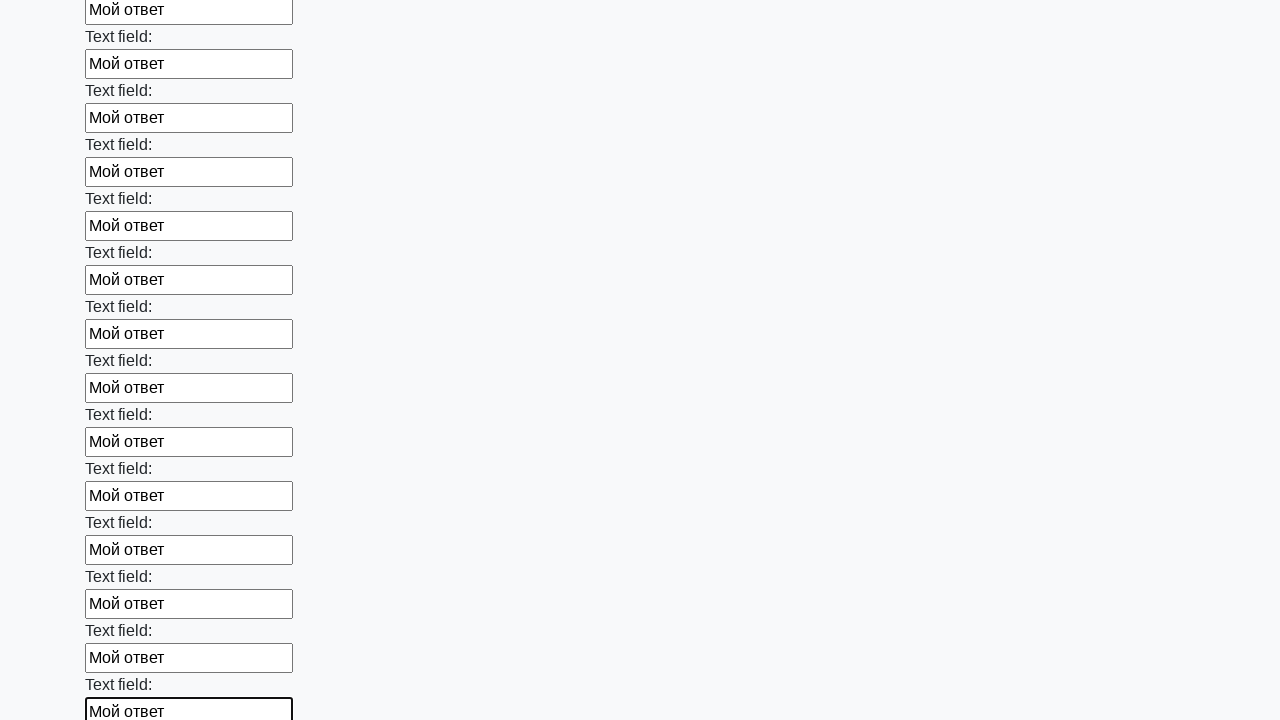

Filled input field with text 'Мой ответ' on input >> nth=56
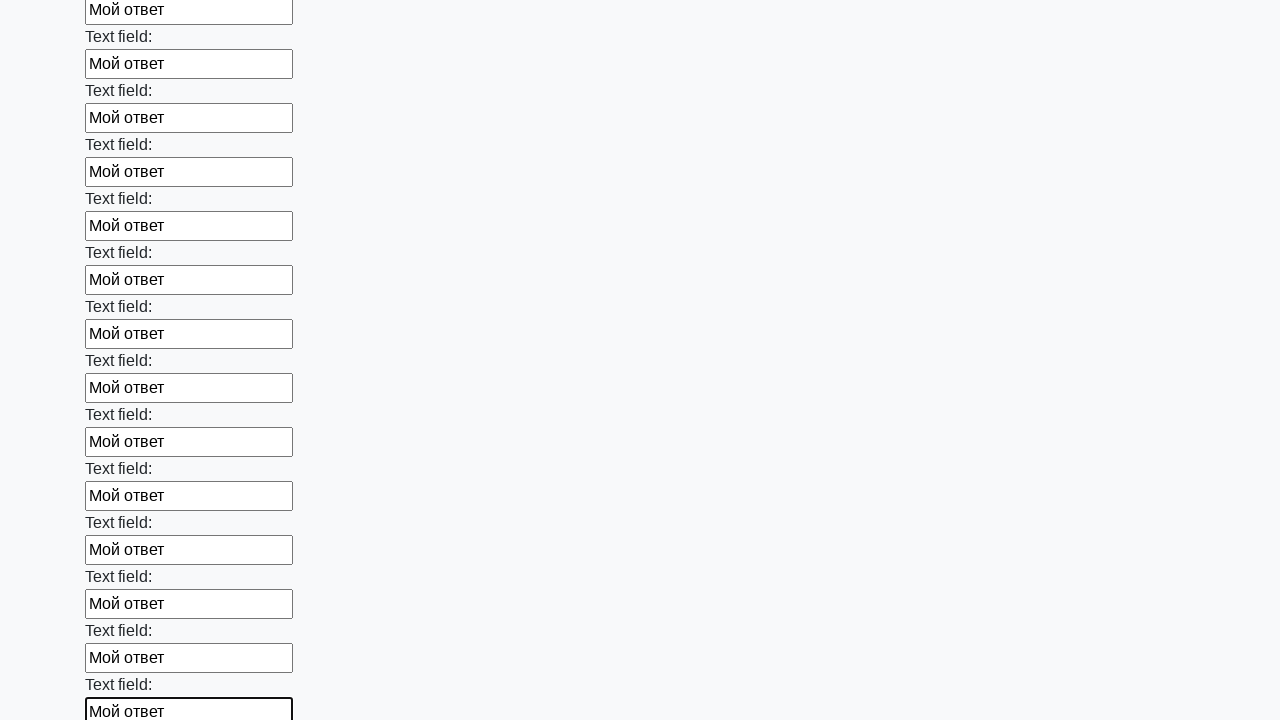

Filled input field with text 'Мой ответ' on input >> nth=57
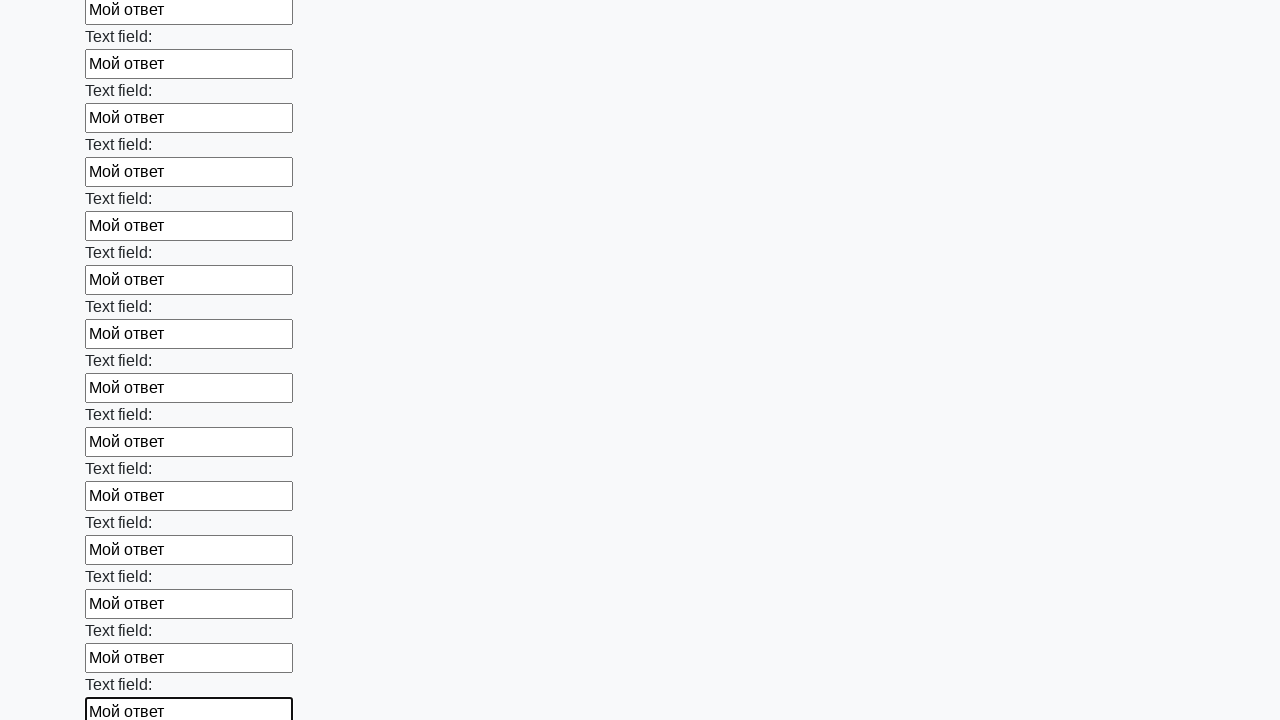

Filled input field with text 'Мой ответ' on input >> nth=58
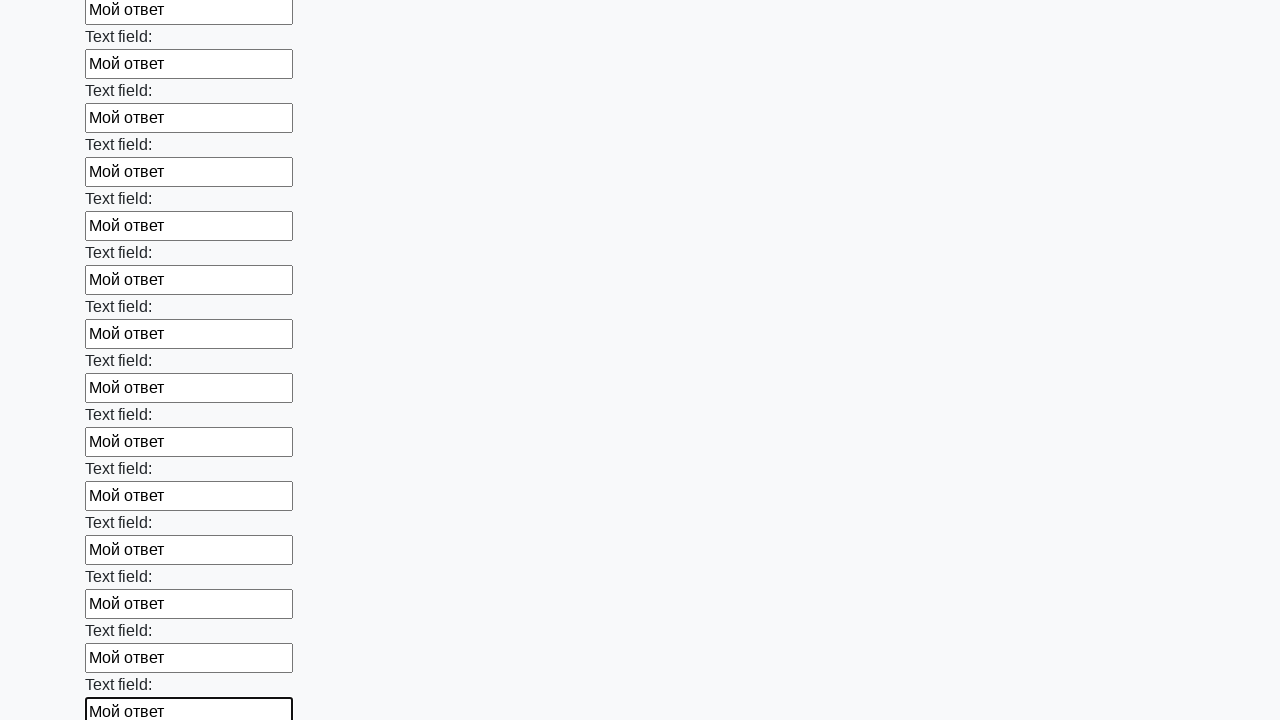

Filled input field with text 'Мой ответ' on input >> nth=59
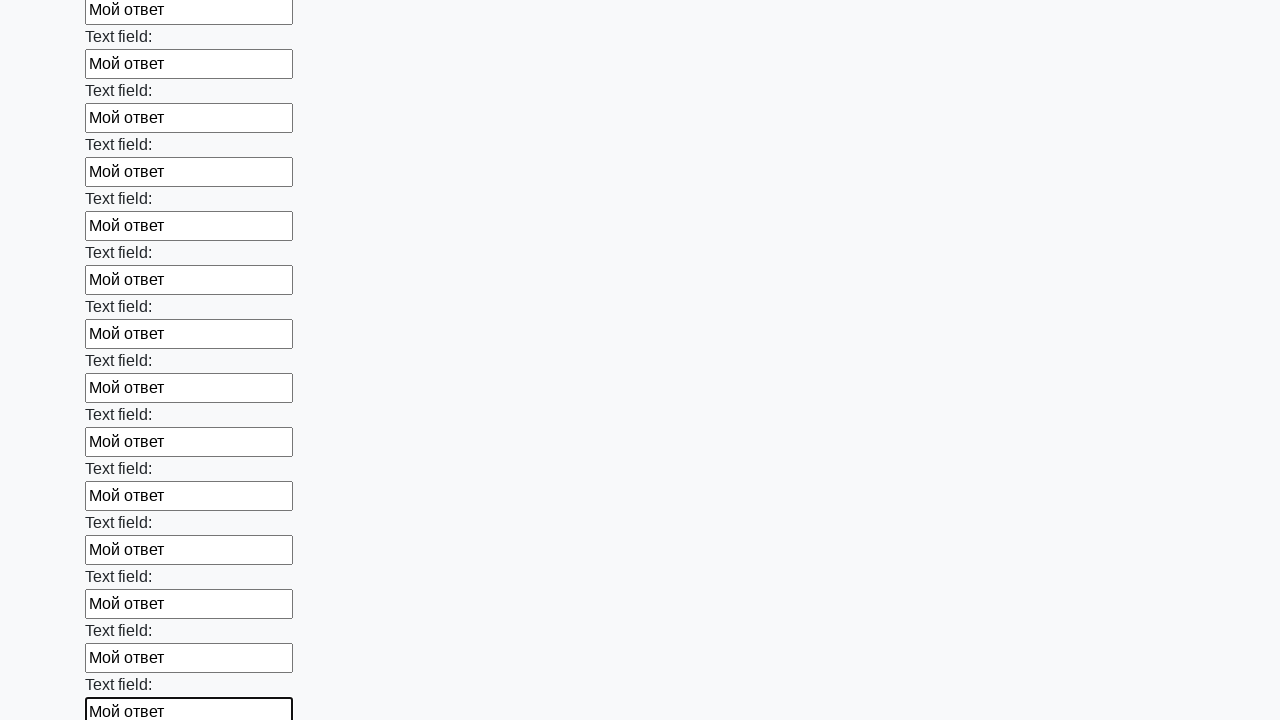

Filled input field with text 'Мой ответ' on input >> nth=60
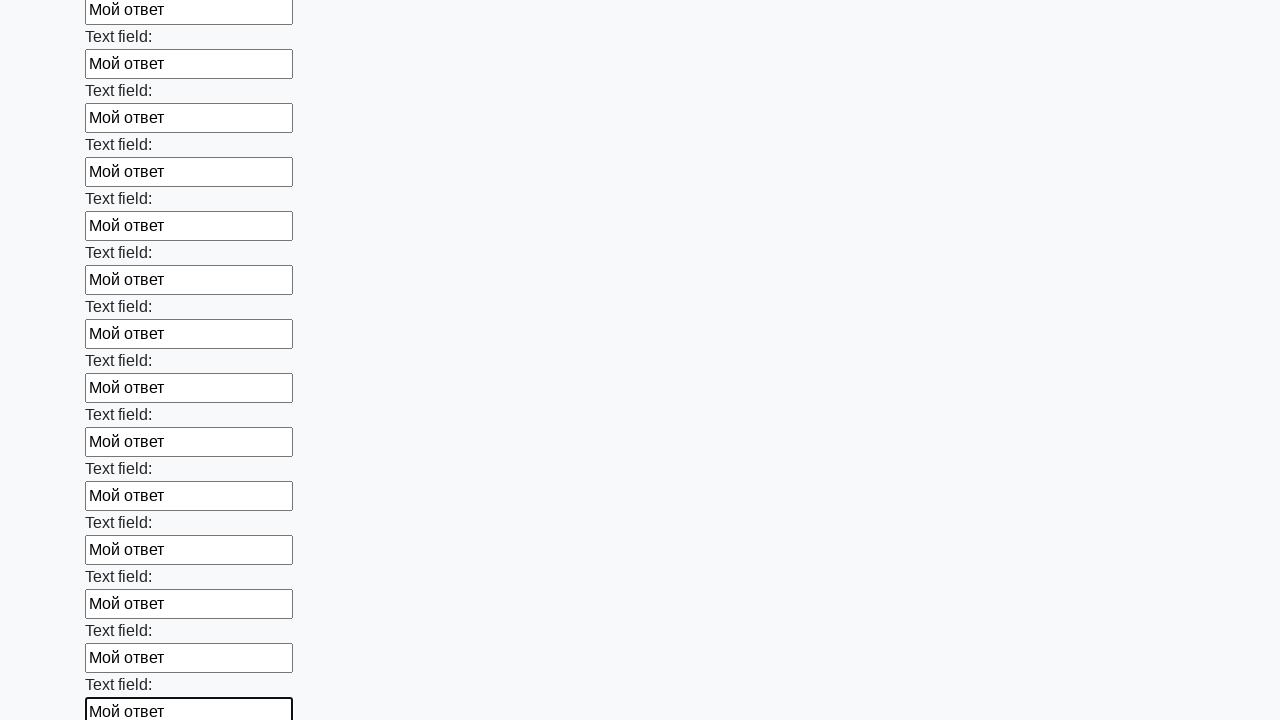

Filled input field with text 'Мой ответ' on input >> nth=61
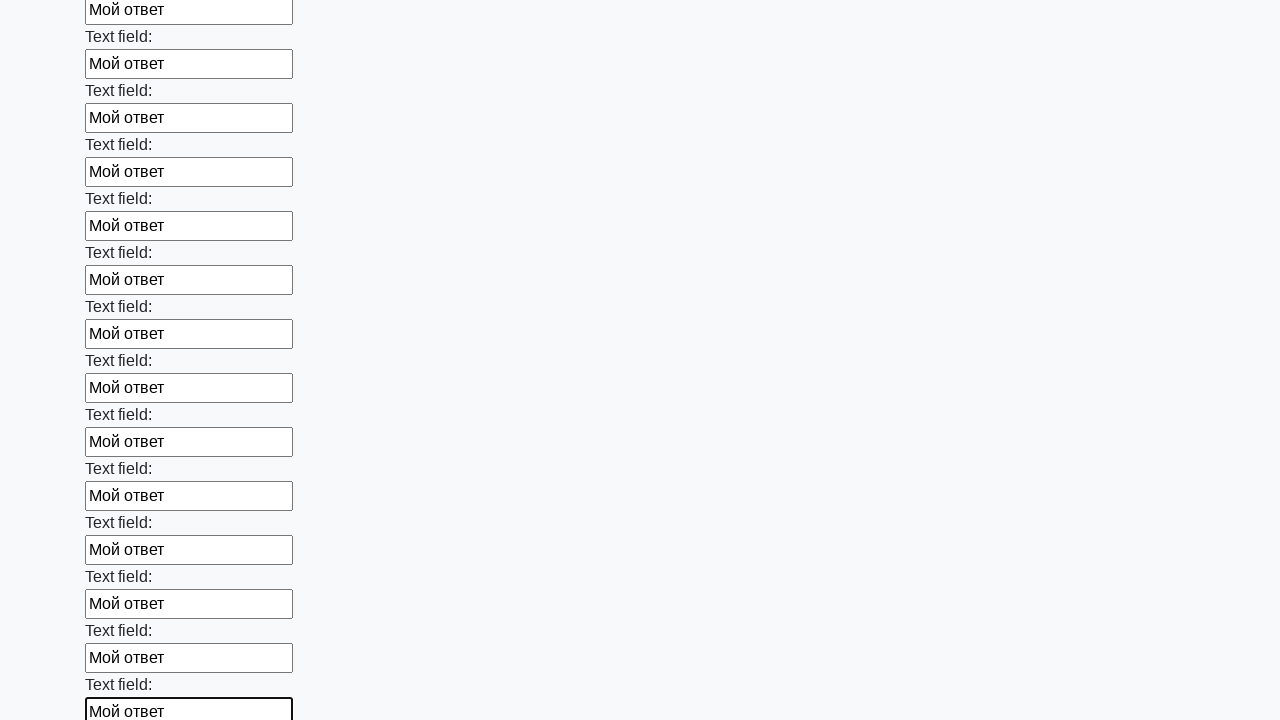

Filled input field with text 'Мой ответ' on input >> nth=62
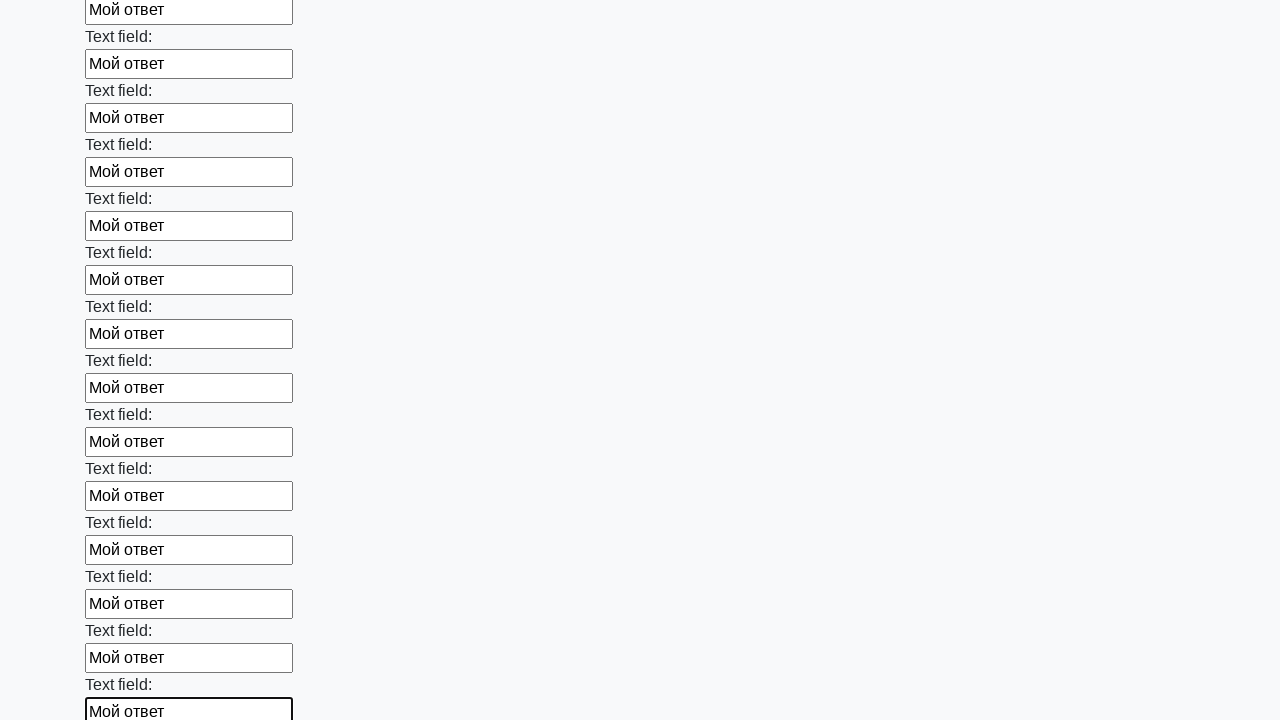

Filled input field with text 'Мой ответ' on input >> nth=63
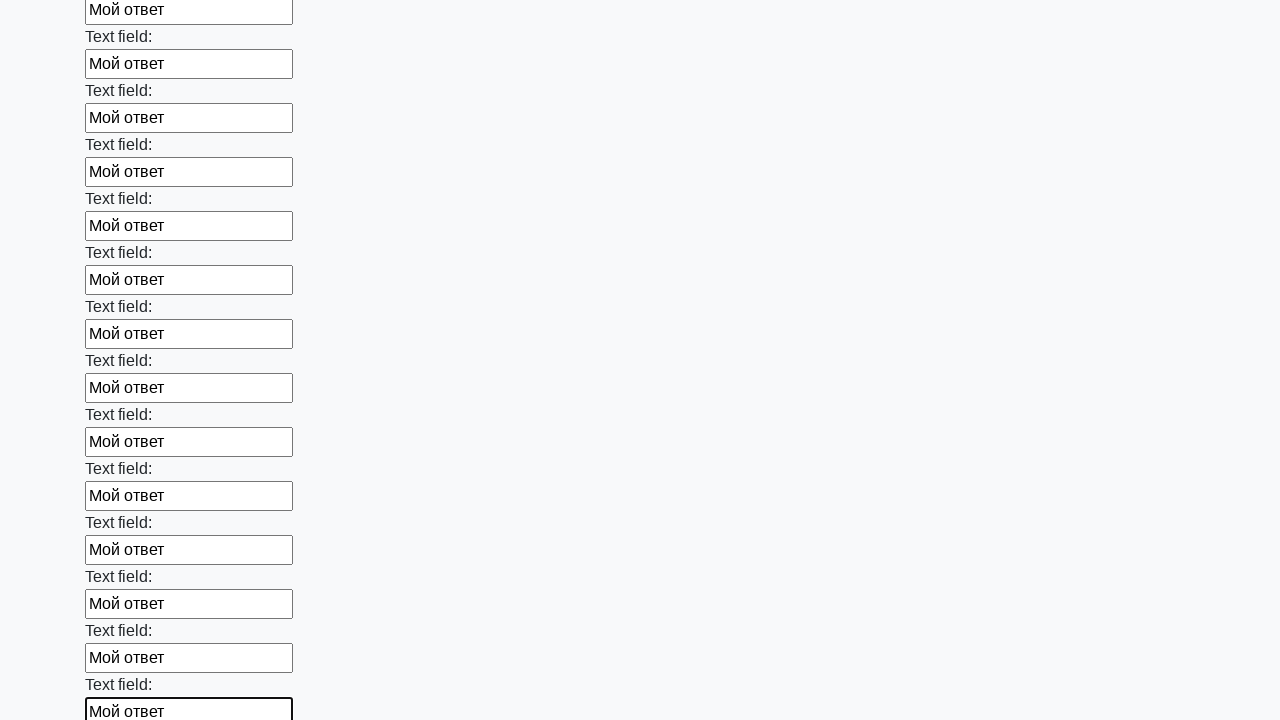

Filled input field with text 'Мой ответ' on input >> nth=64
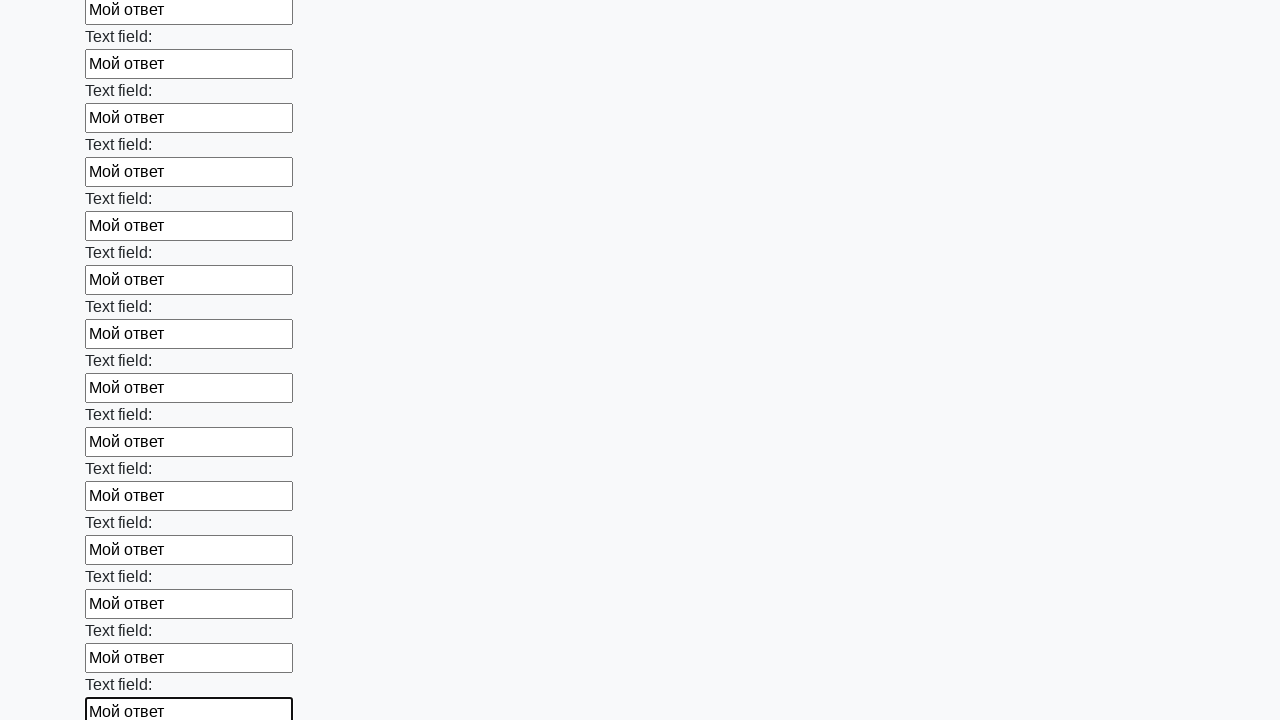

Filled input field with text 'Мой ответ' on input >> nth=65
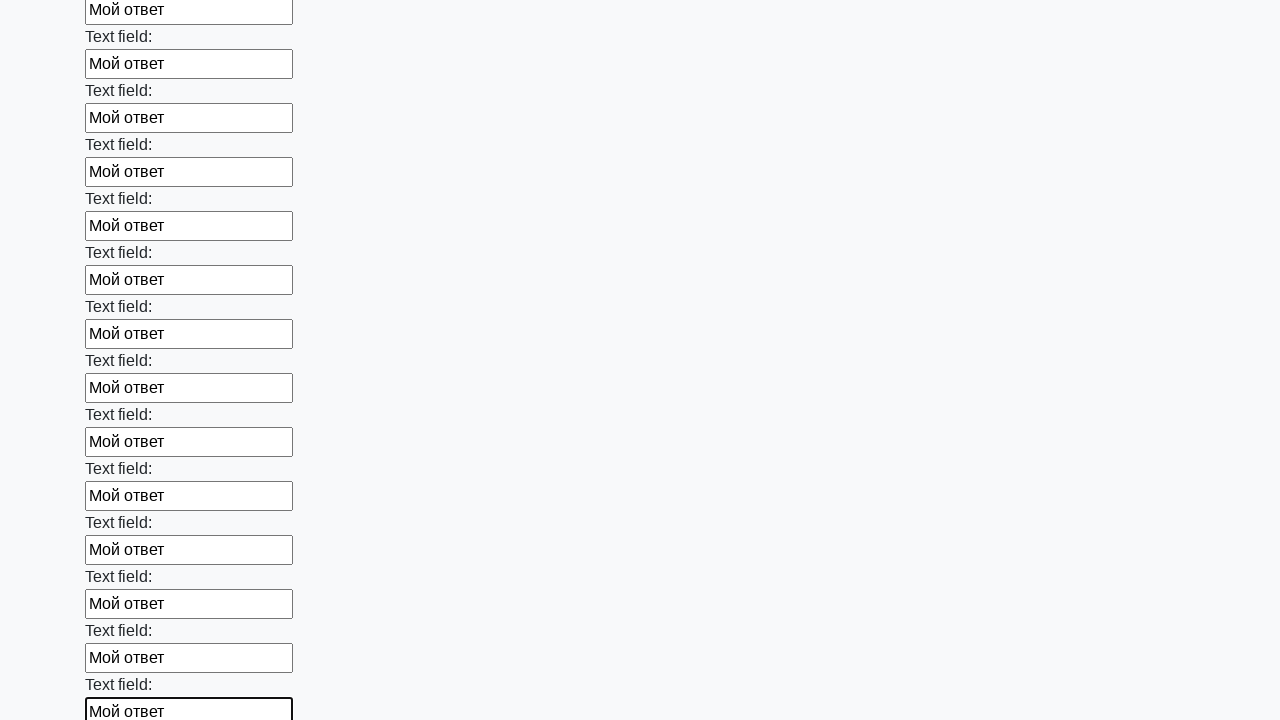

Filled input field with text 'Мой ответ' on input >> nth=66
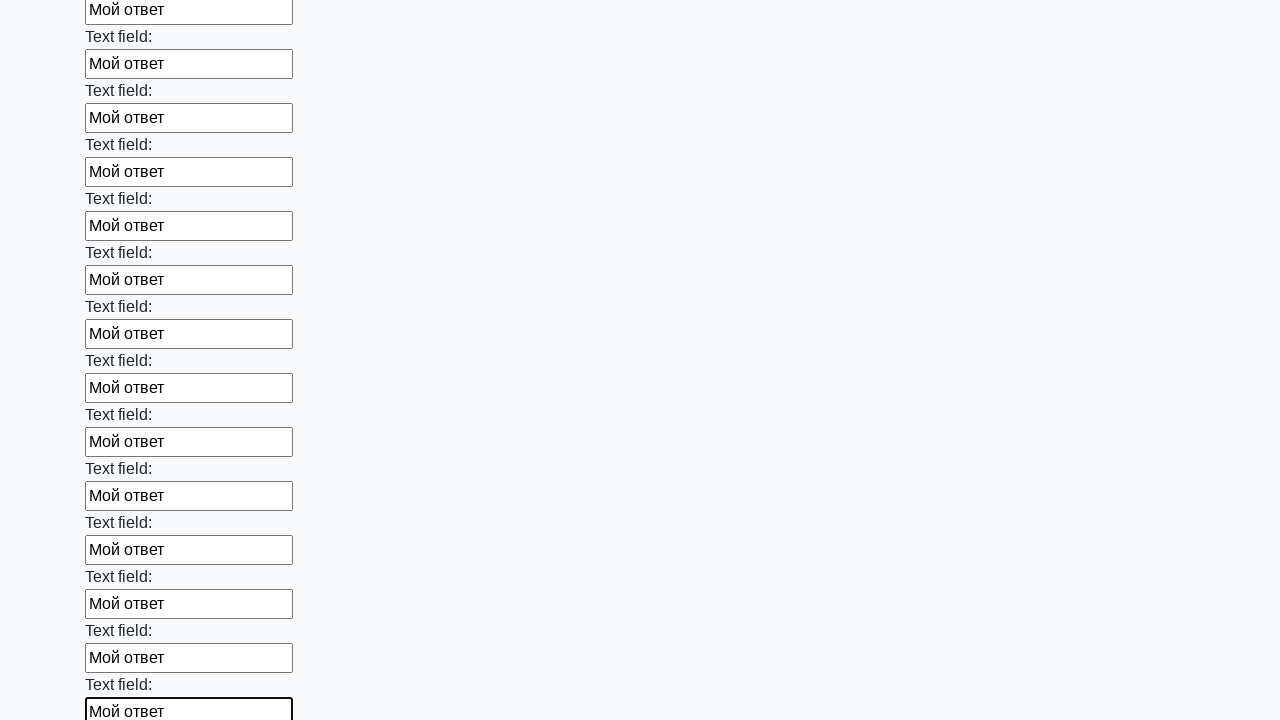

Filled input field with text 'Мой ответ' on input >> nth=67
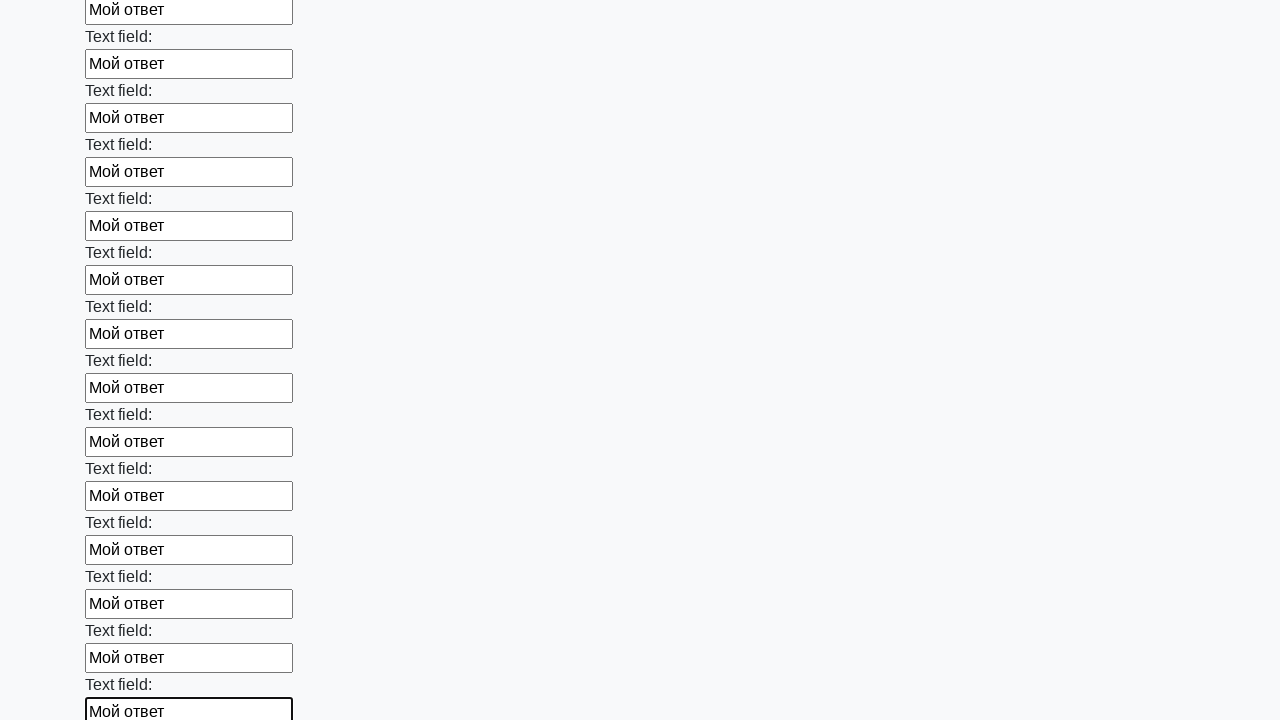

Filled input field with text 'Мой ответ' on input >> nth=68
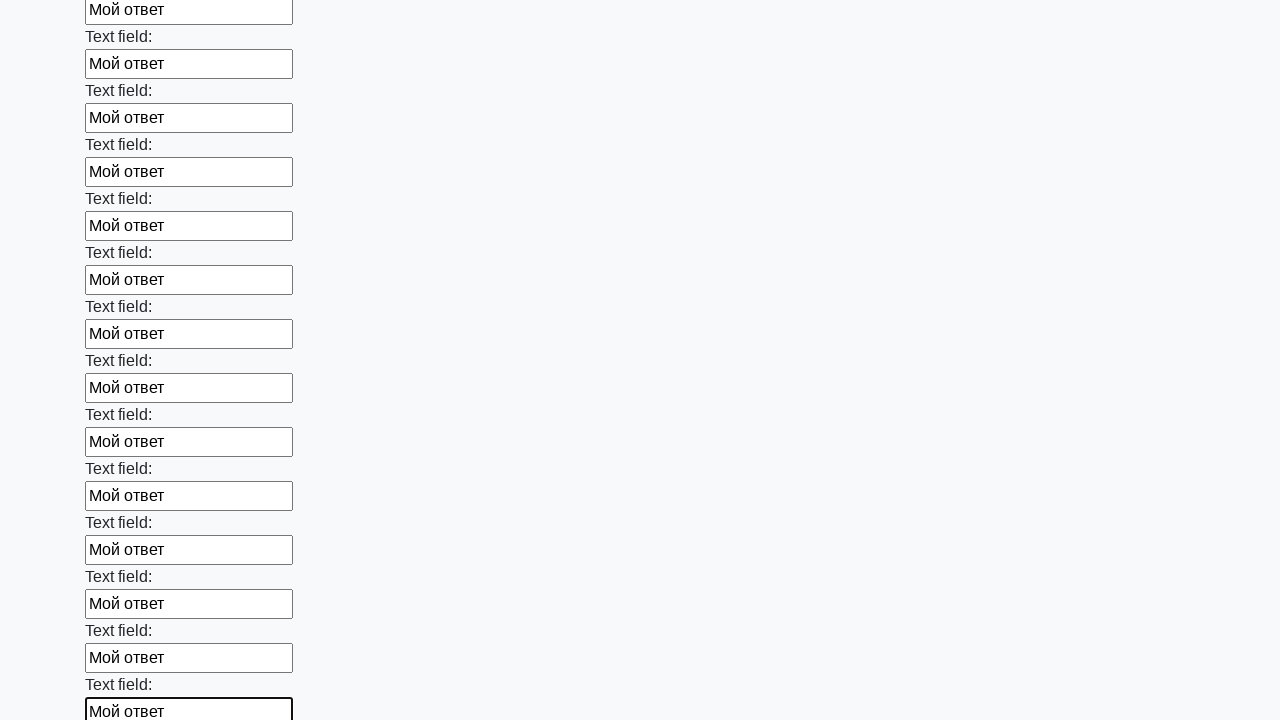

Filled input field with text 'Мой ответ' on input >> nth=69
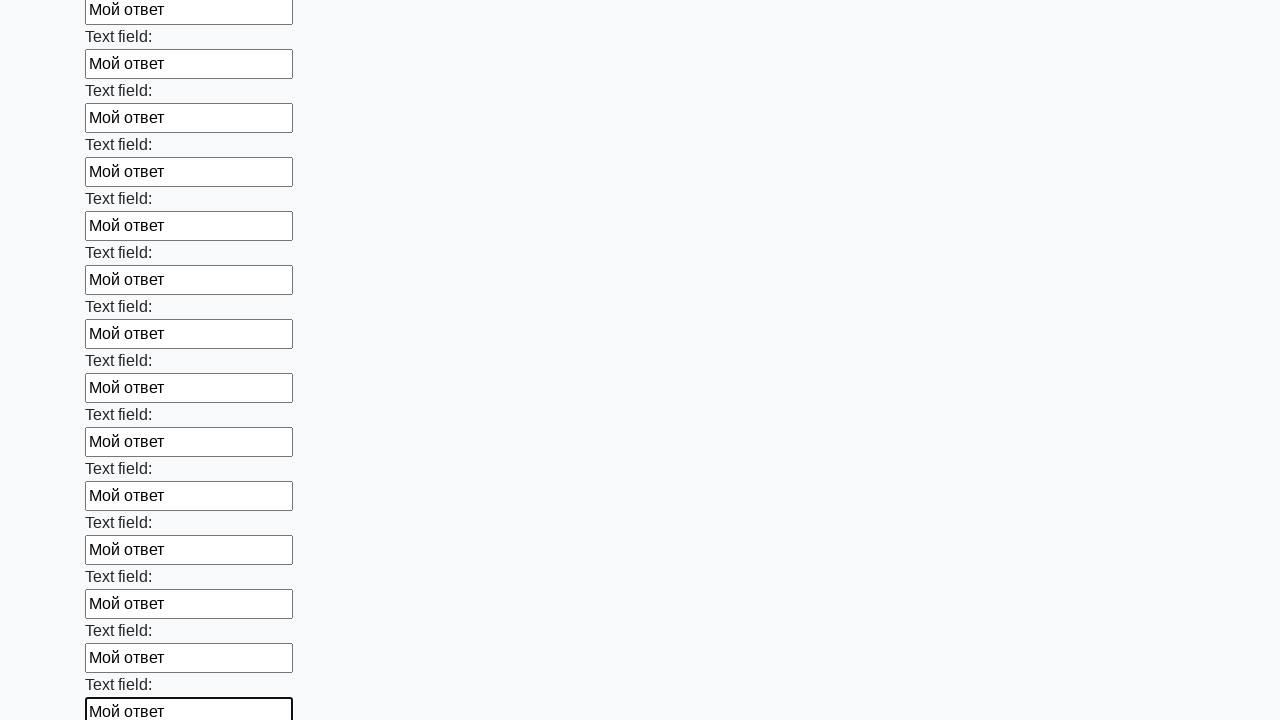

Filled input field with text 'Мой ответ' on input >> nth=70
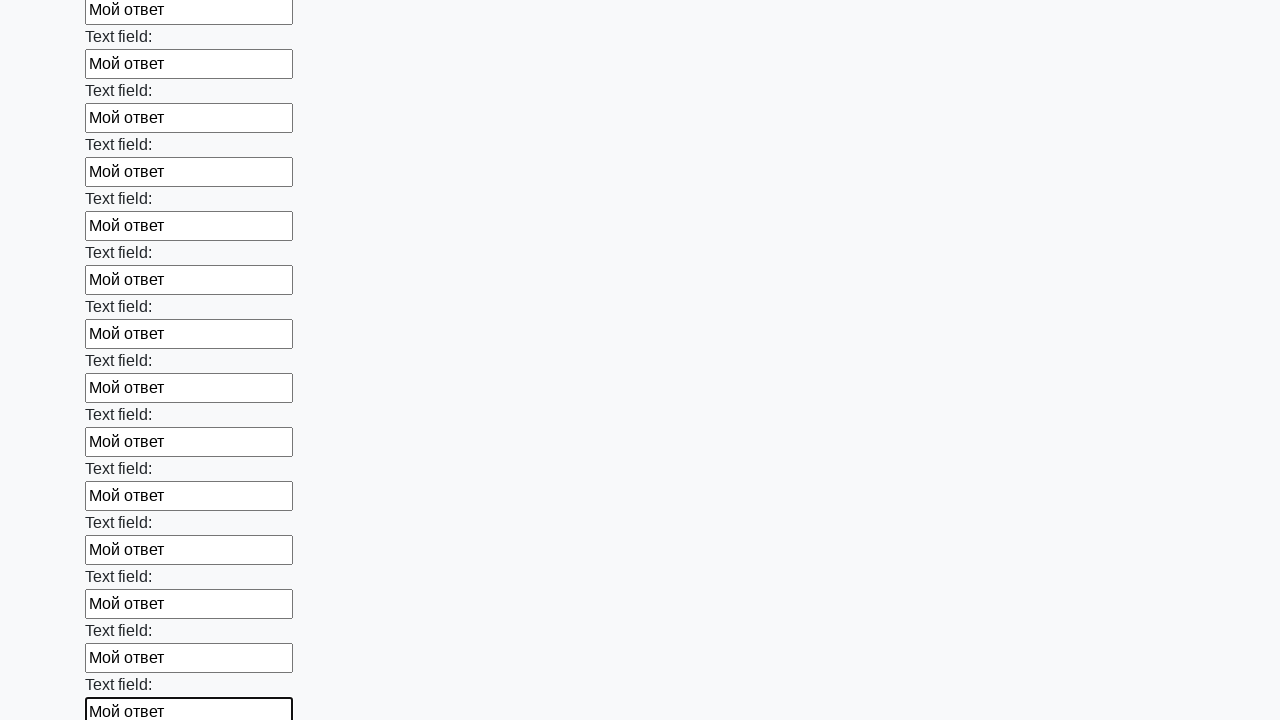

Filled input field with text 'Мой ответ' on input >> nth=71
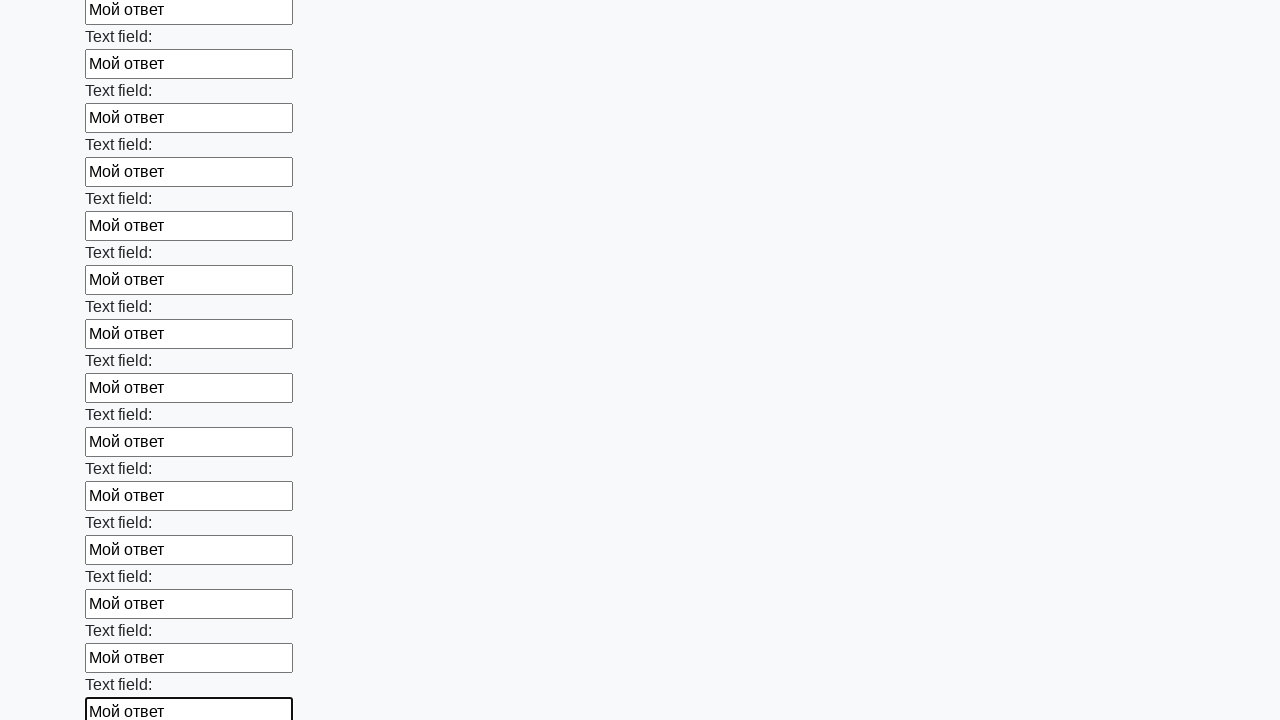

Filled input field with text 'Мой ответ' on input >> nth=72
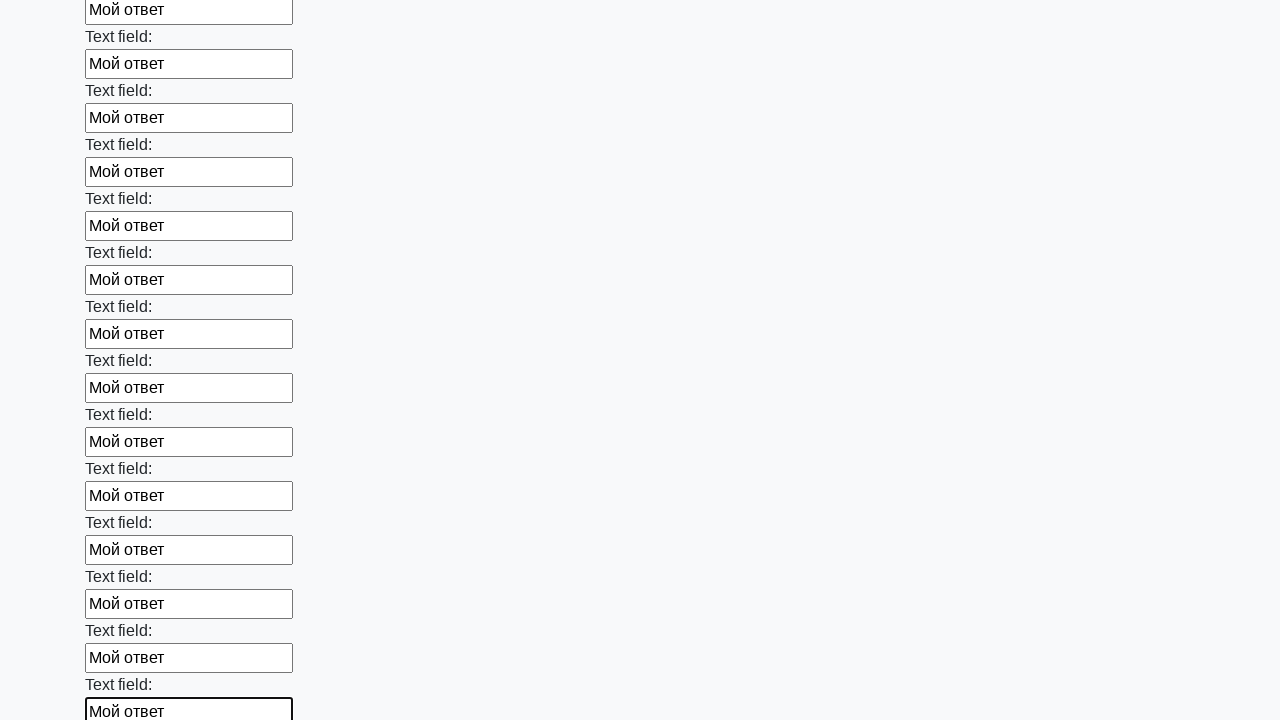

Filled input field with text 'Мой ответ' on input >> nth=73
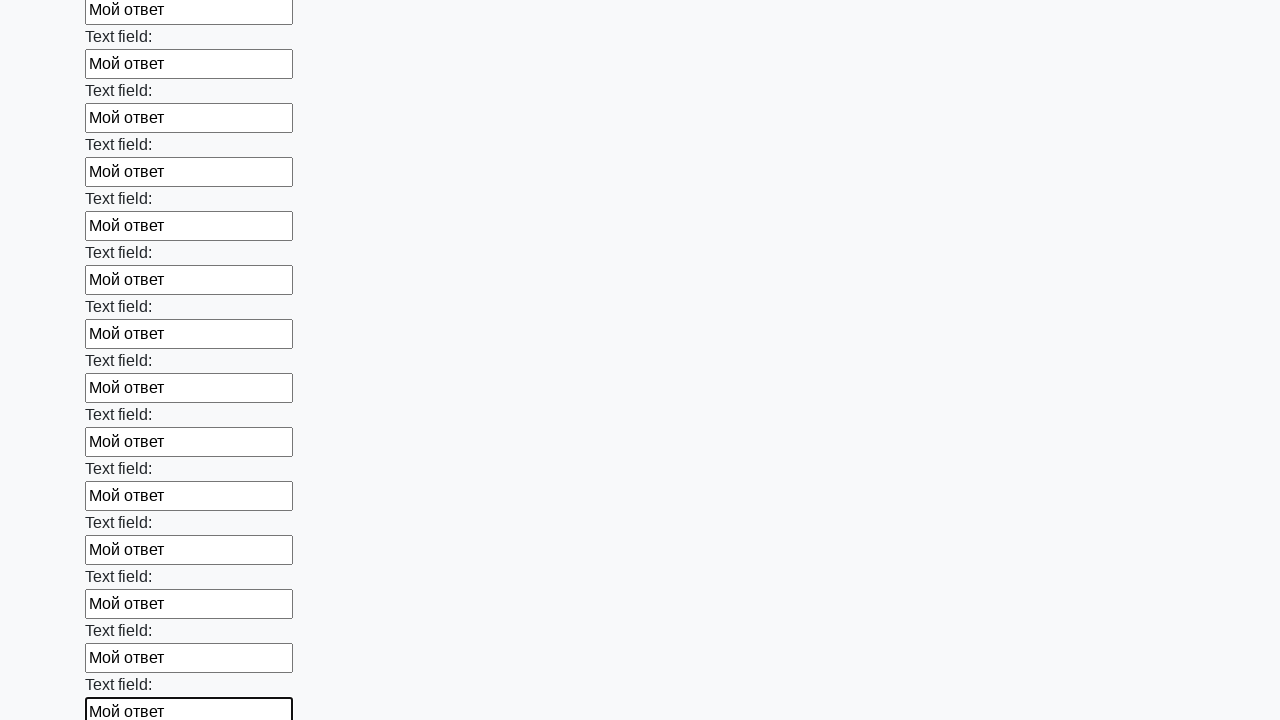

Filled input field with text 'Мой ответ' on input >> nth=74
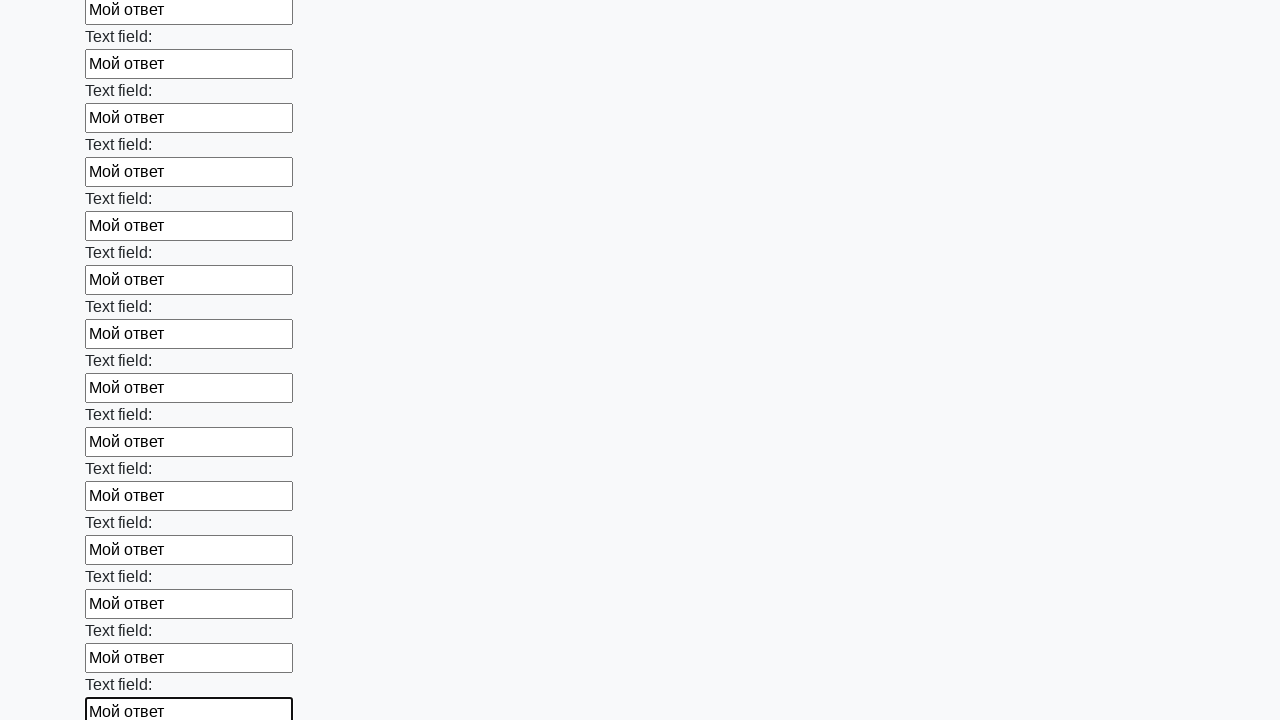

Filled input field with text 'Мой ответ' on input >> nth=75
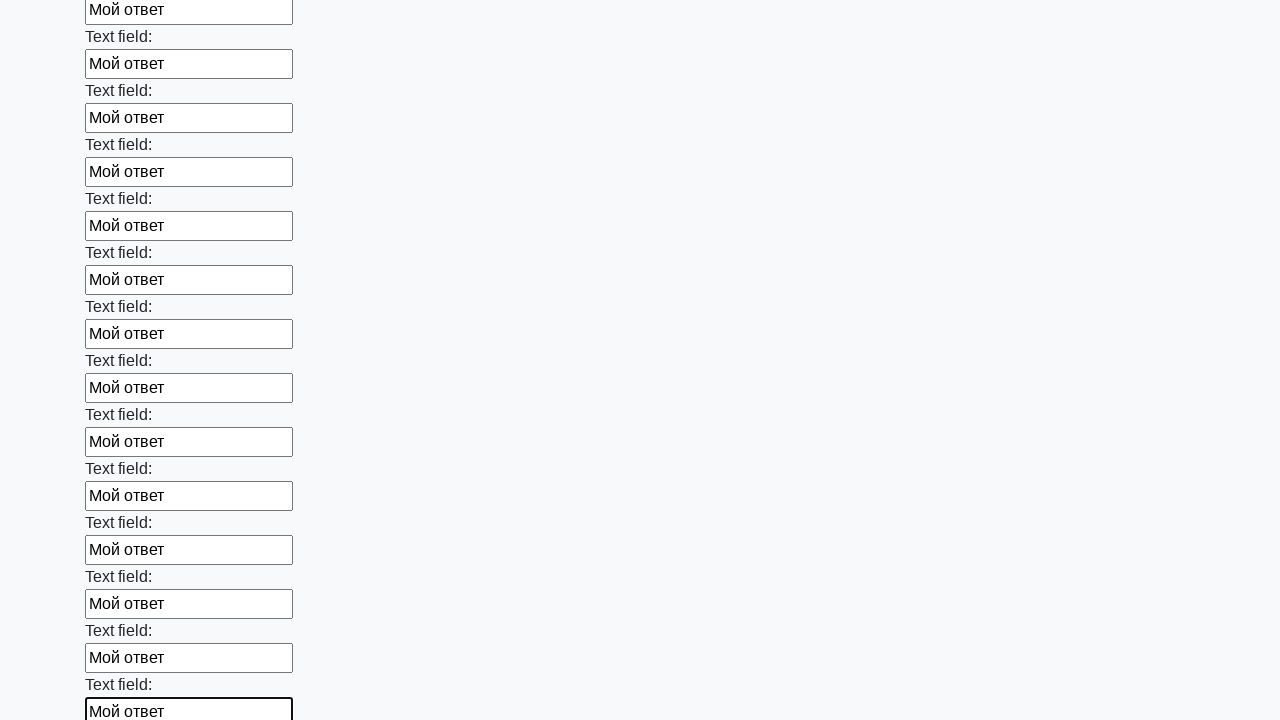

Filled input field with text 'Мой ответ' on input >> nth=76
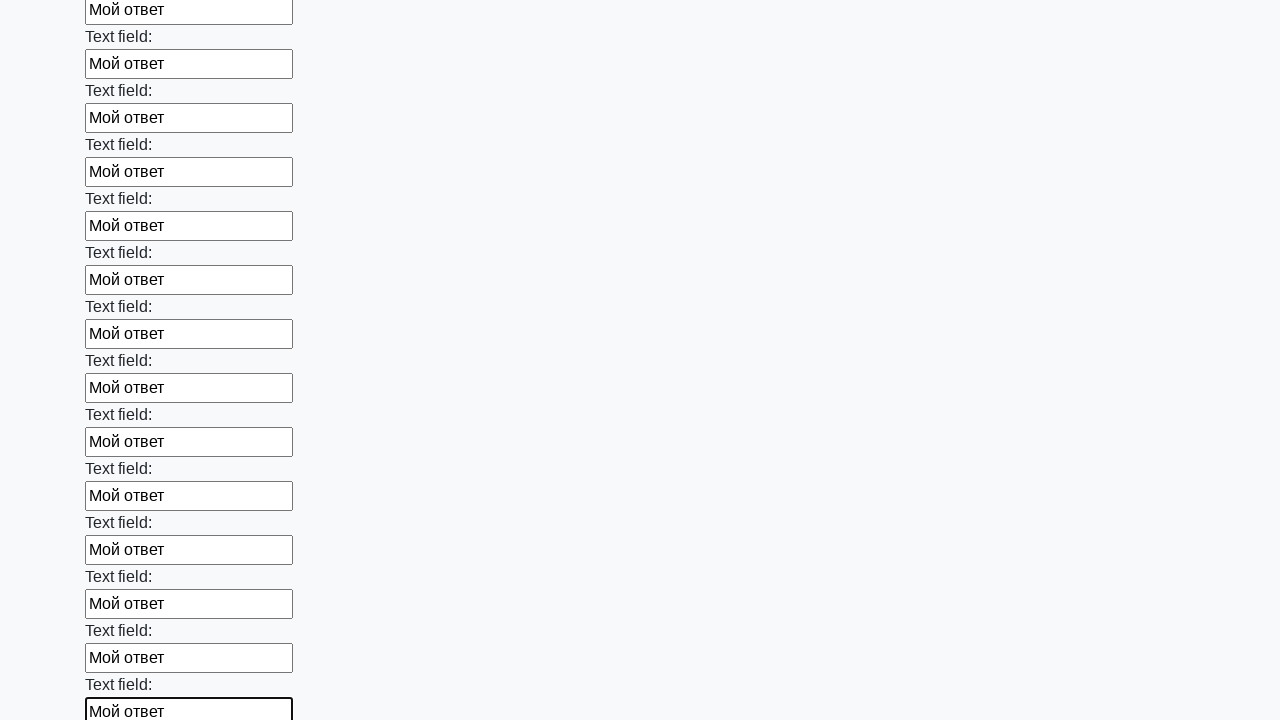

Filled input field with text 'Мой ответ' on input >> nth=77
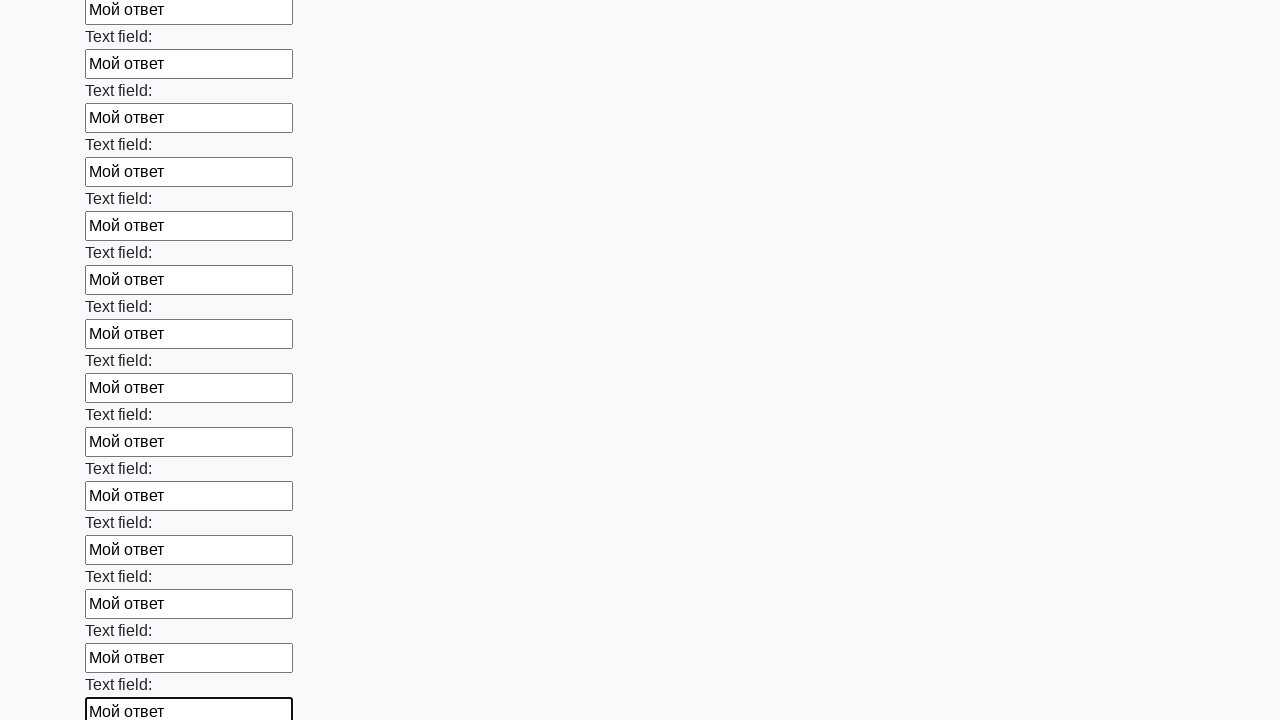

Filled input field with text 'Мой ответ' on input >> nth=78
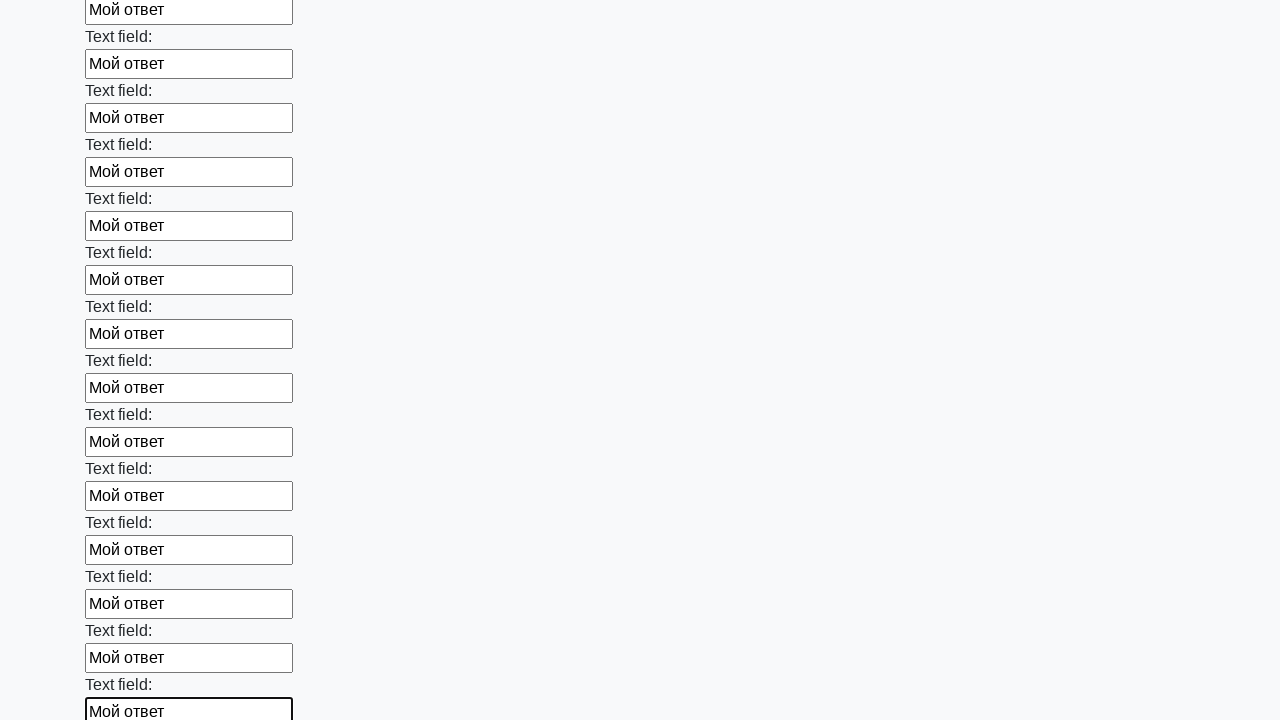

Filled input field with text 'Мой ответ' on input >> nth=79
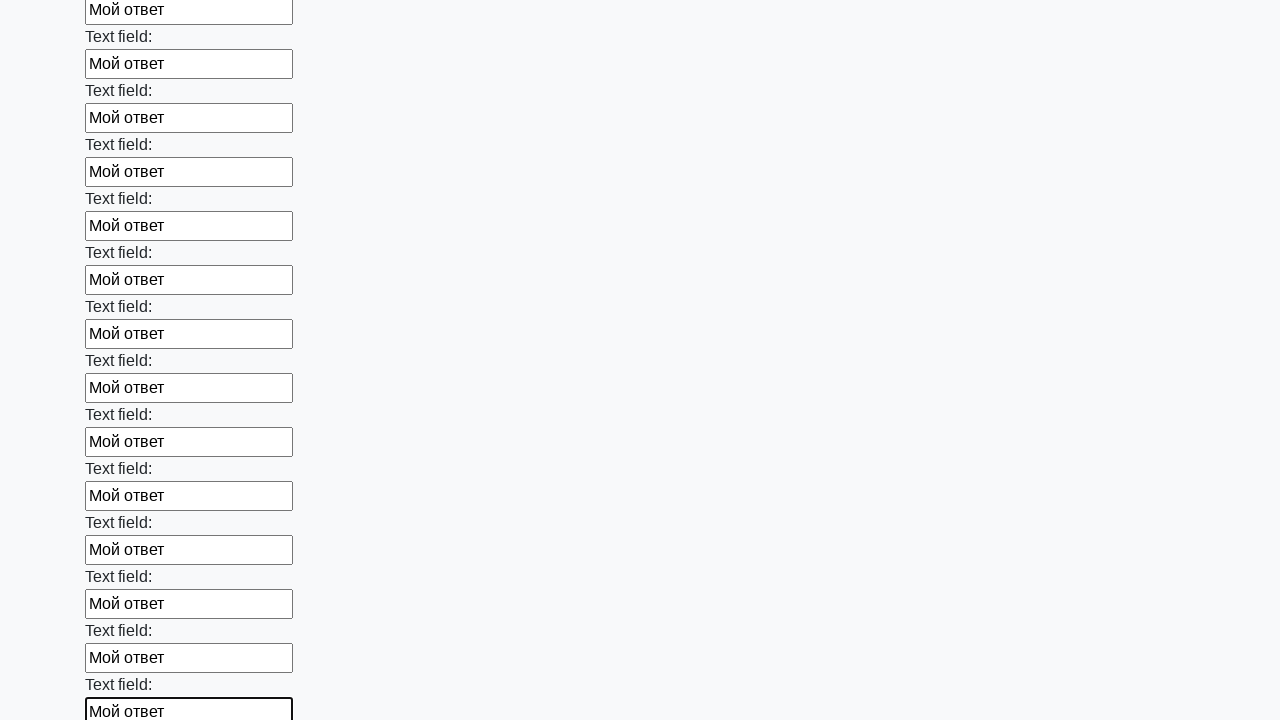

Filled input field with text 'Мой ответ' on input >> nth=80
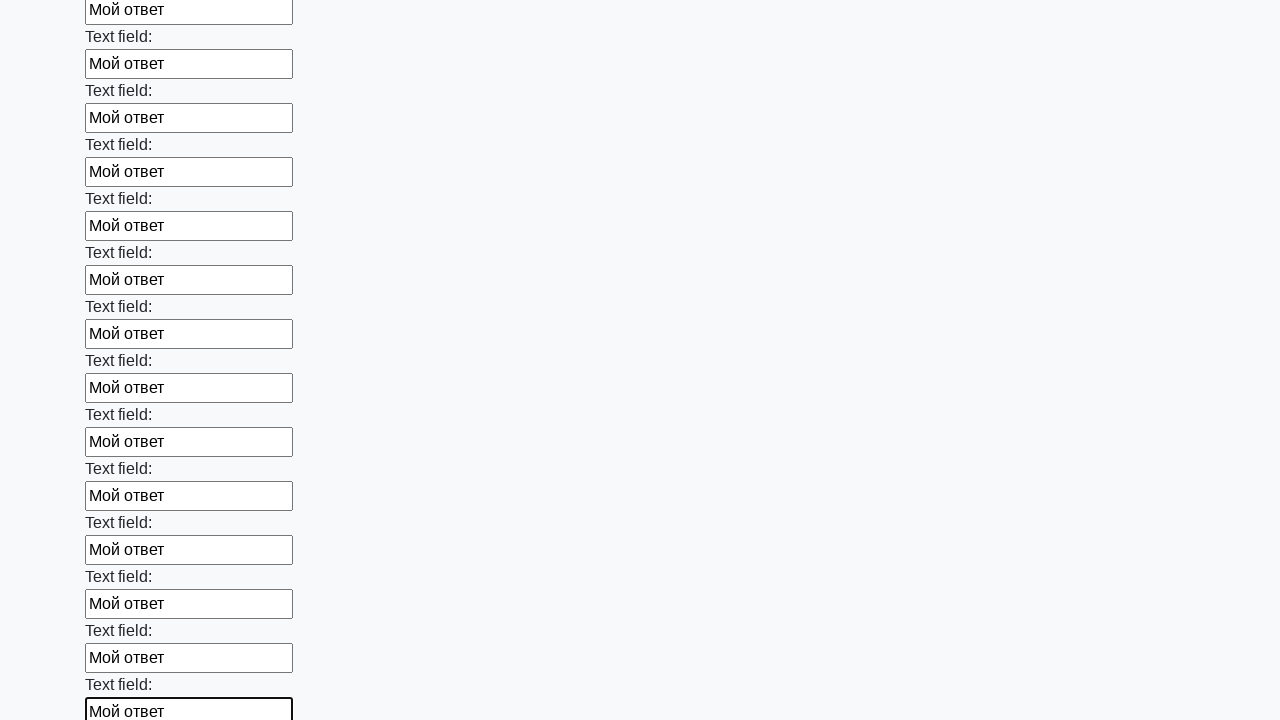

Filled input field with text 'Мой ответ' on input >> nth=81
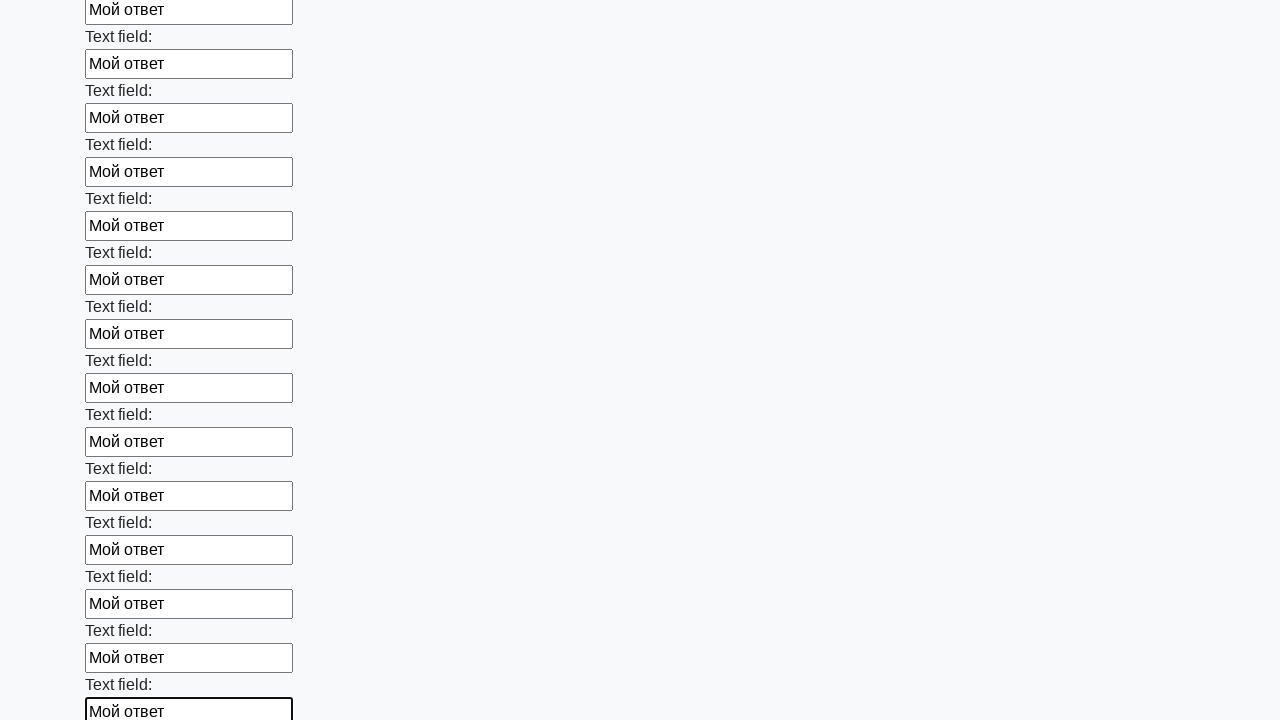

Filled input field with text 'Мой ответ' on input >> nth=82
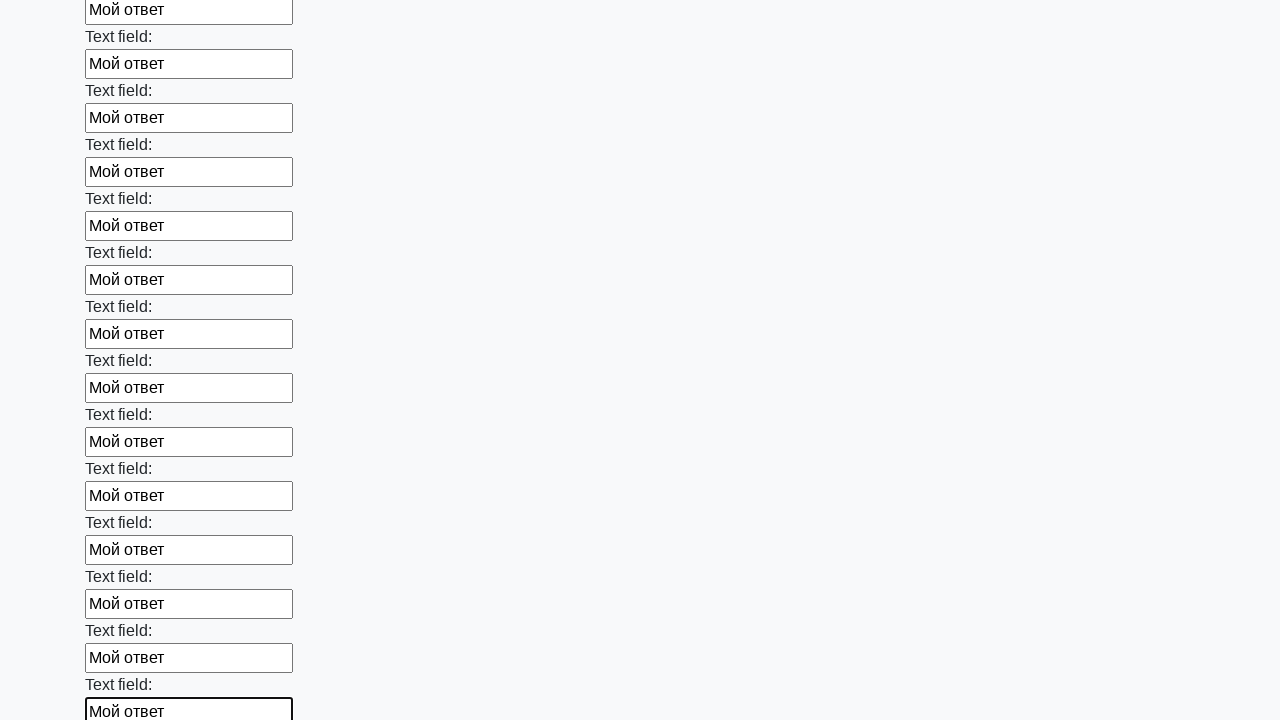

Filled input field with text 'Мой ответ' on input >> nth=83
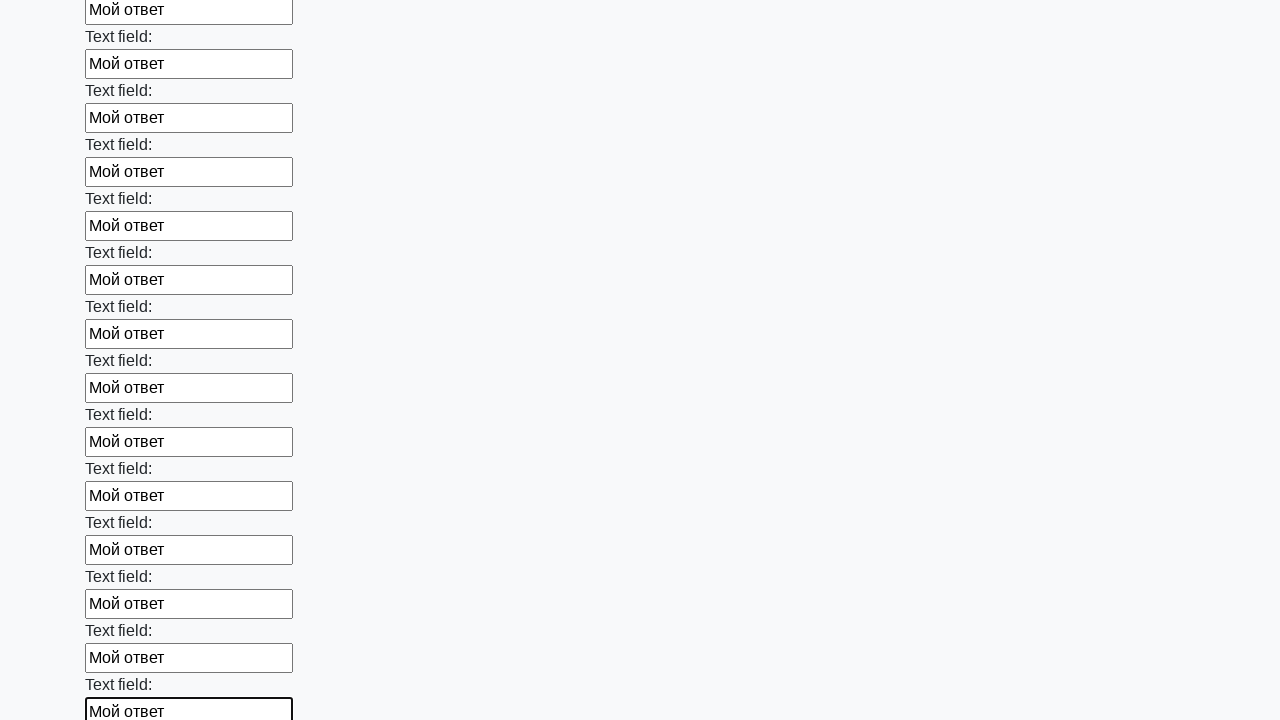

Filled input field with text 'Мой ответ' on input >> nth=84
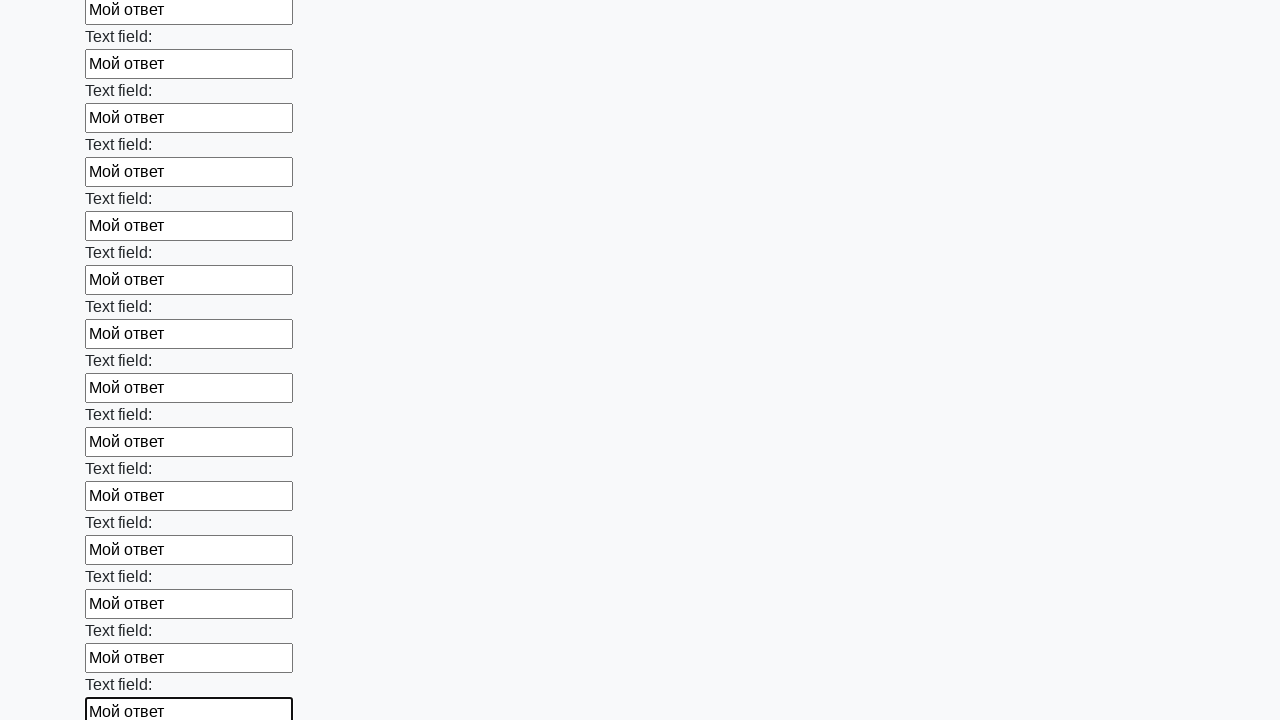

Filled input field with text 'Мой ответ' on input >> nth=85
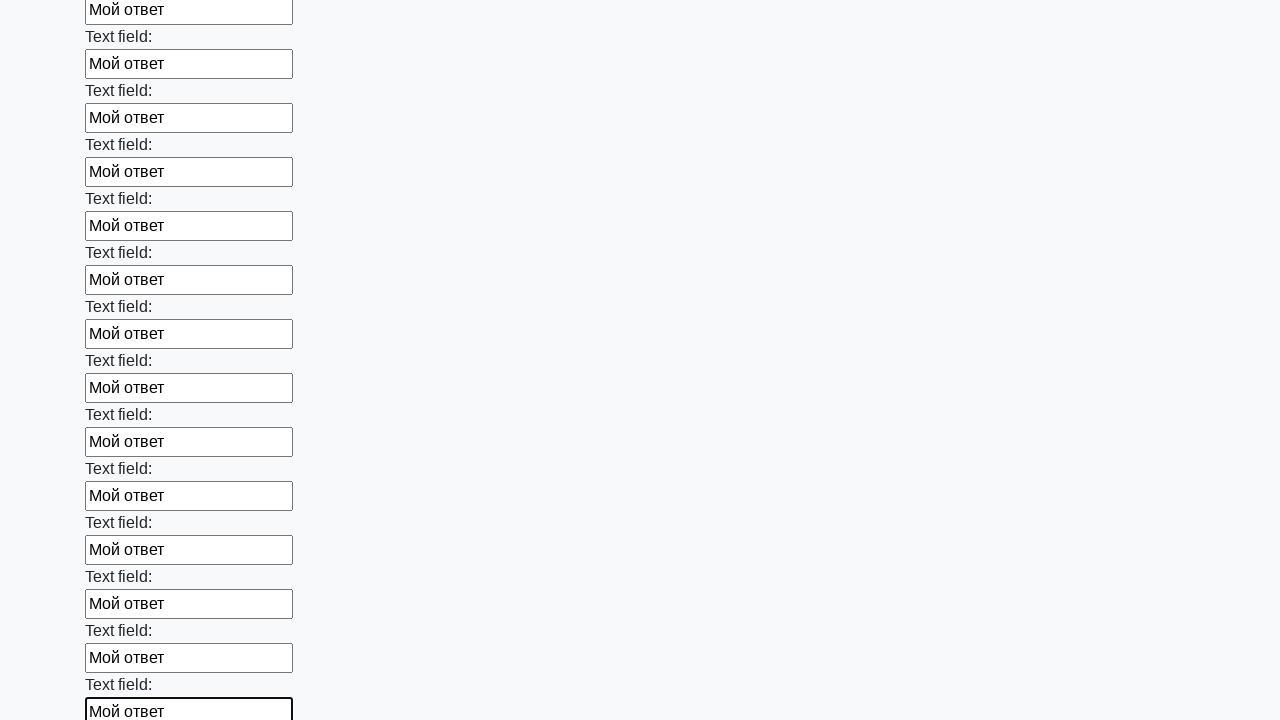

Filled input field with text 'Мой ответ' on input >> nth=86
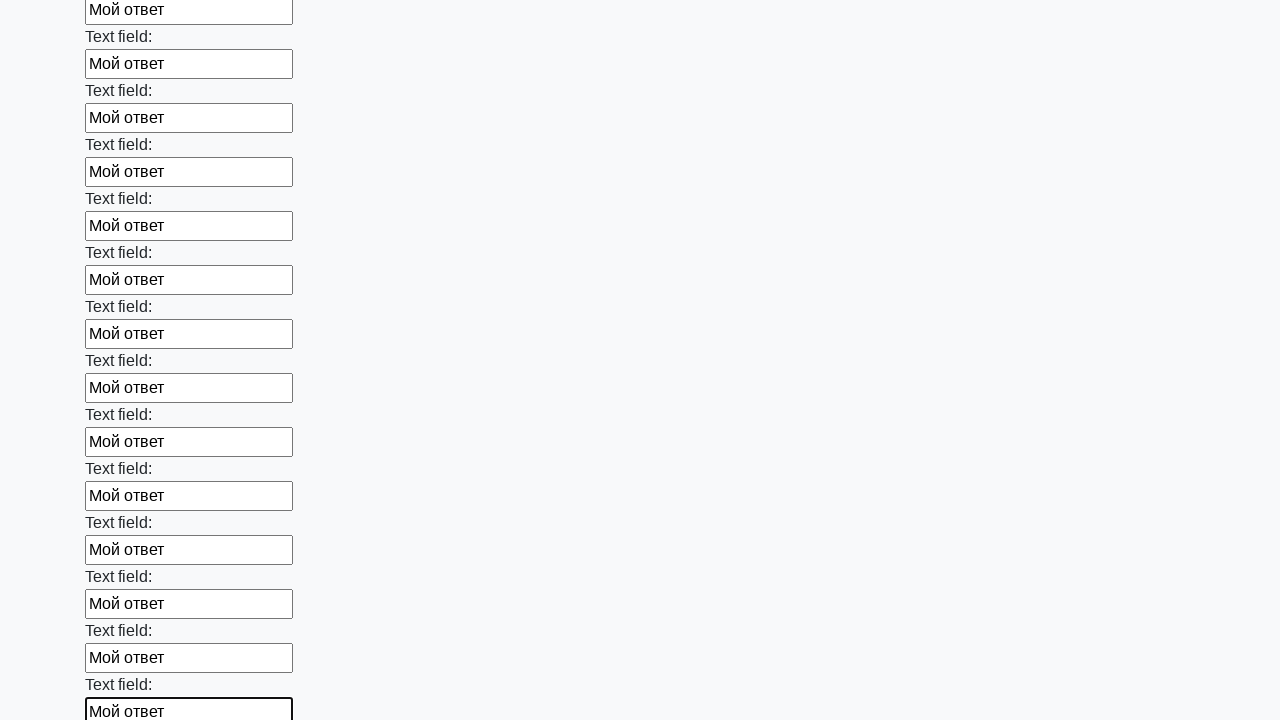

Filled input field with text 'Мой ответ' on input >> nth=87
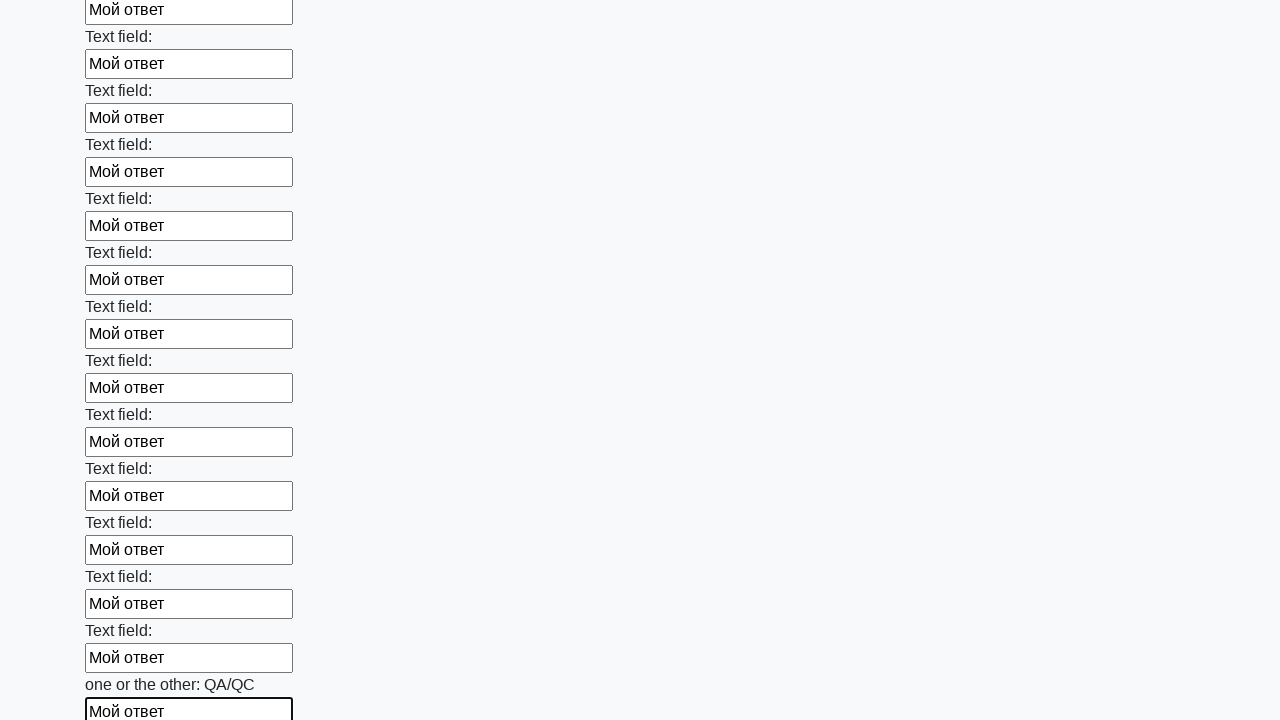

Filled input field with text 'Мой ответ' on input >> nth=88
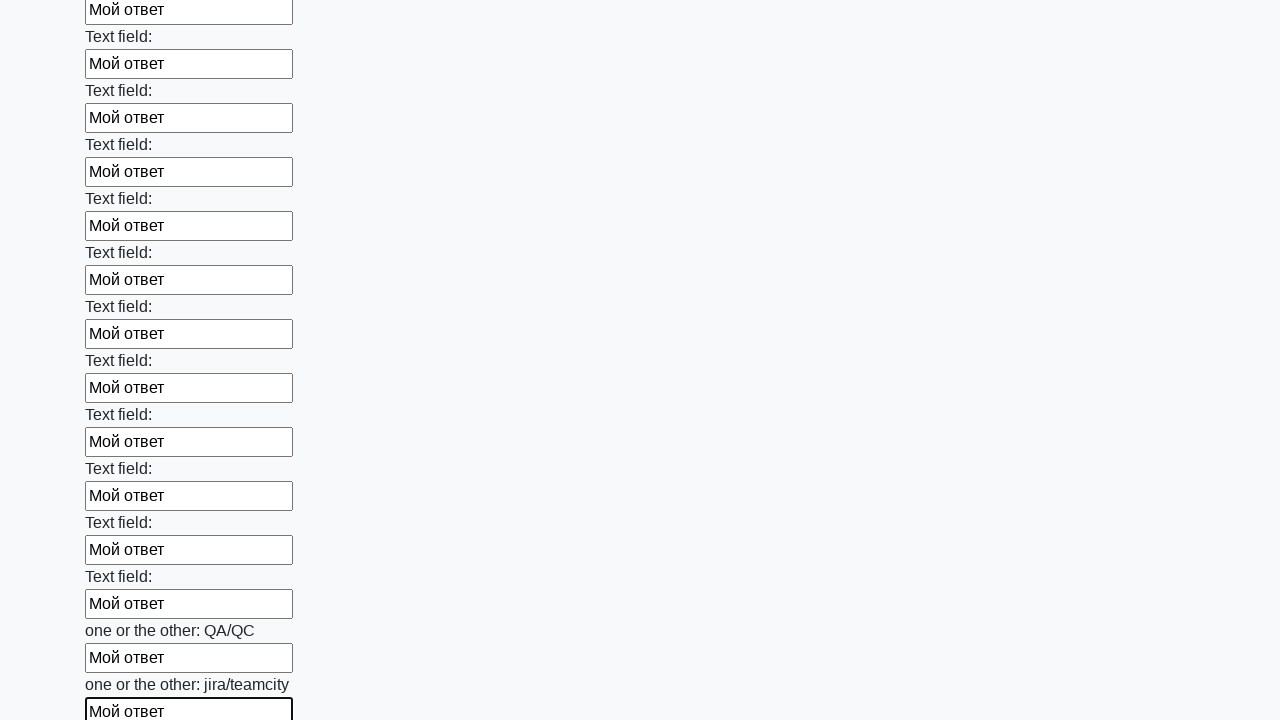

Filled input field with text 'Мой ответ' on input >> nth=89
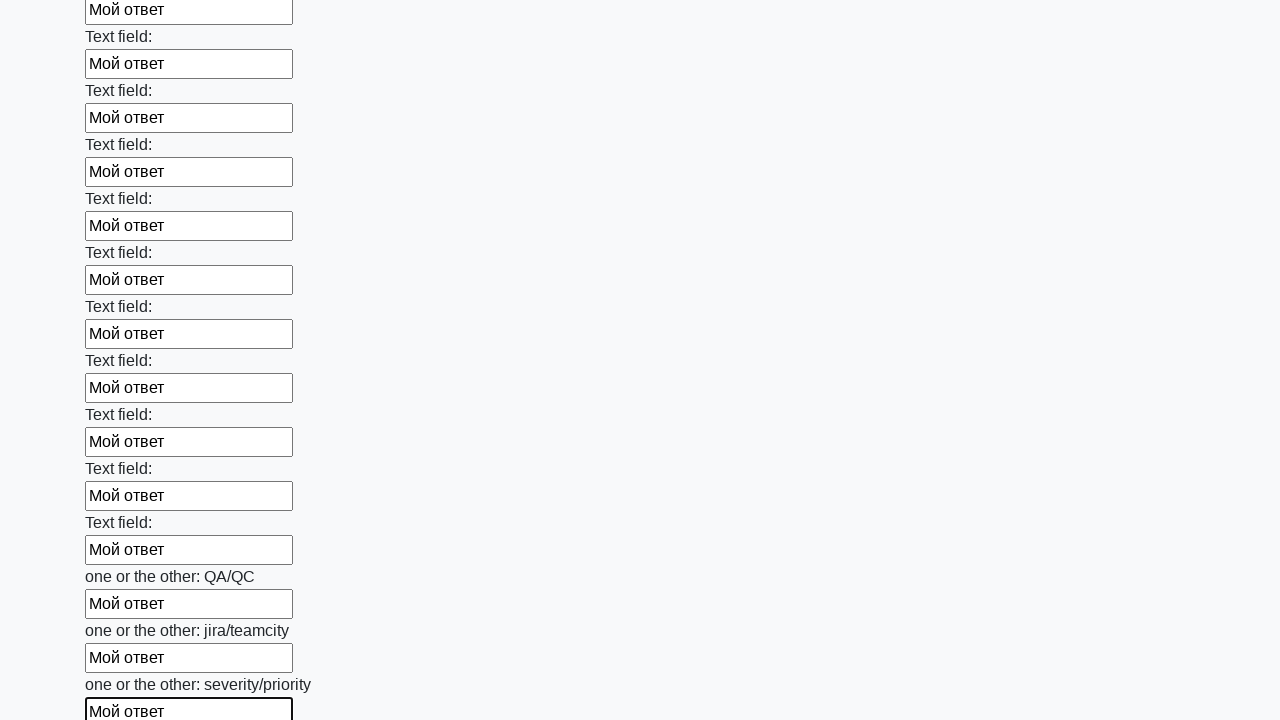

Filled input field with text 'Мой ответ' on input >> nth=90
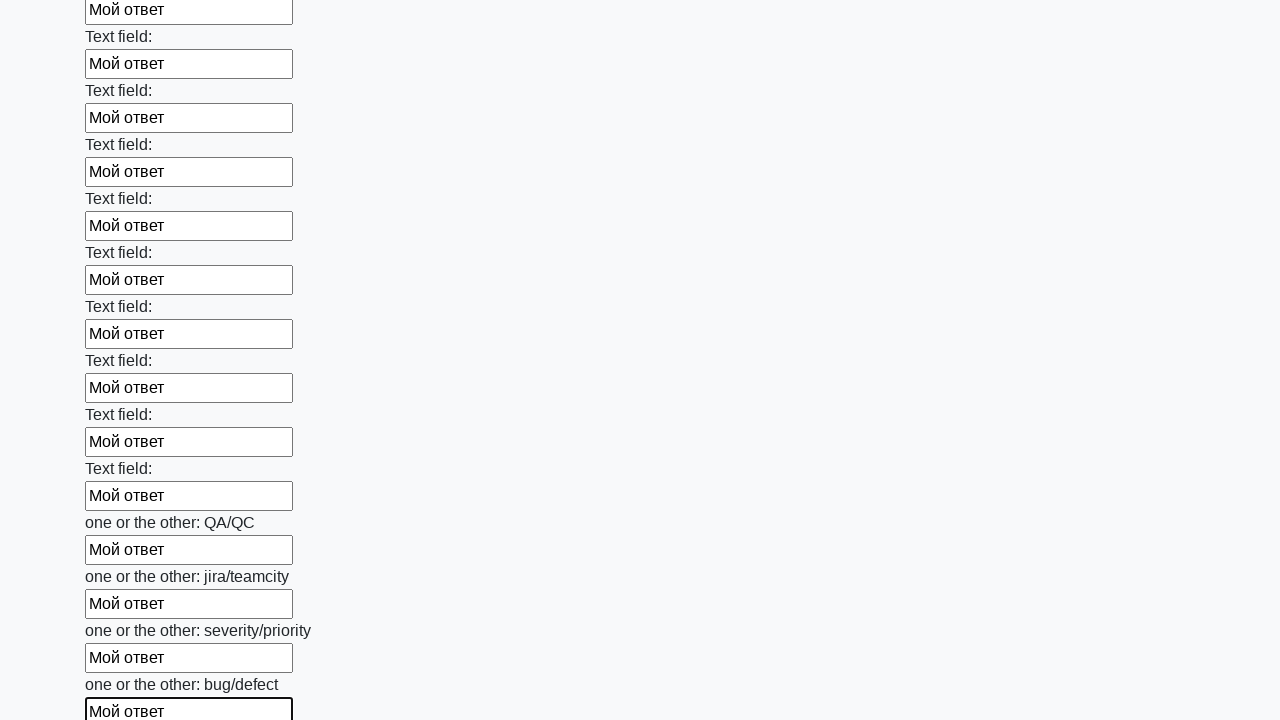

Filled input field with text 'Мой ответ' on input >> nth=91
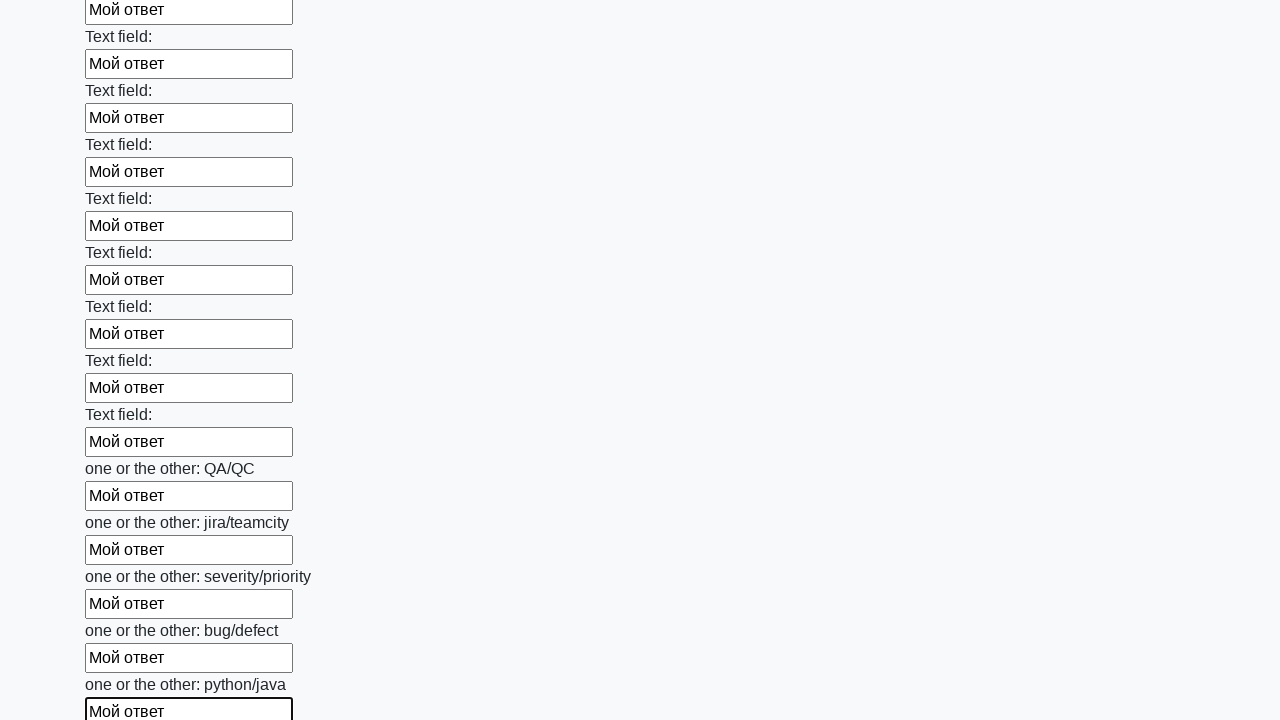

Filled input field with text 'Мой ответ' on input >> nth=92
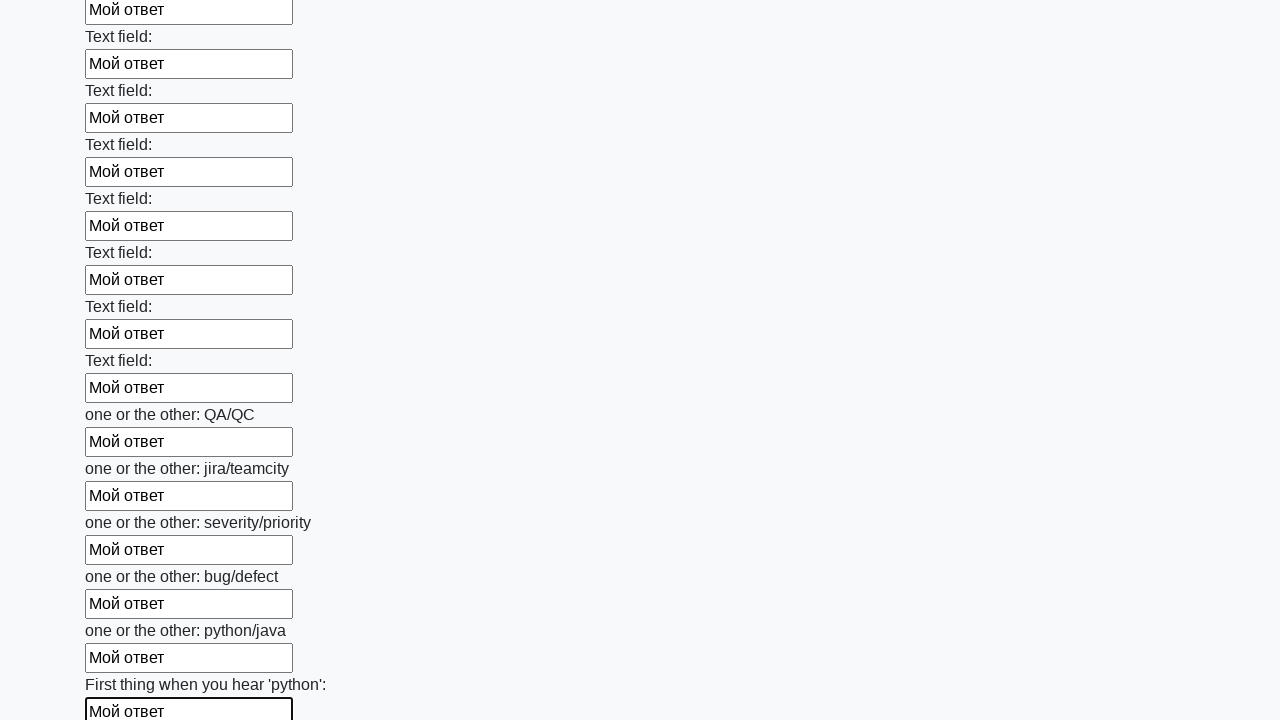

Filled input field with text 'Мой ответ' on input >> nth=93
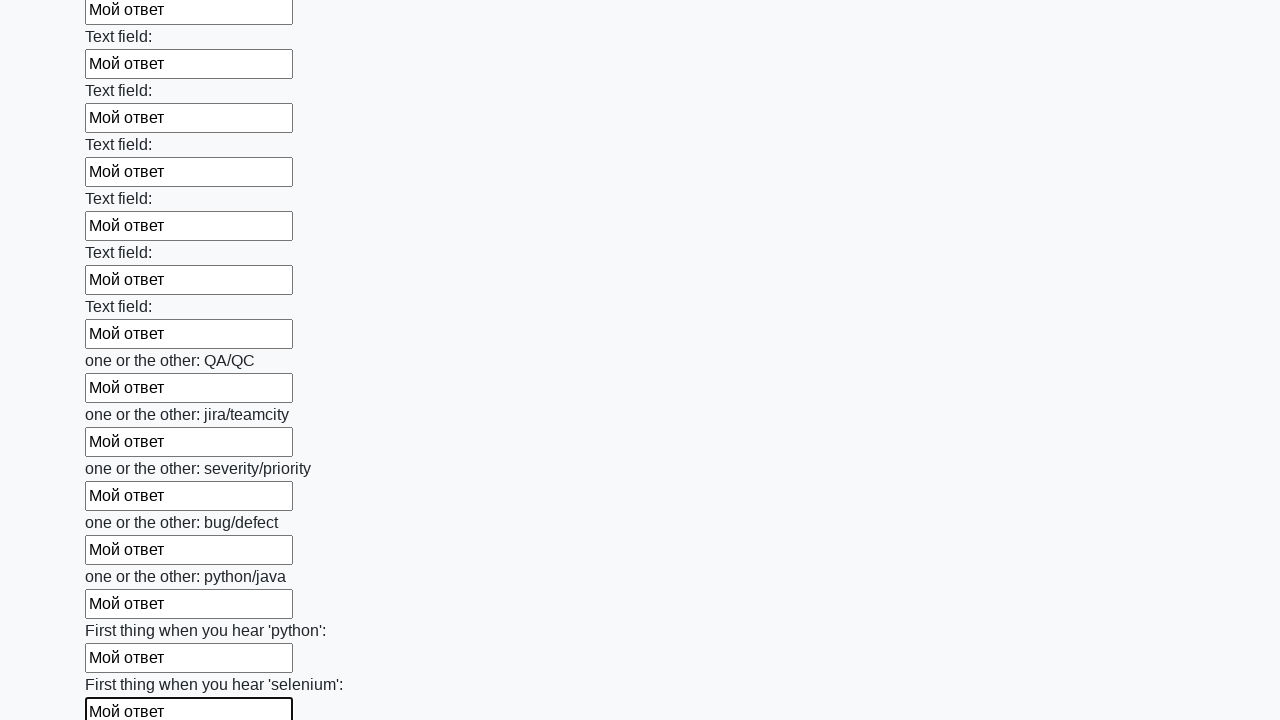

Filled input field with text 'Мой ответ' on input >> nth=94
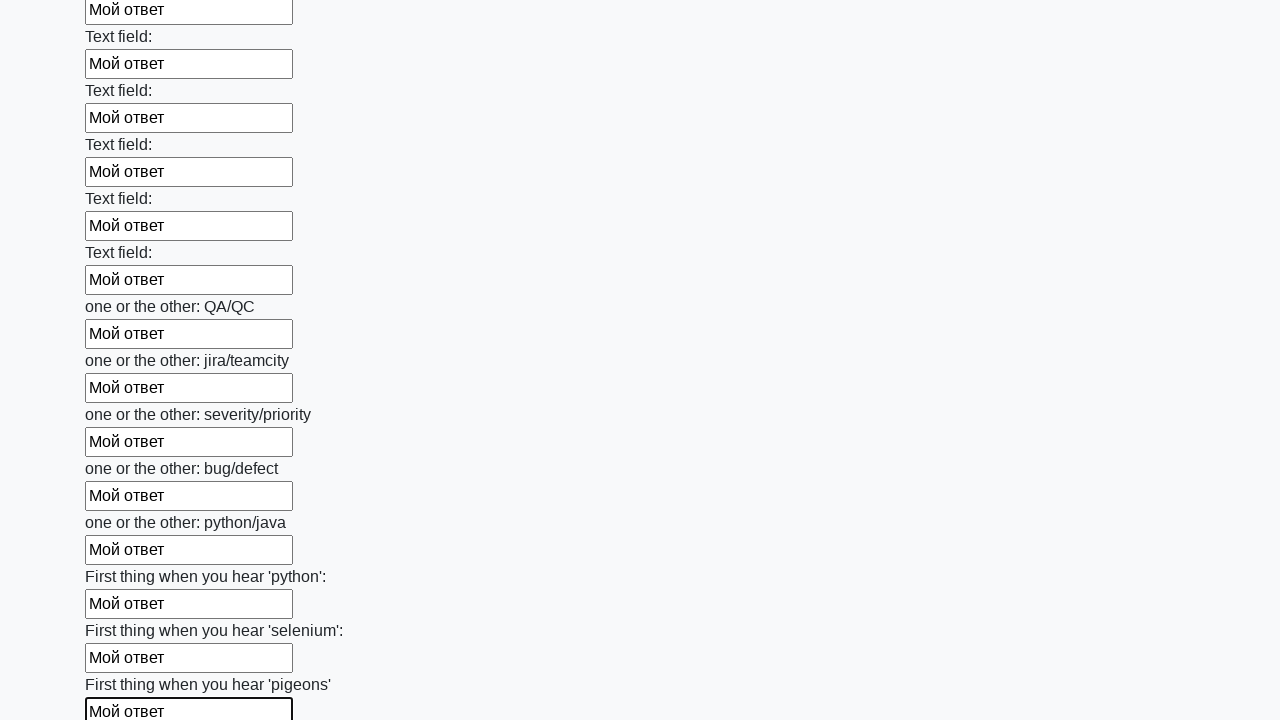

Filled input field with text 'Мой ответ' on input >> nth=95
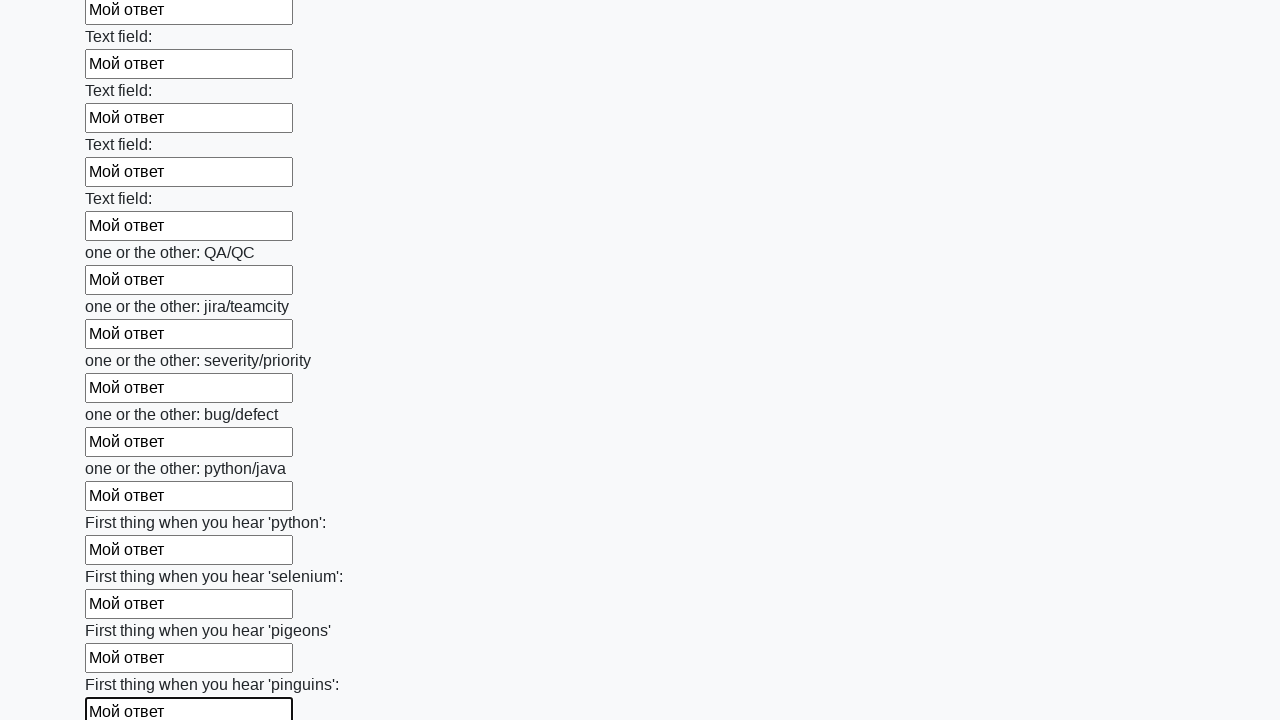

Filled input field with text 'Мой ответ' on input >> nth=96
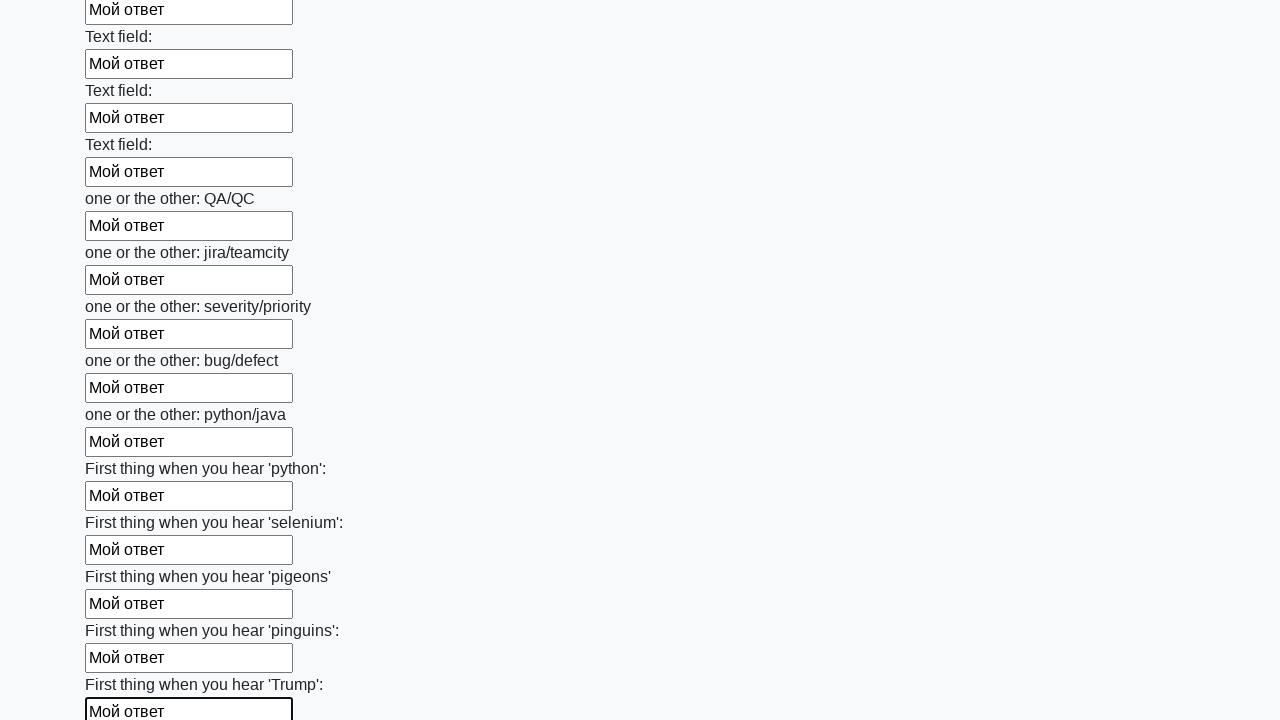

Filled input field with text 'Мой ответ' on input >> nth=97
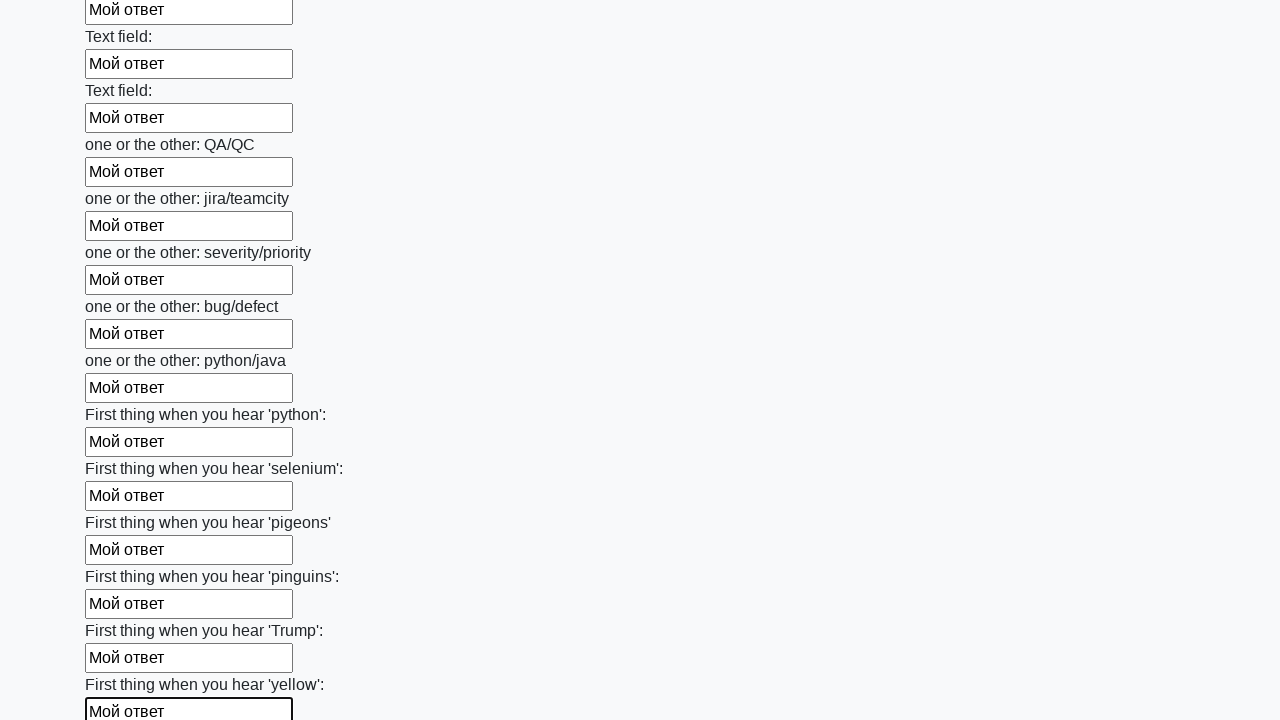

Filled input field with text 'Мой ответ' on input >> nth=98
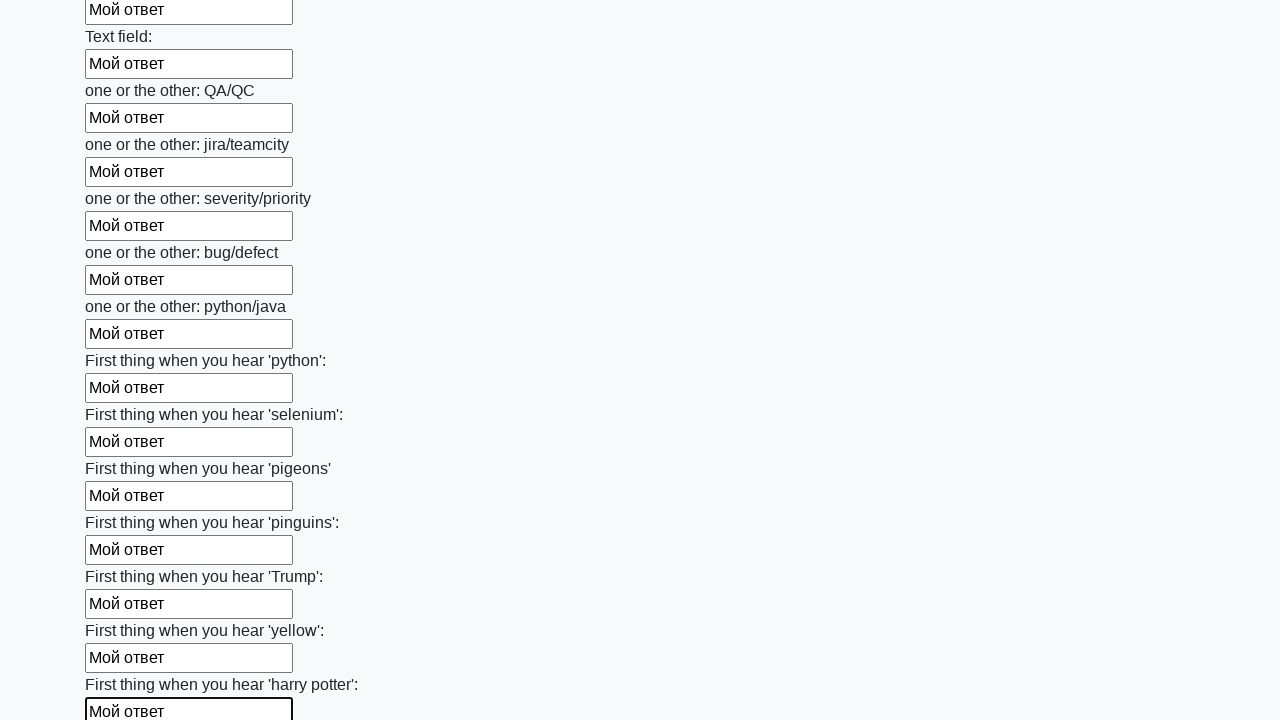

Filled input field with text 'Мой ответ' on input >> nth=99
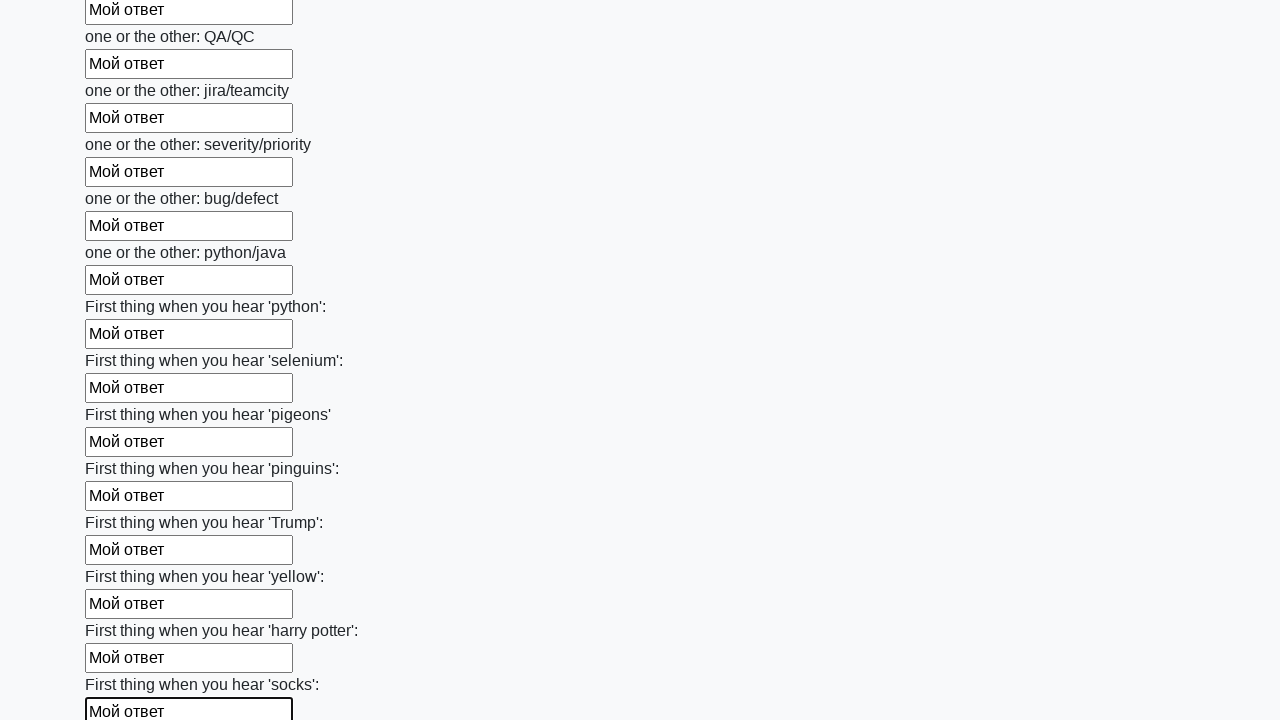

Clicked submit button to submit the form at (123, 611) on button.btn
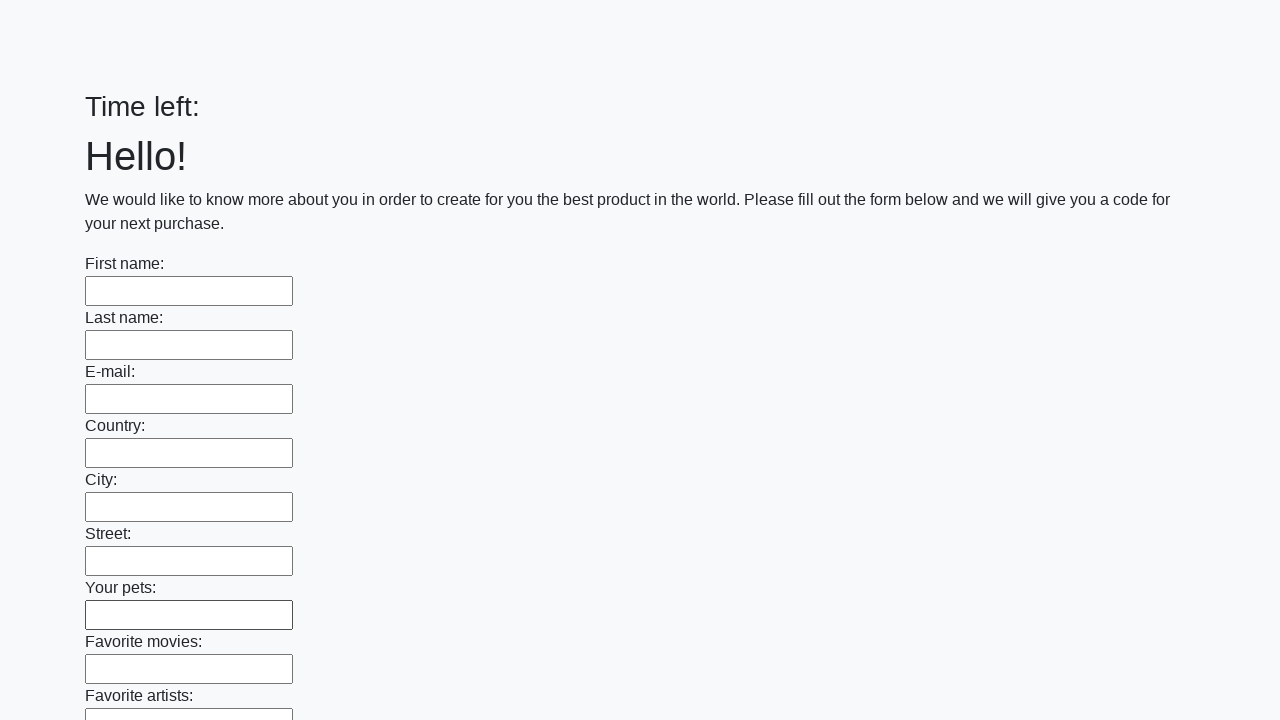

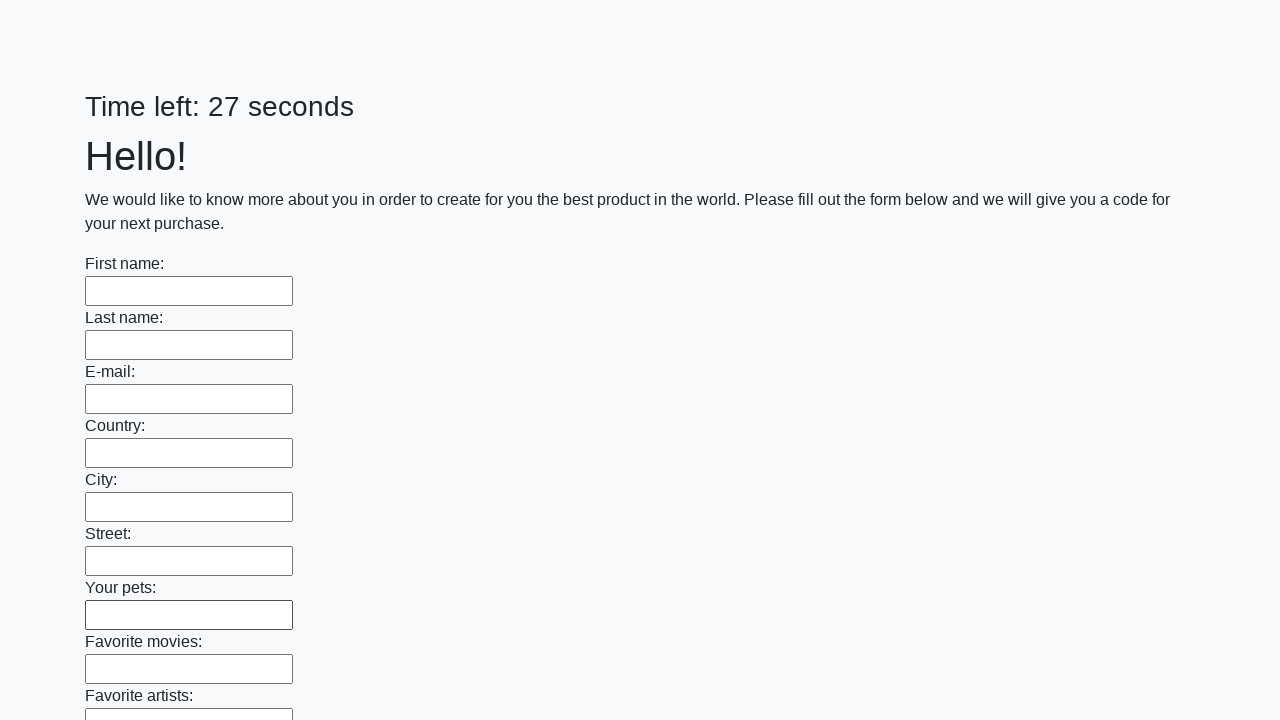